Tests filling a large form with multiple input fields by entering text into all input elements and submitting the form

Starting URL: http://suninjuly.github.io/huge_form.html

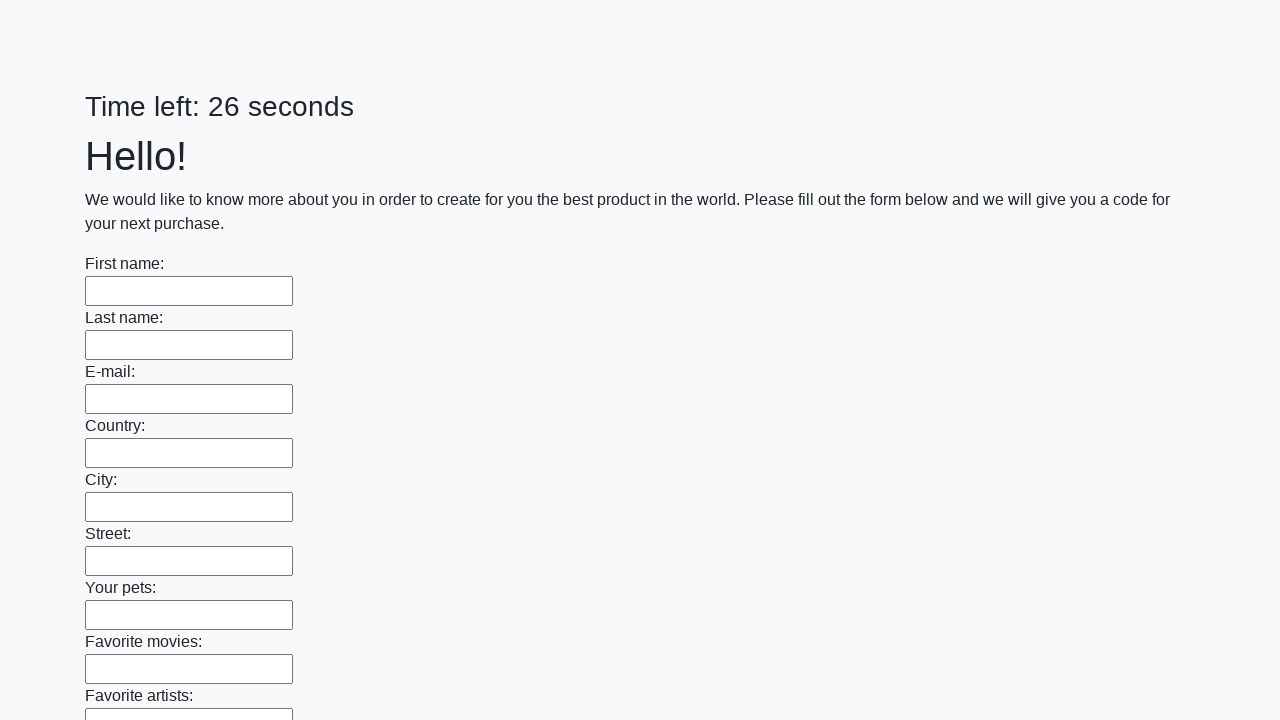

Located all input elements on the form
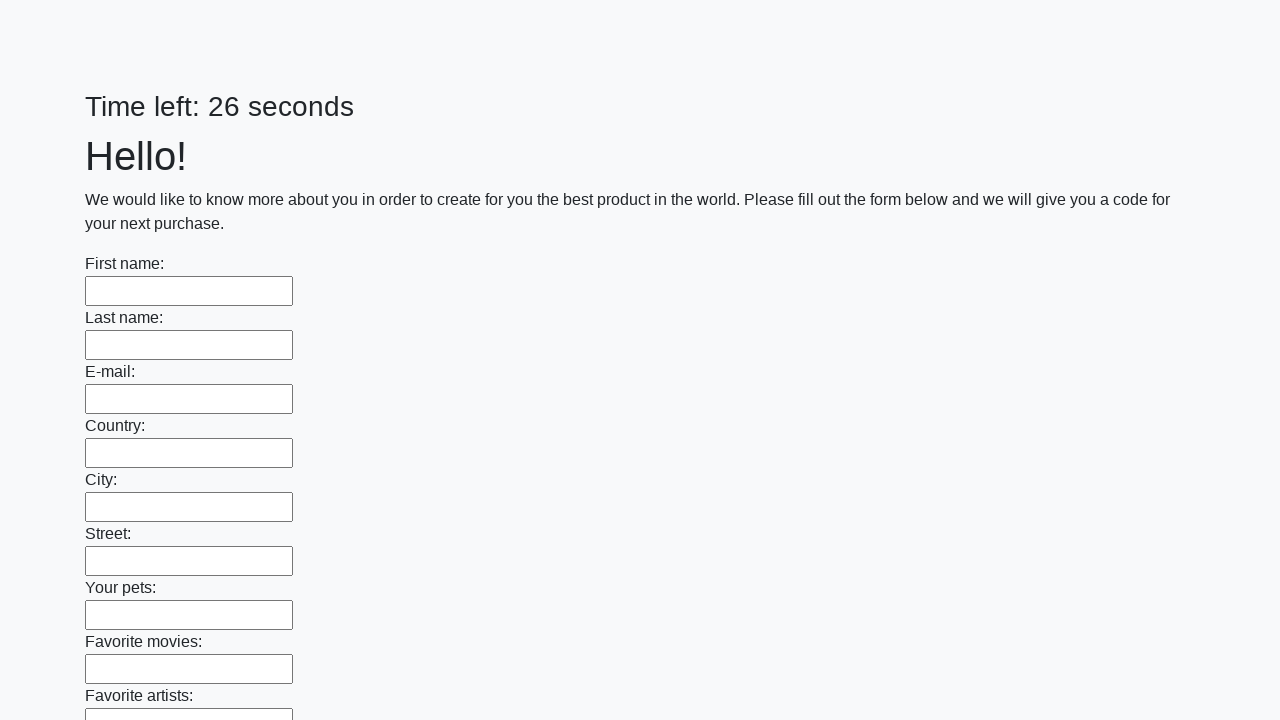

Filled input field with 'Ivan ivanov' on input >> nth=0
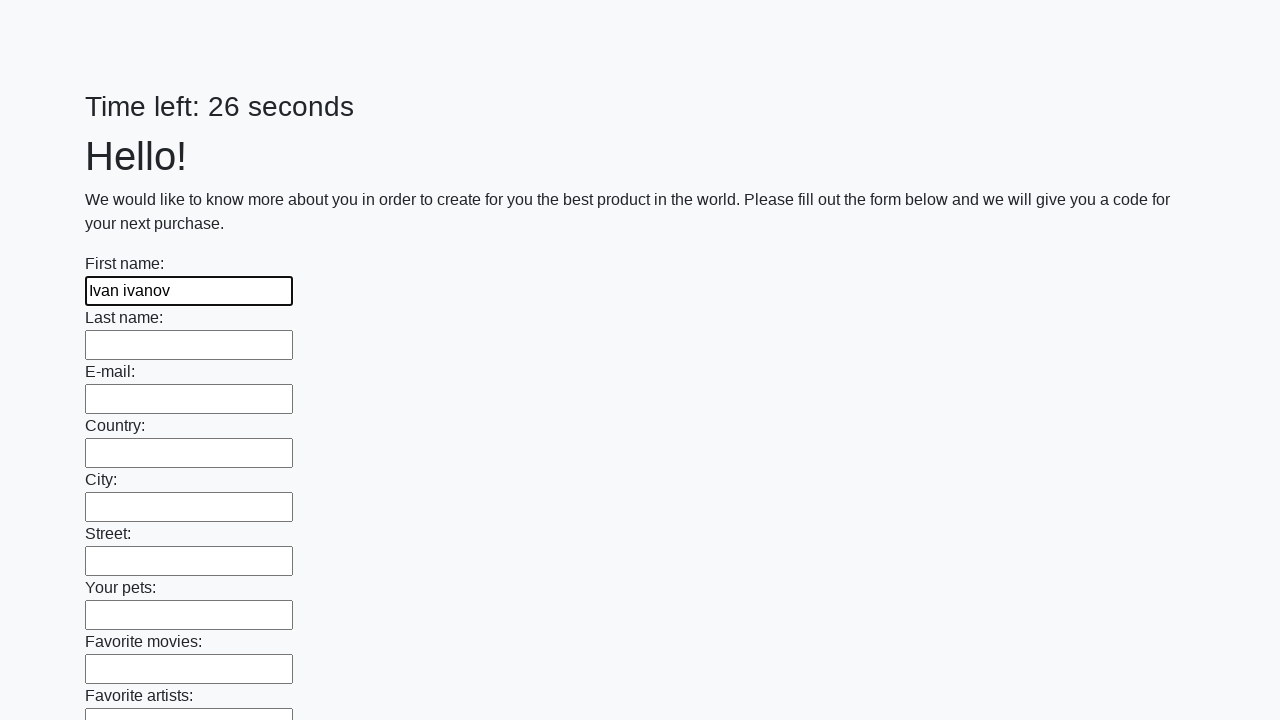

Filled input field with 'Ivan ivanov' on input >> nth=1
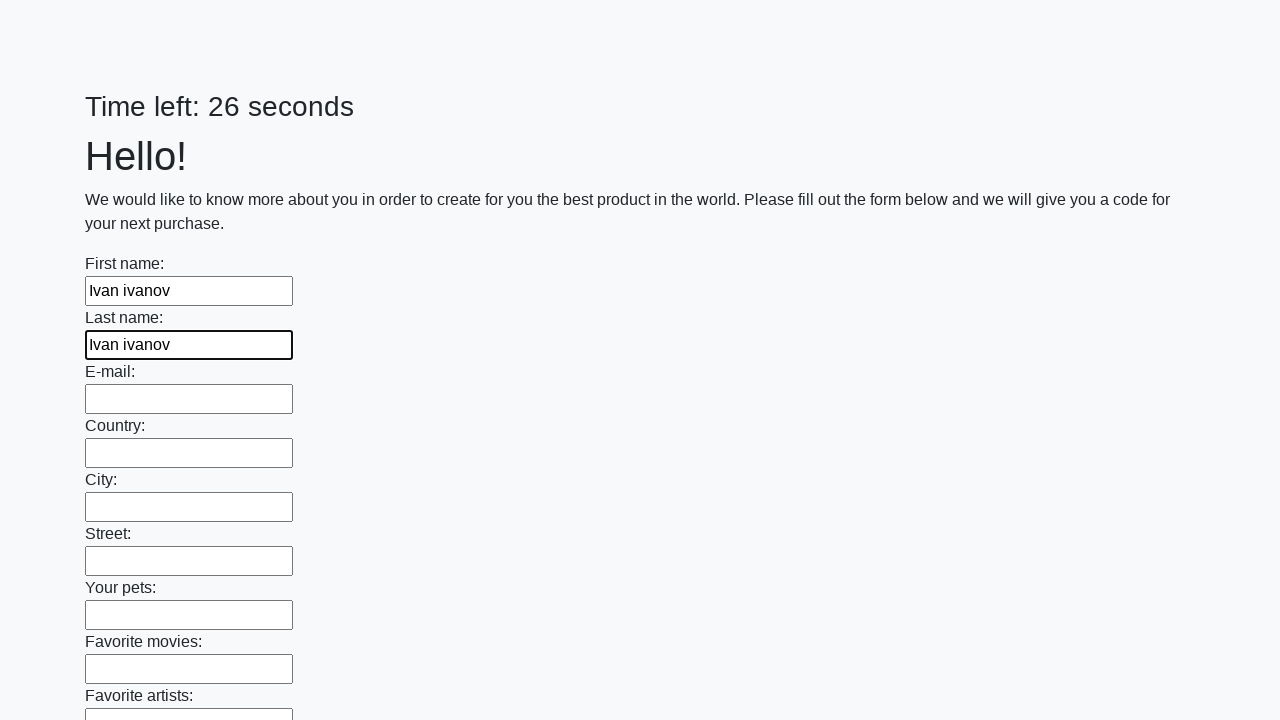

Filled input field with 'Ivan ivanov' on input >> nth=2
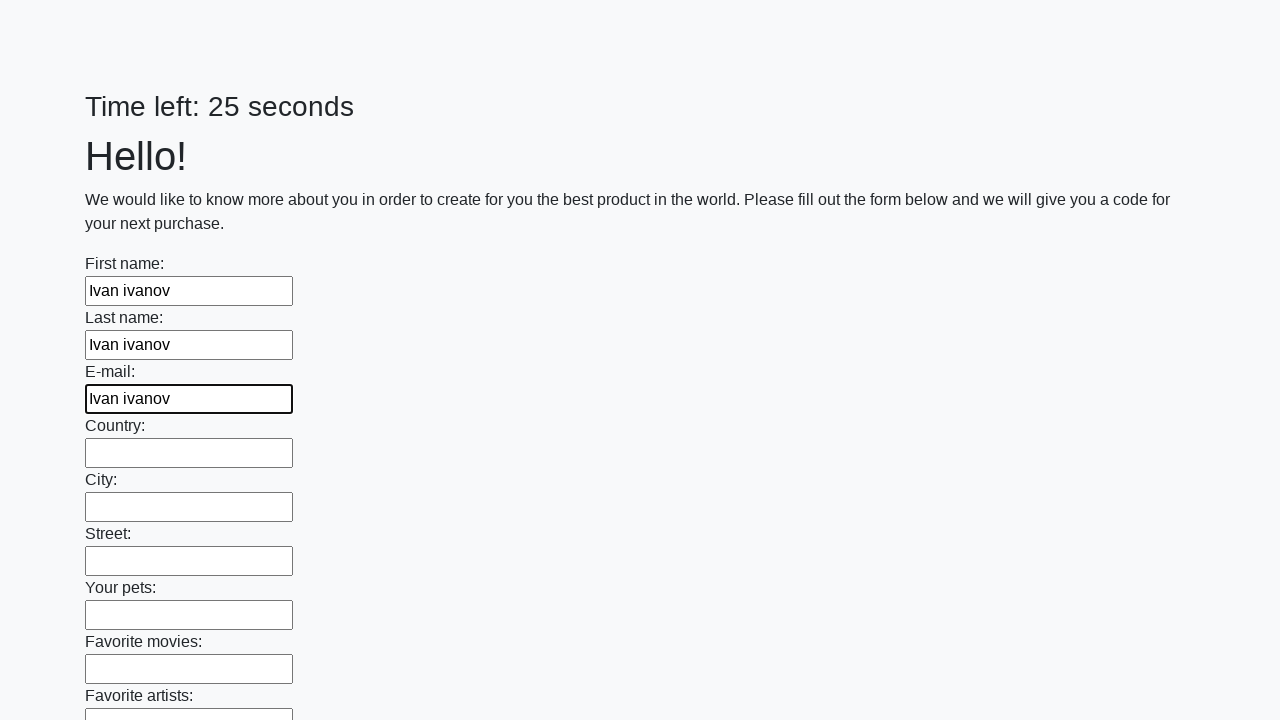

Filled input field with 'Ivan ivanov' on input >> nth=3
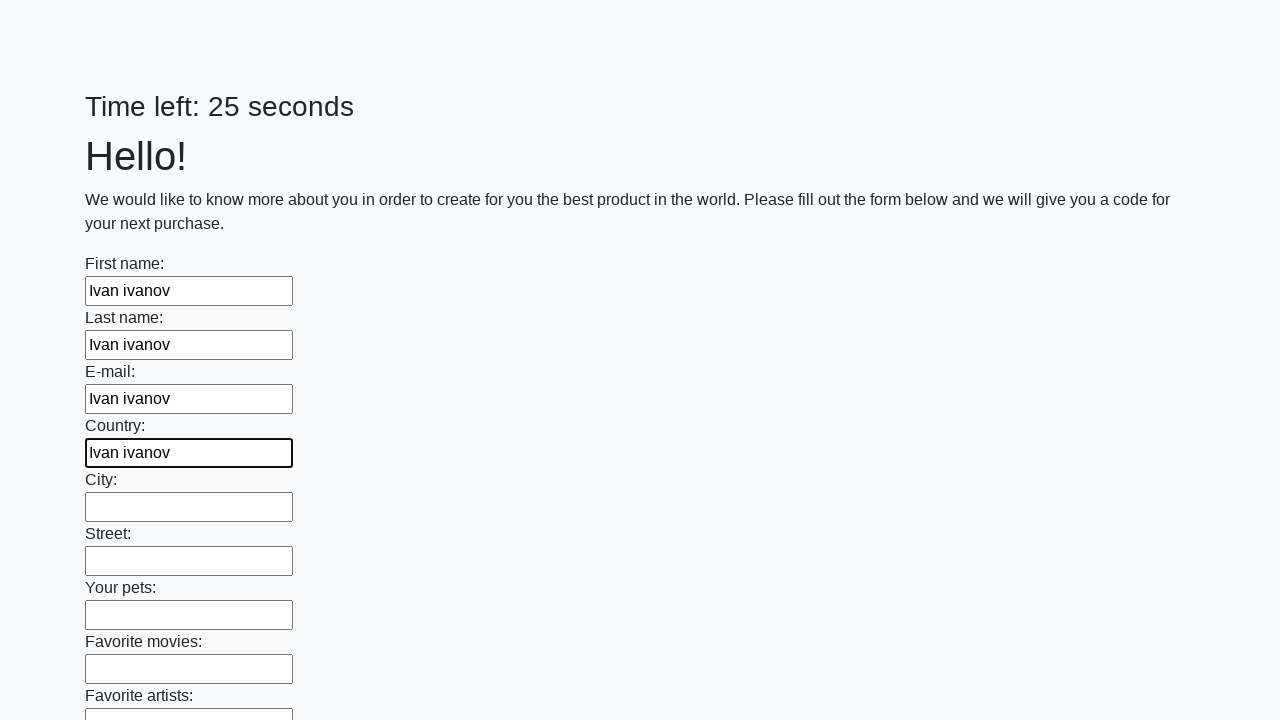

Filled input field with 'Ivan ivanov' on input >> nth=4
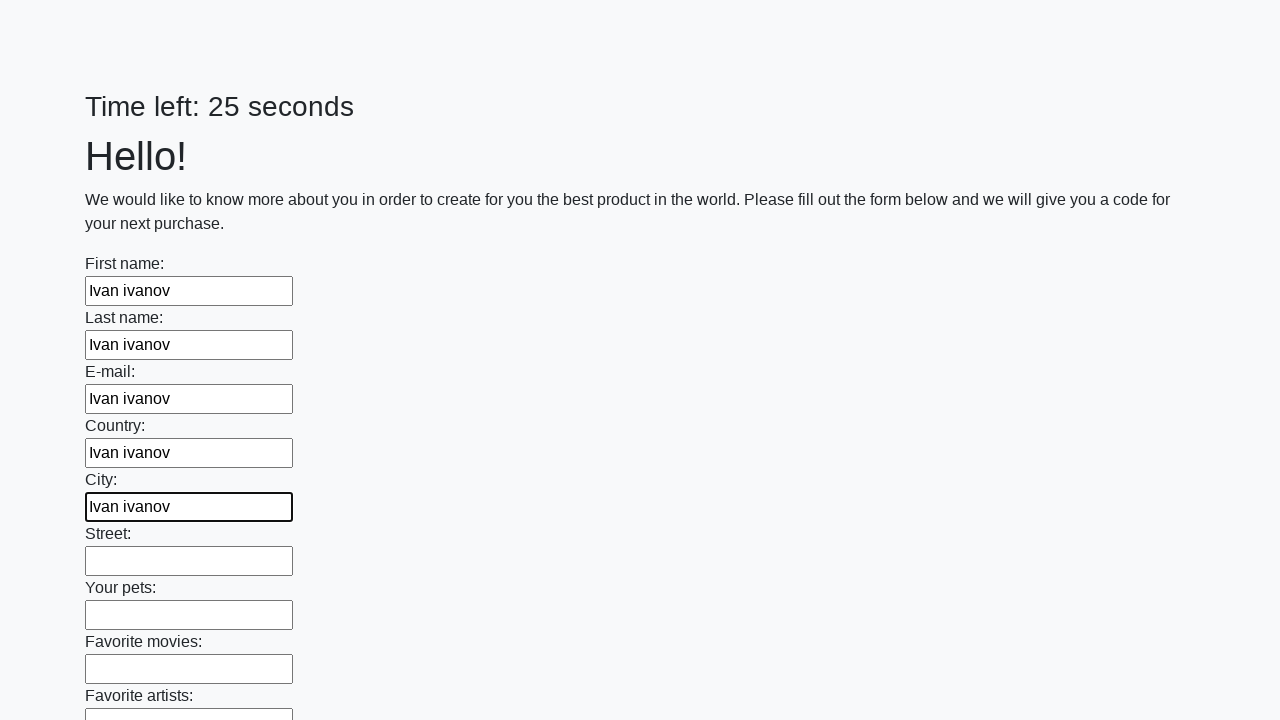

Filled input field with 'Ivan ivanov' on input >> nth=5
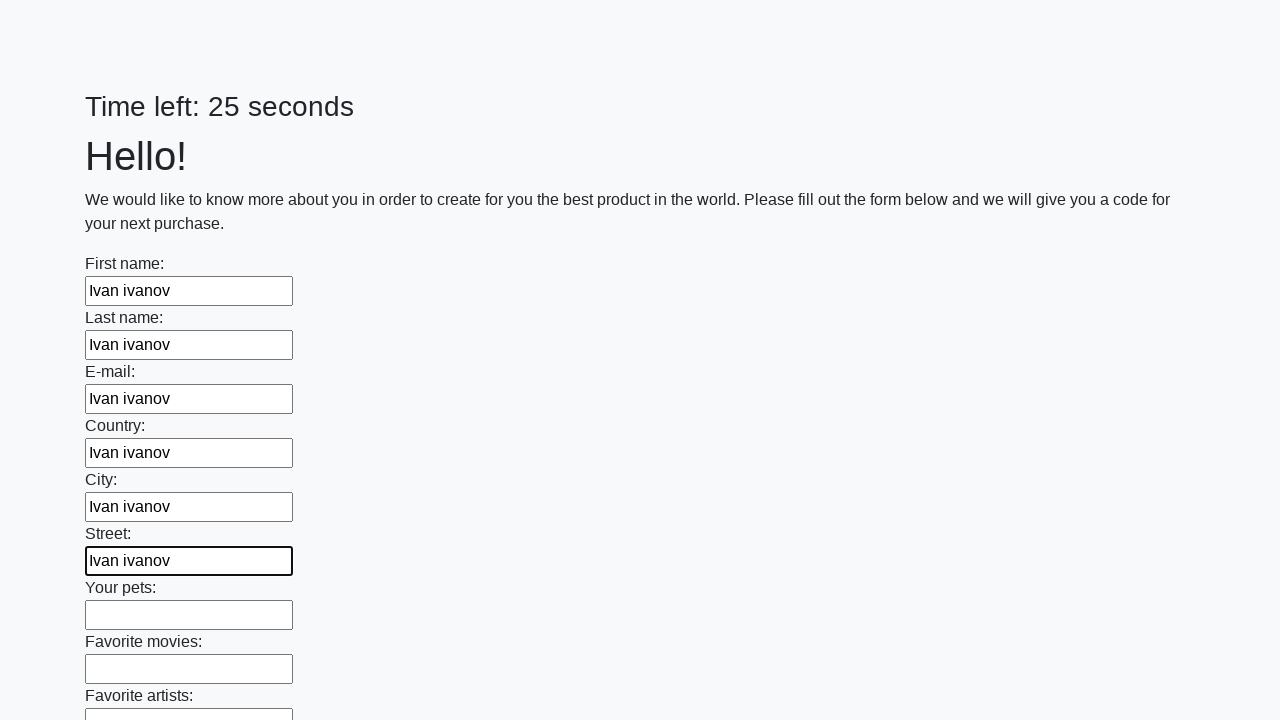

Filled input field with 'Ivan ivanov' on input >> nth=6
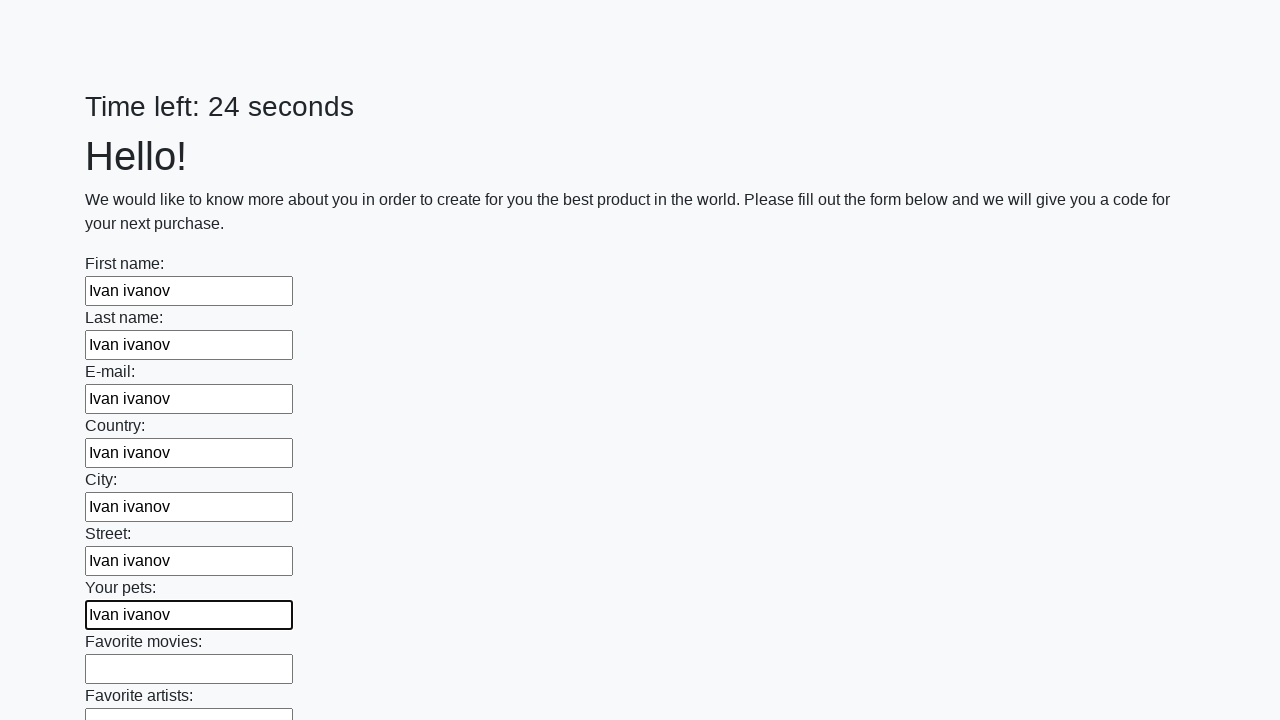

Filled input field with 'Ivan ivanov' on input >> nth=7
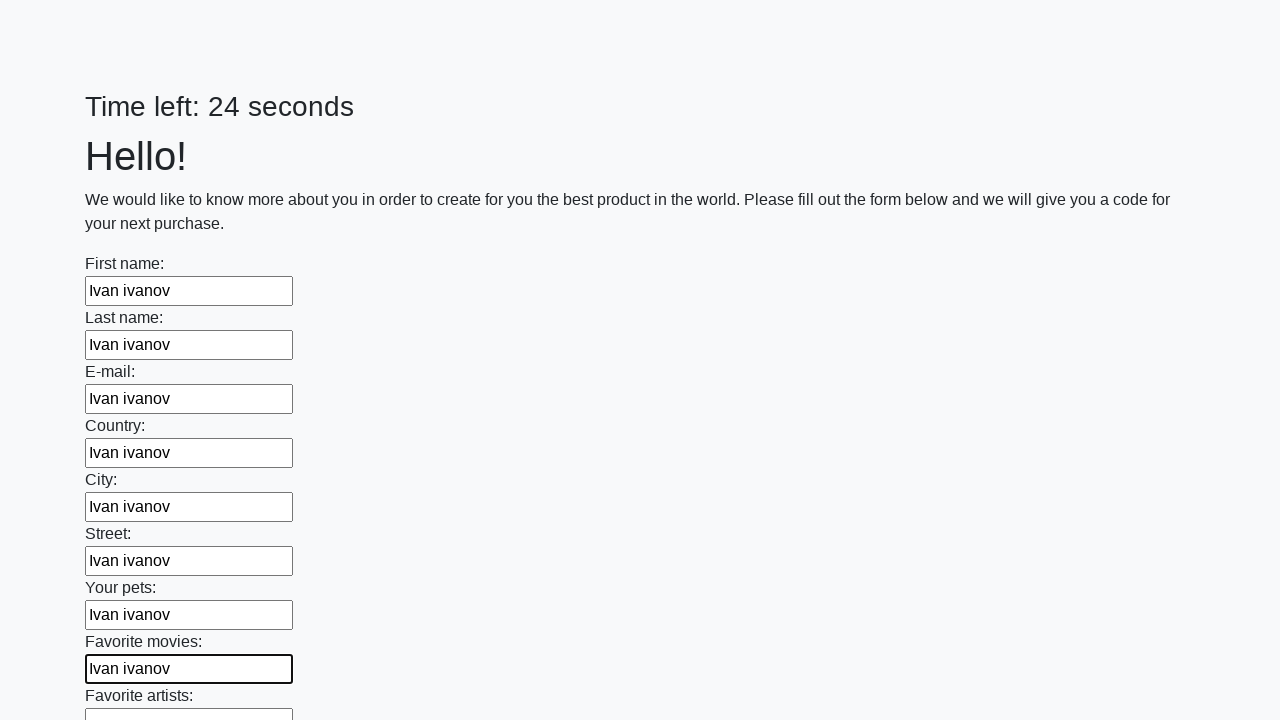

Filled input field with 'Ivan ivanov' on input >> nth=8
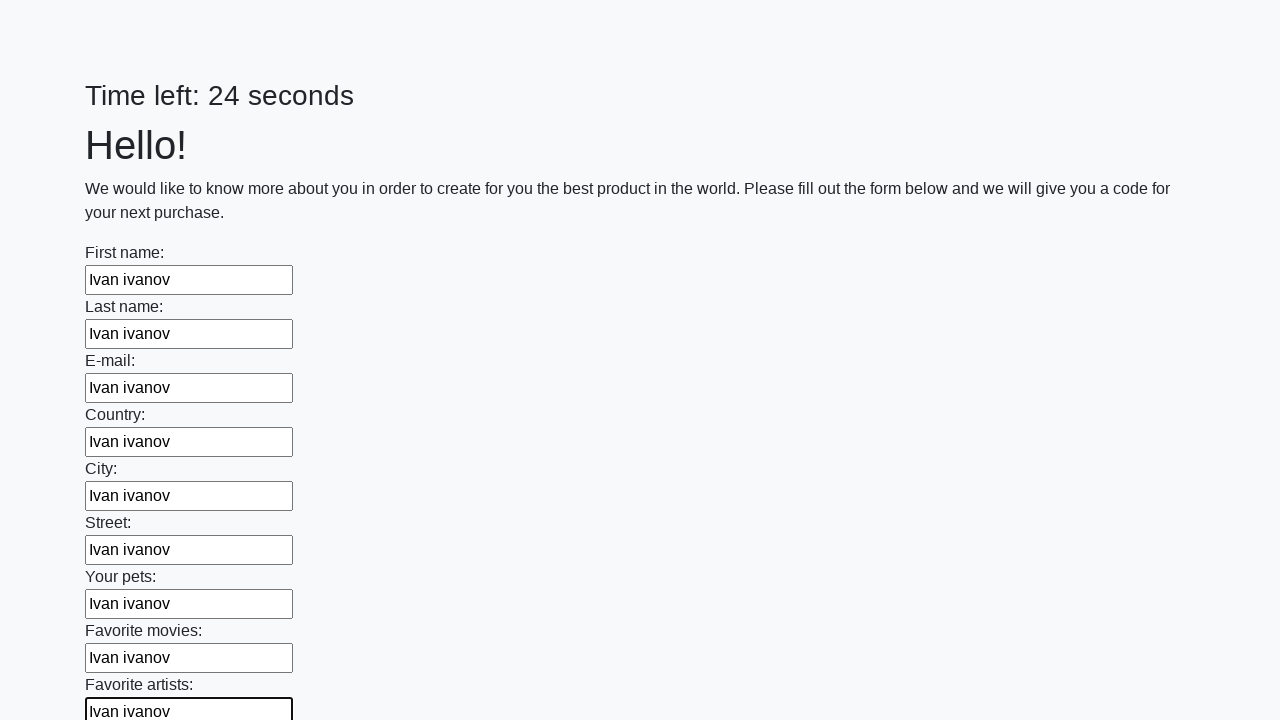

Filled input field with 'Ivan ivanov' on input >> nth=9
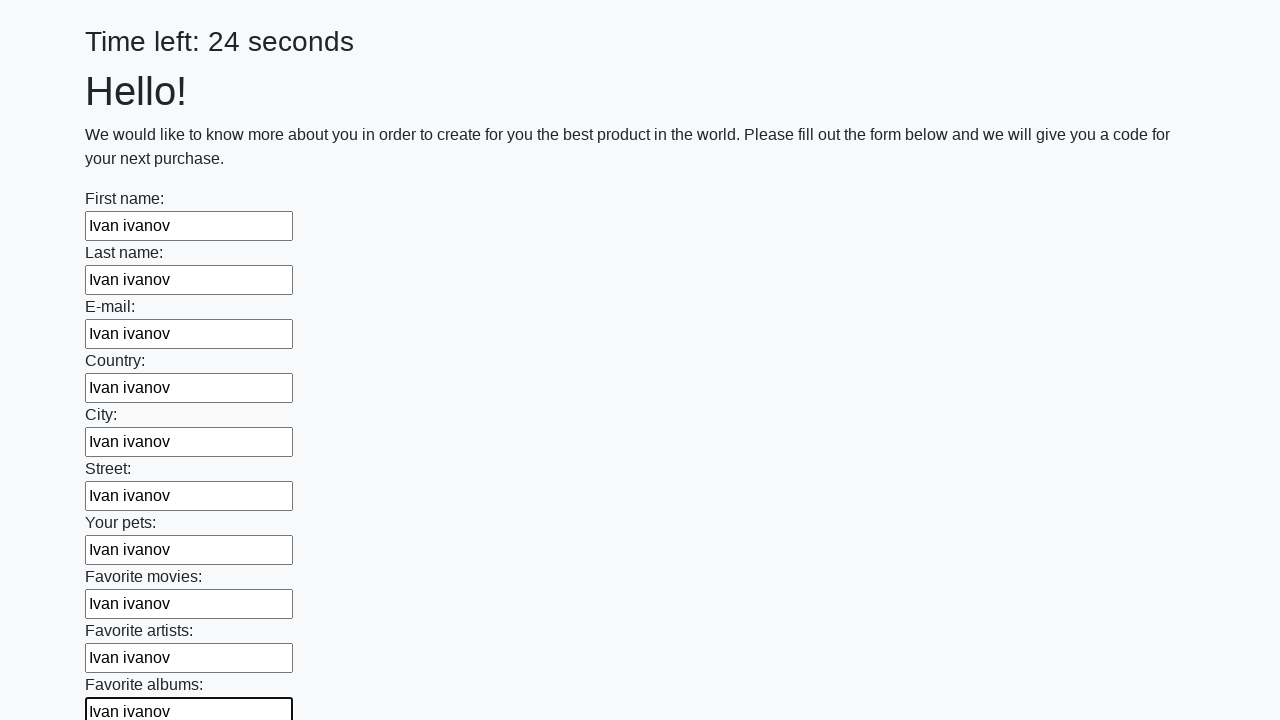

Filled input field with 'Ivan ivanov' on input >> nth=10
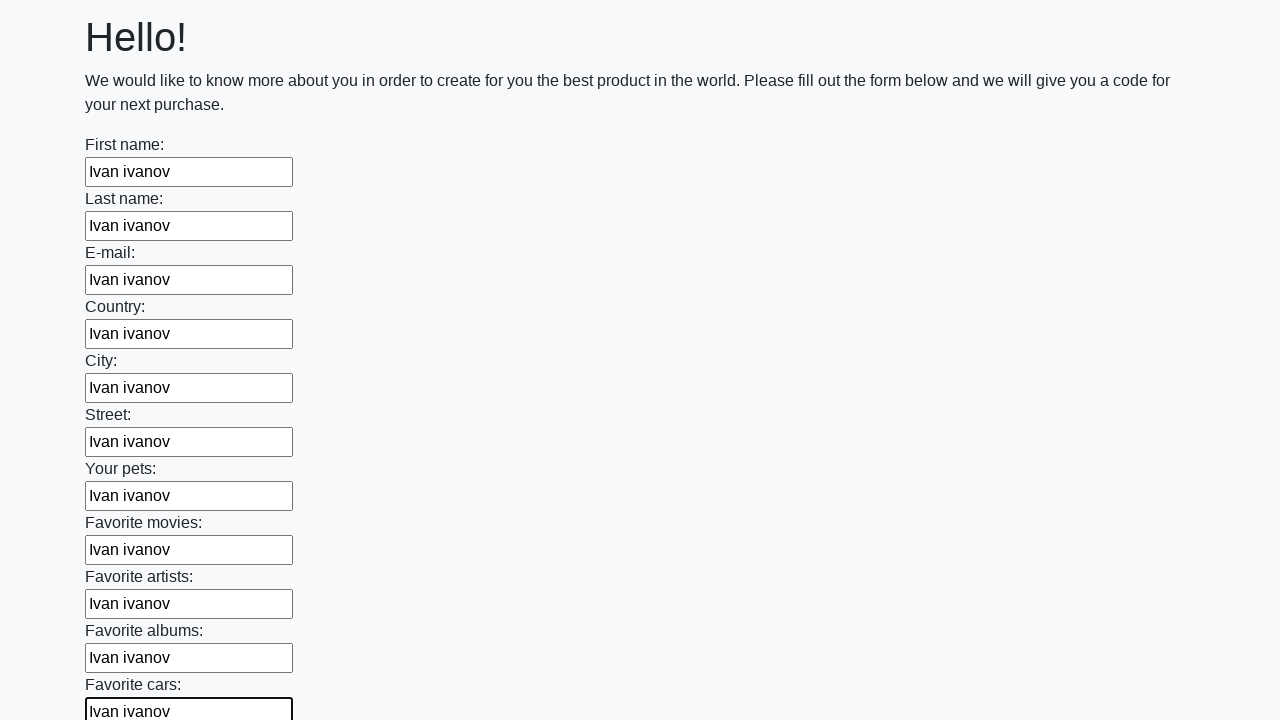

Filled input field with 'Ivan ivanov' on input >> nth=11
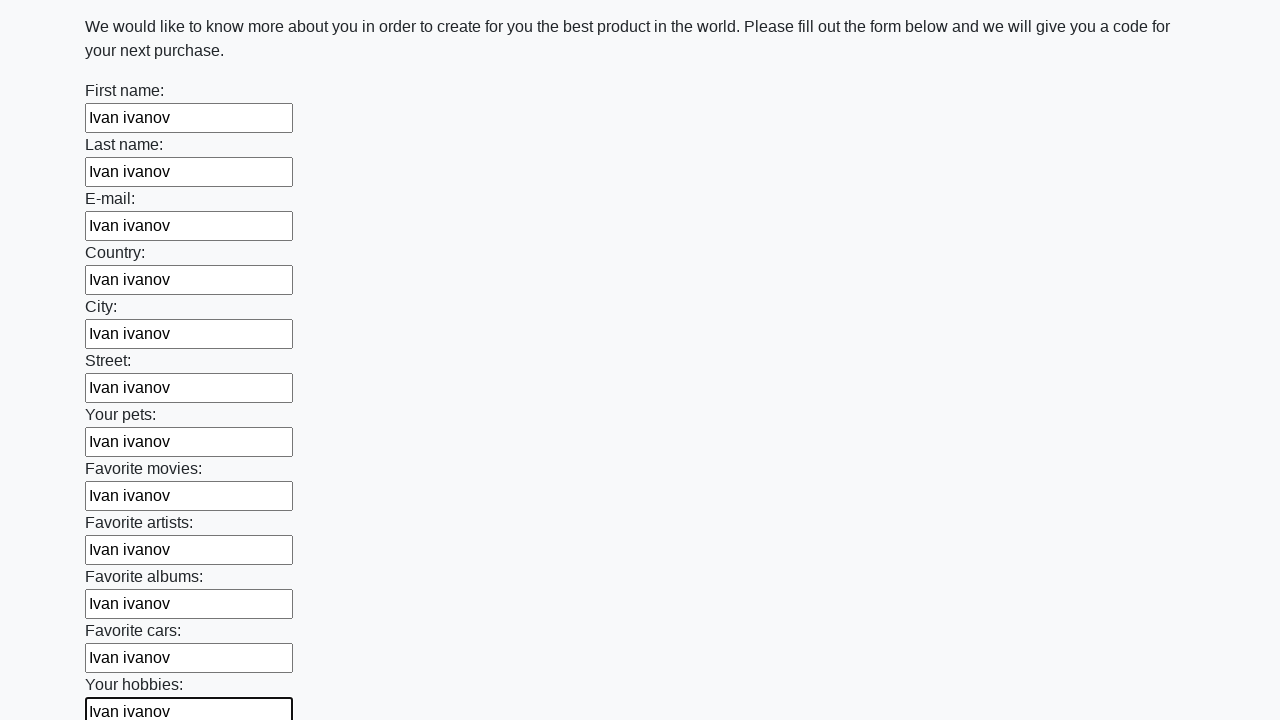

Filled input field with 'Ivan ivanov' on input >> nth=12
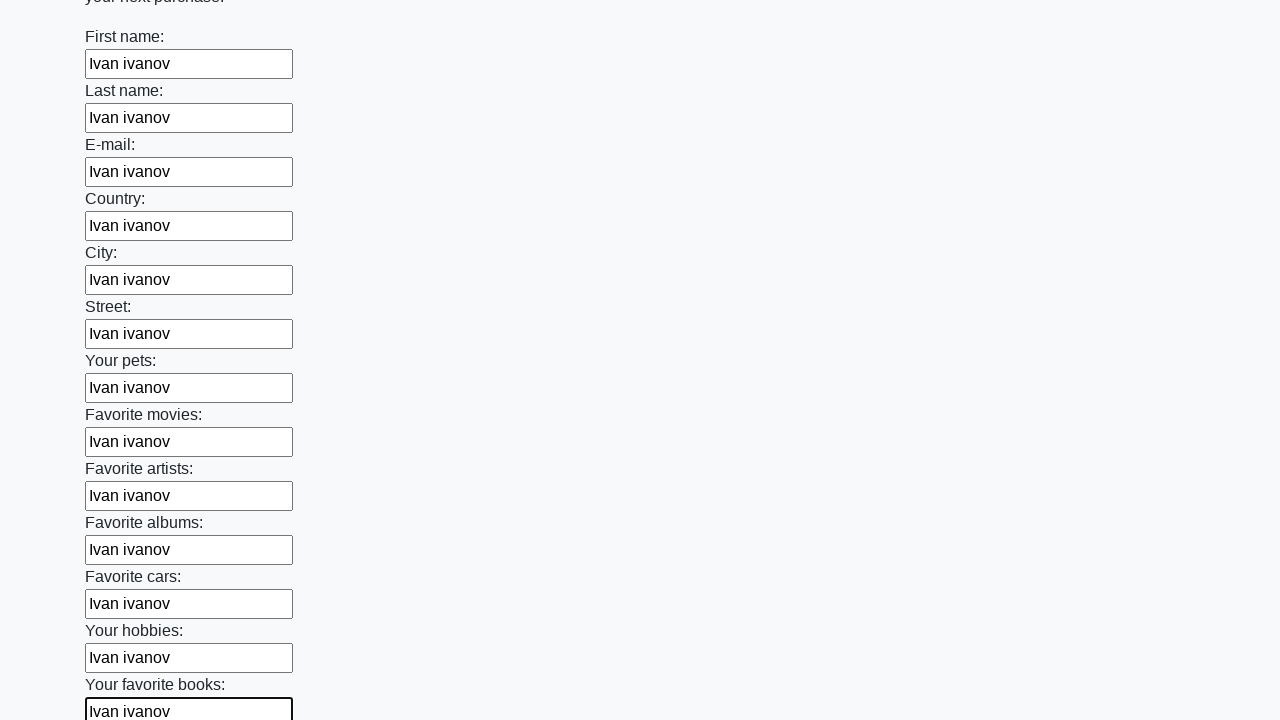

Filled input field with 'Ivan ivanov' on input >> nth=13
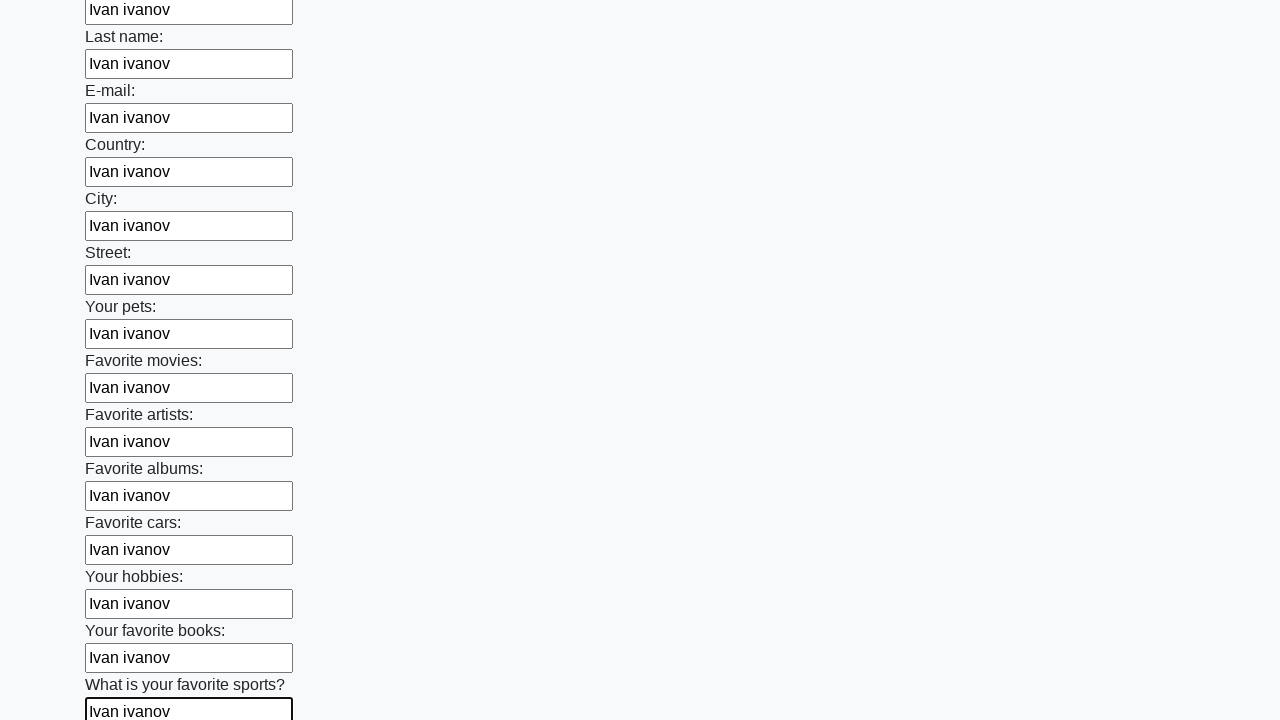

Filled input field with 'Ivan ivanov' on input >> nth=14
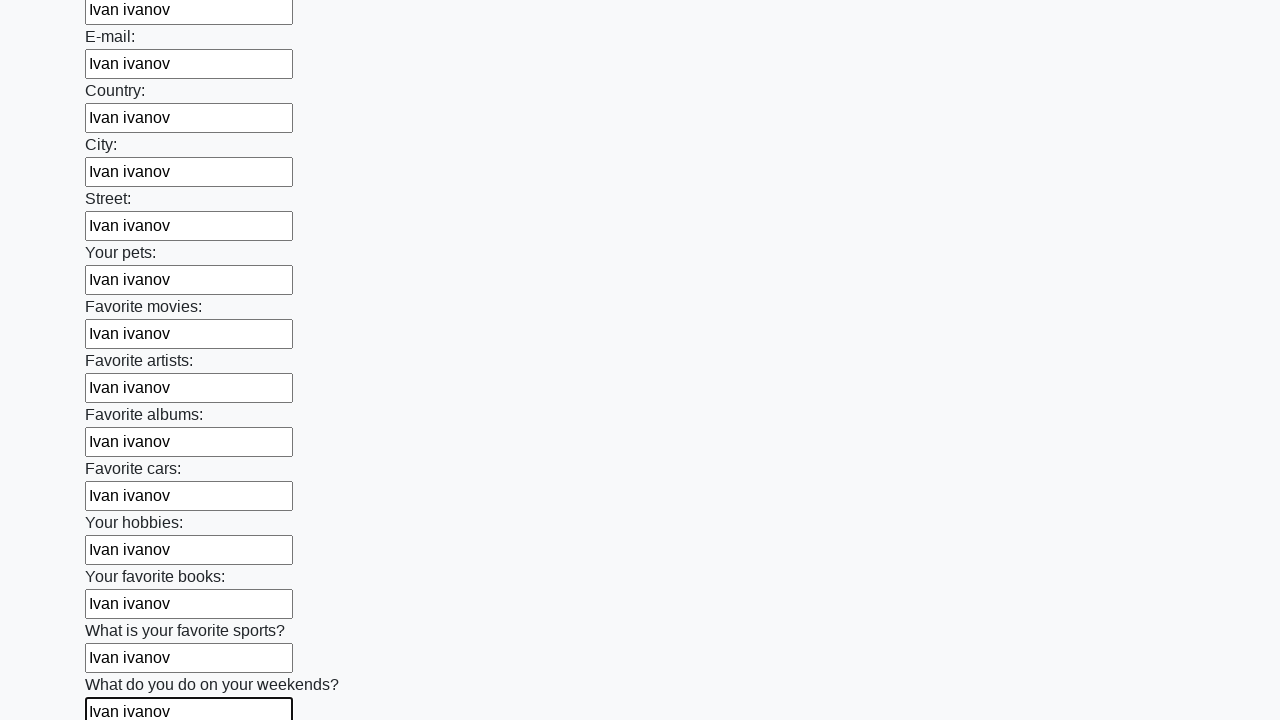

Filled input field with 'Ivan ivanov' on input >> nth=15
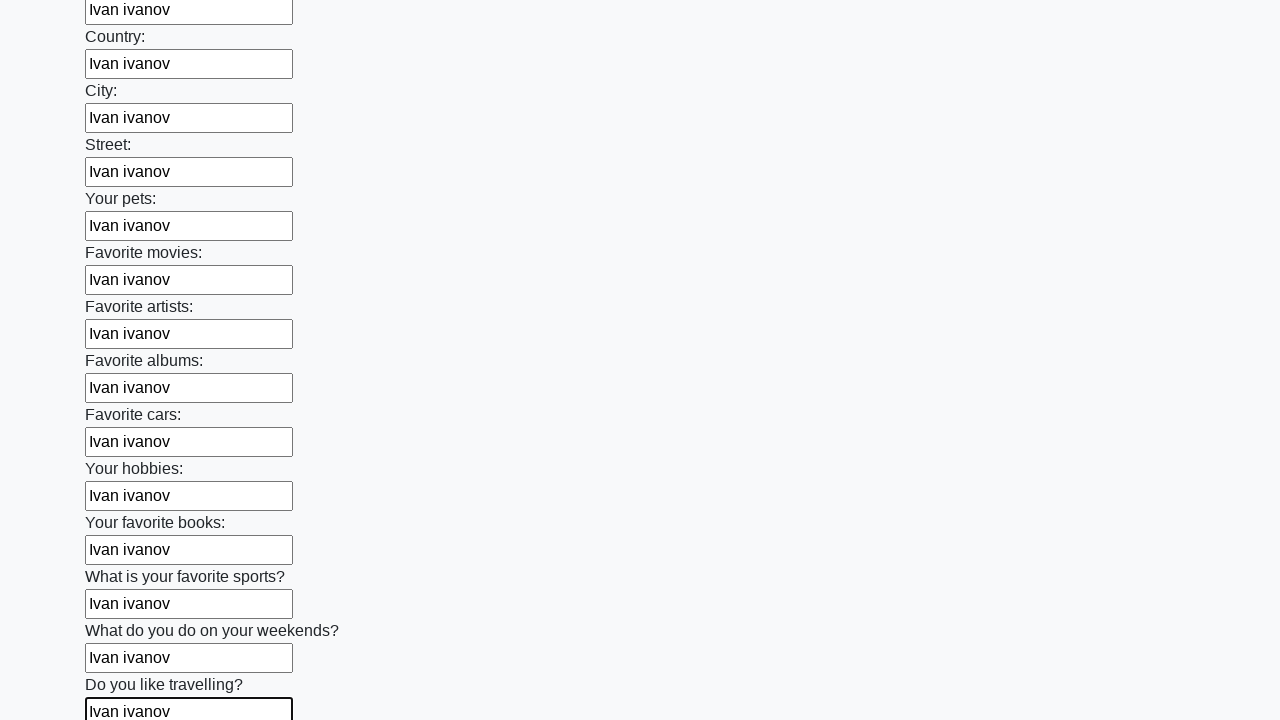

Filled input field with 'Ivan ivanov' on input >> nth=16
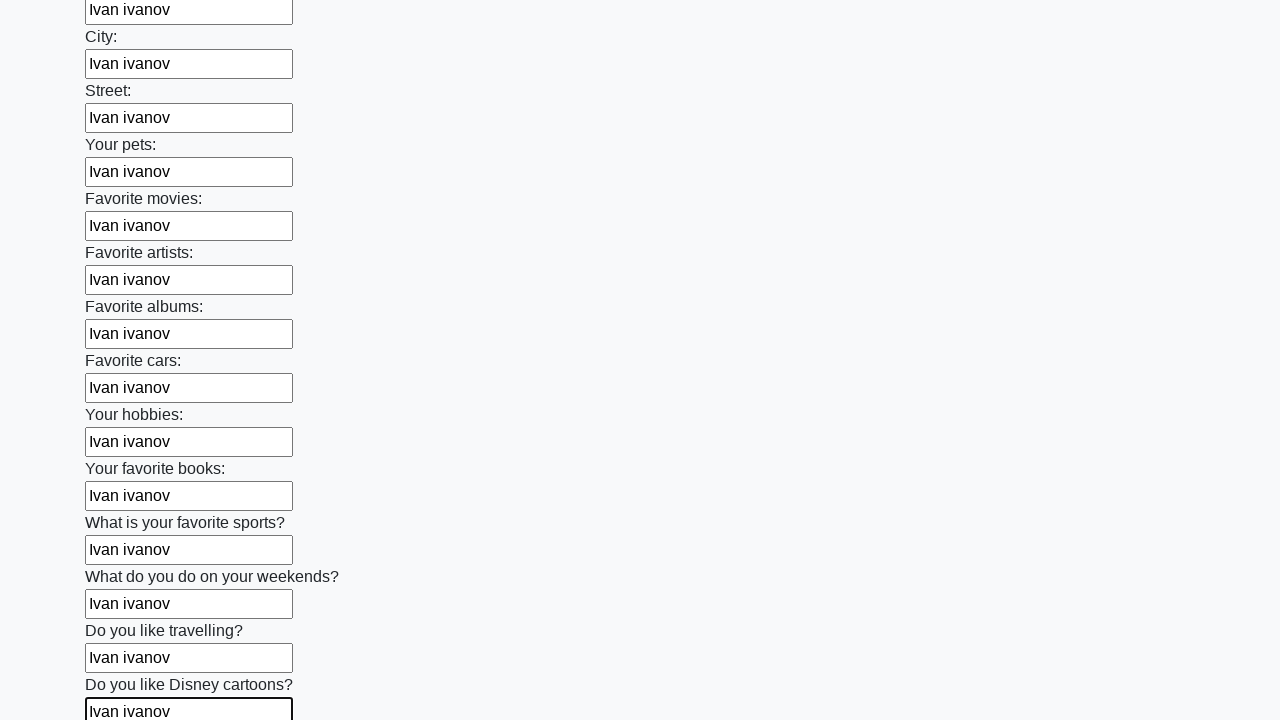

Filled input field with 'Ivan ivanov' on input >> nth=17
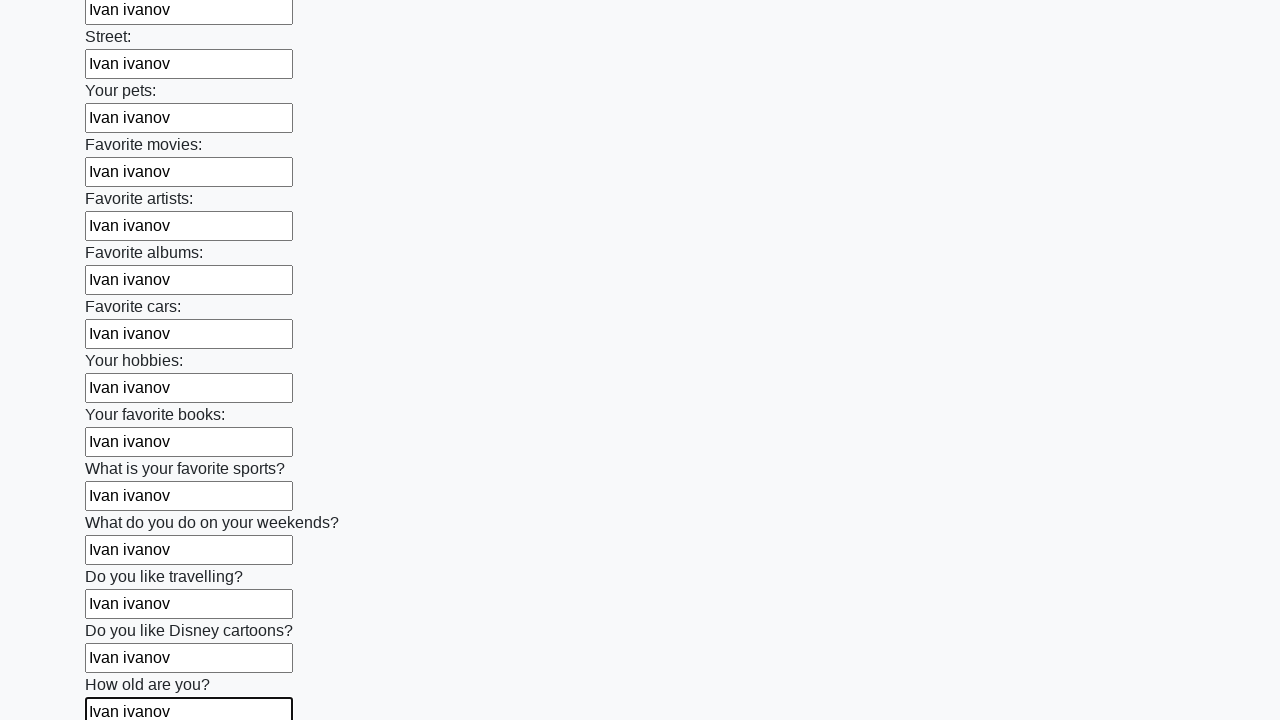

Filled input field with 'Ivan ivanov' on input >> nth=18
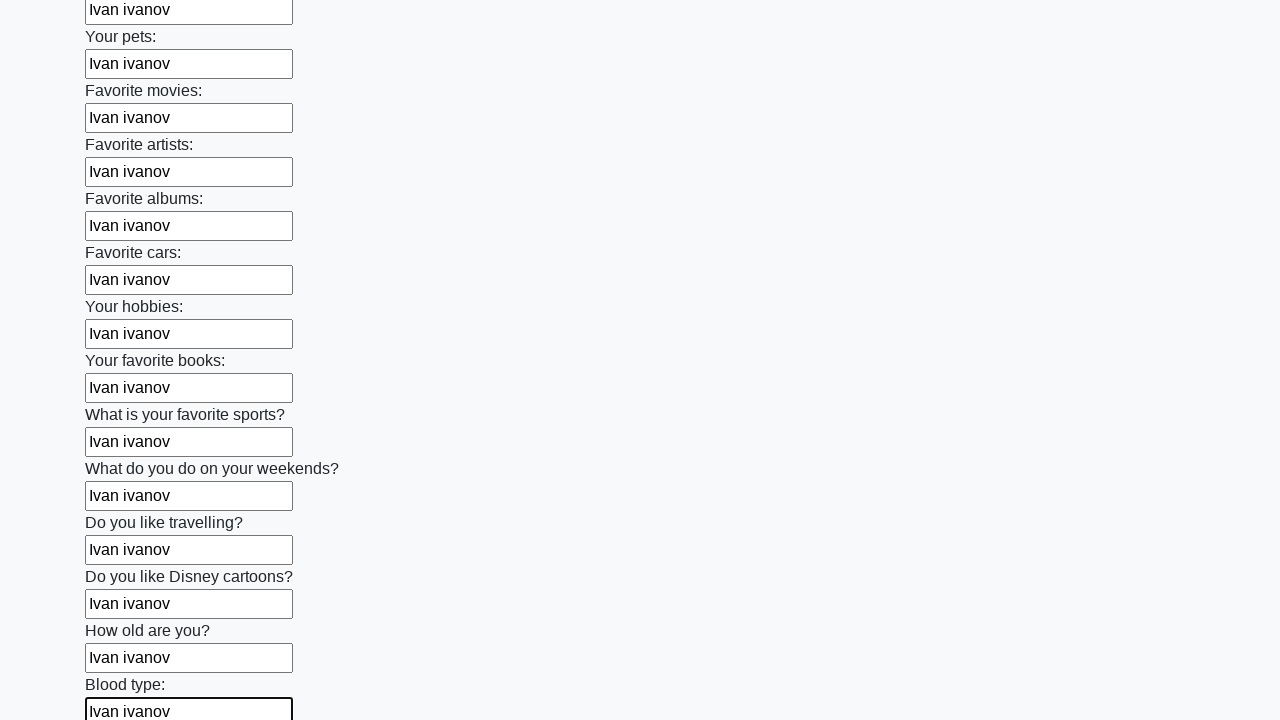

Filled input field with 'Ivan ivanov' on input >> nth=19
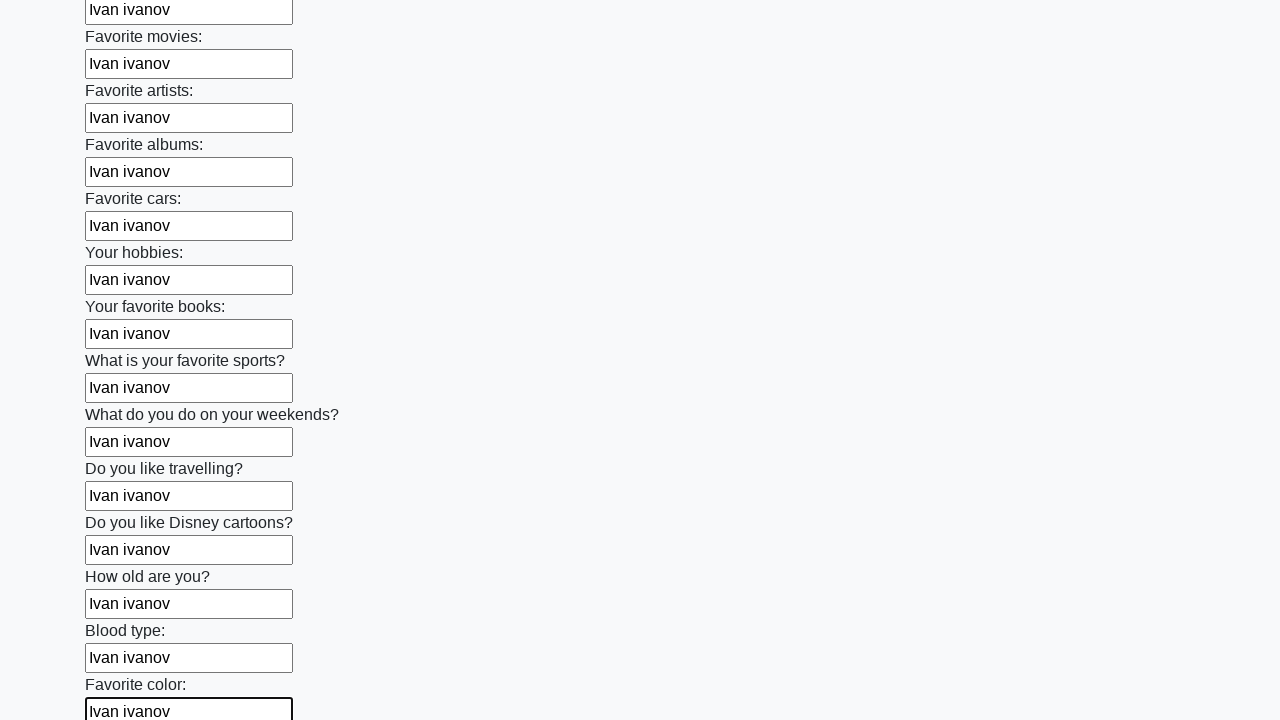

Filled input field with 'Ivan ivanov' on input >> nth=20
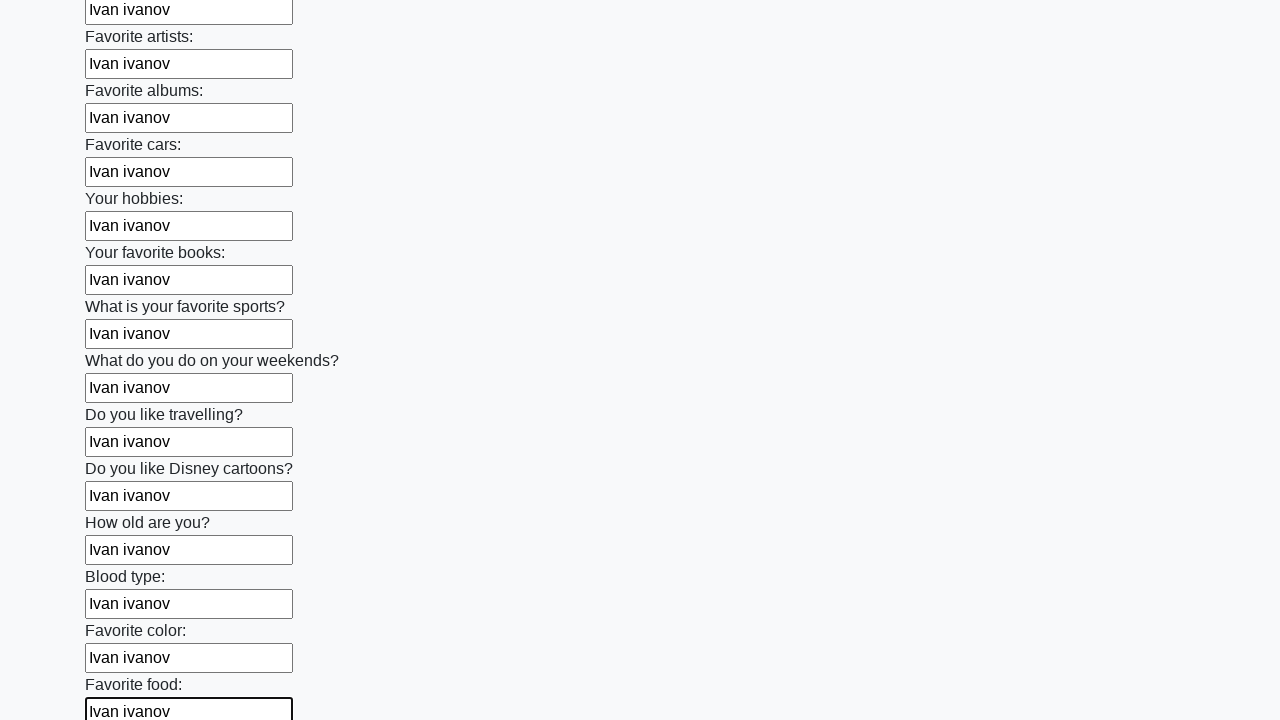

Filled input field with 'Ivan ivanov' on input >> nth=21
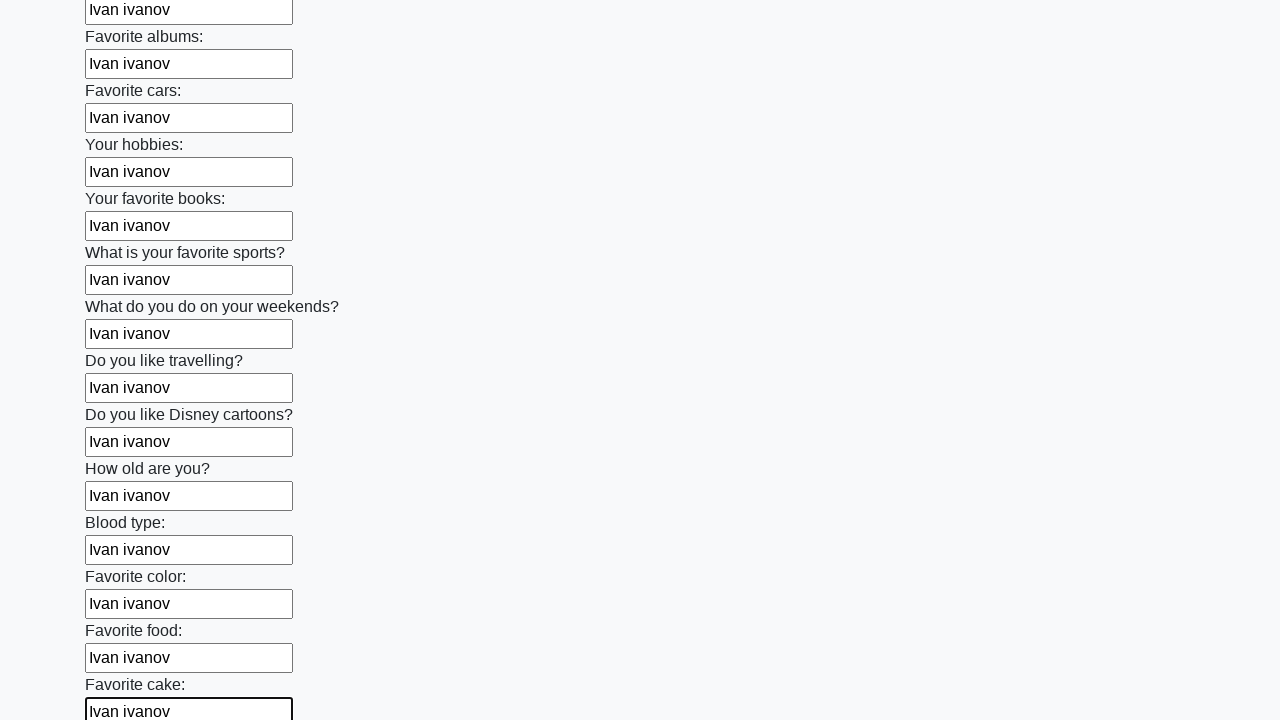

Filled input field with 'Ivan ivanov' on input >> nth=22
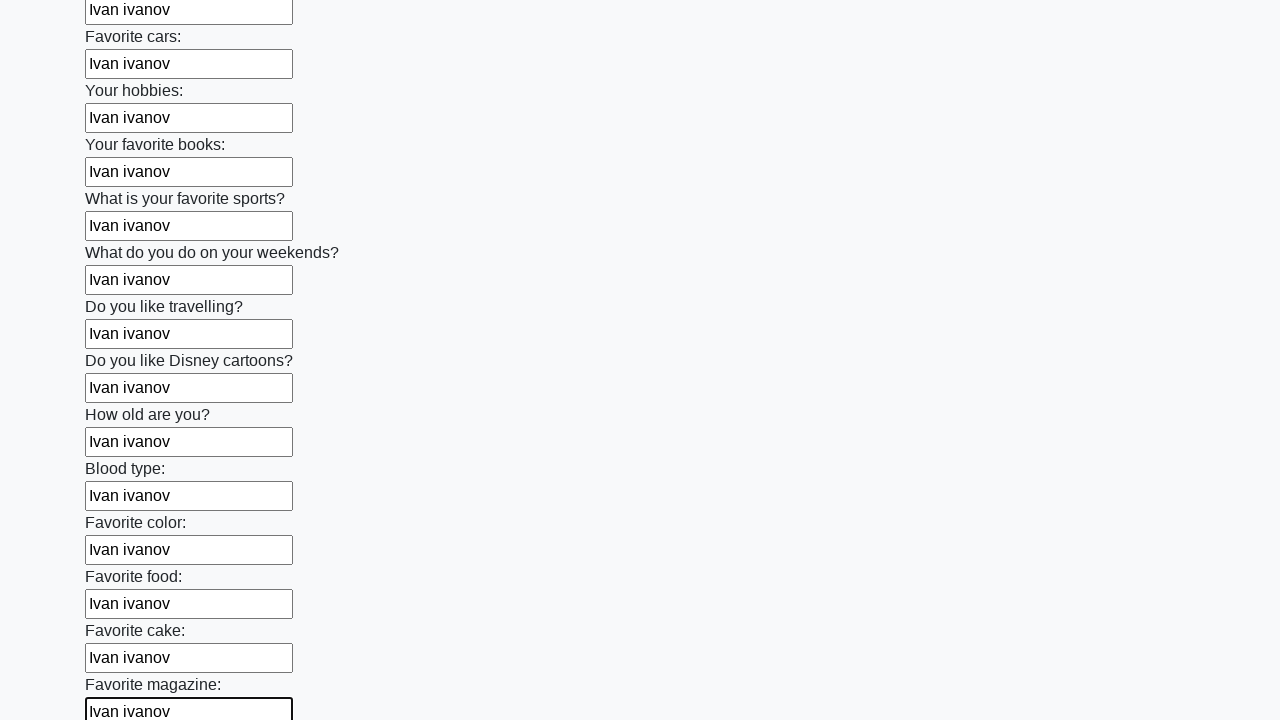

Filled input field with 'Ivan ivanov' on input >> nth=23
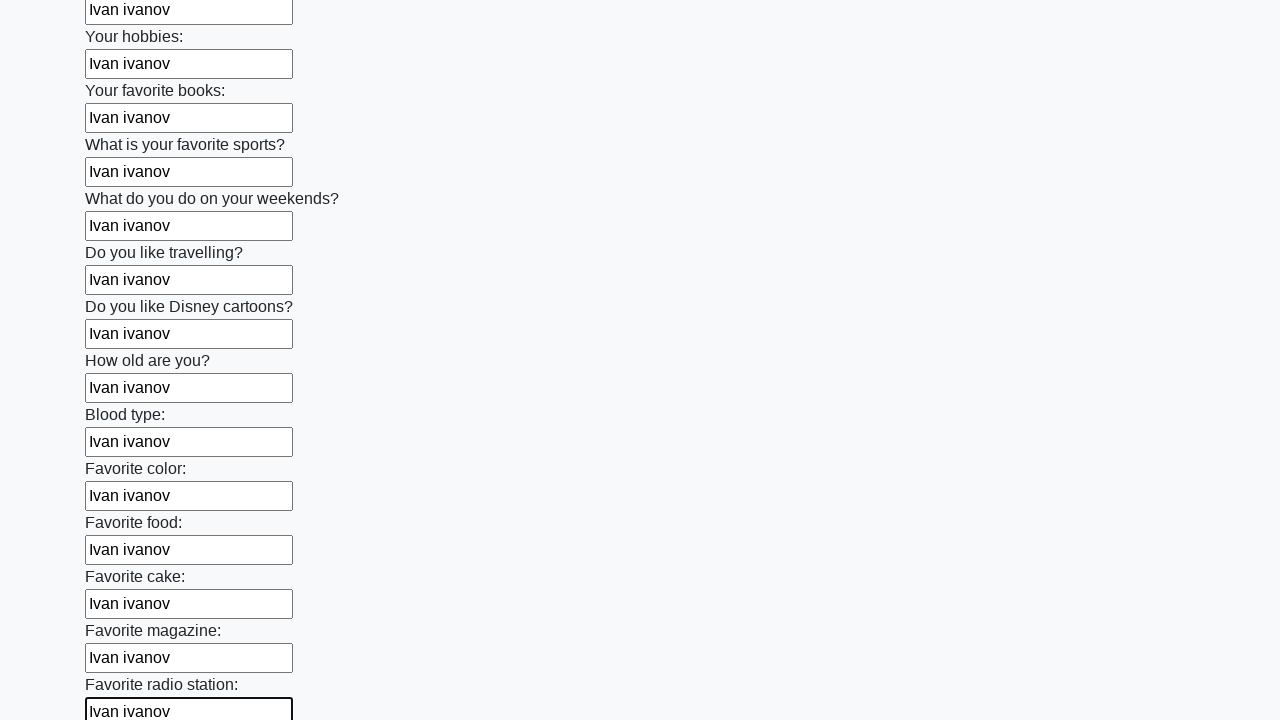

Filled input field with 'Ivan ivanov' on input >> nth=24
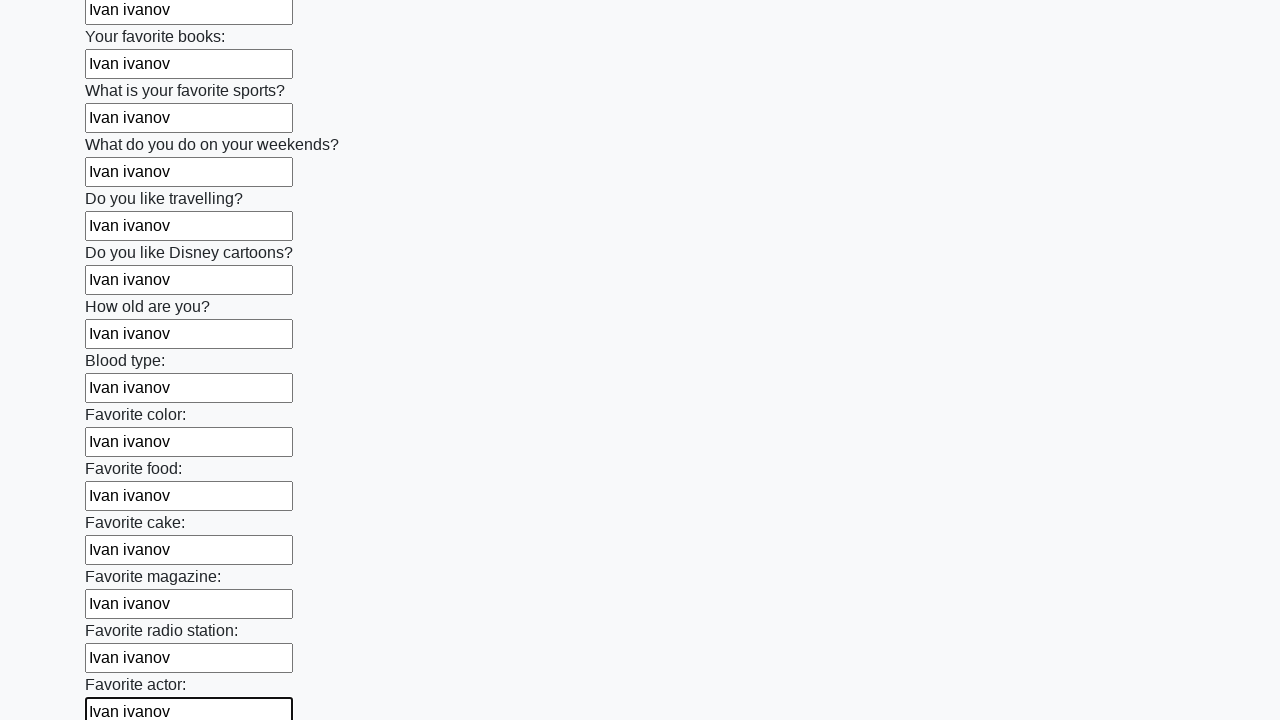

Filled input field with 'Ivan ivanov' on input >> nth=25
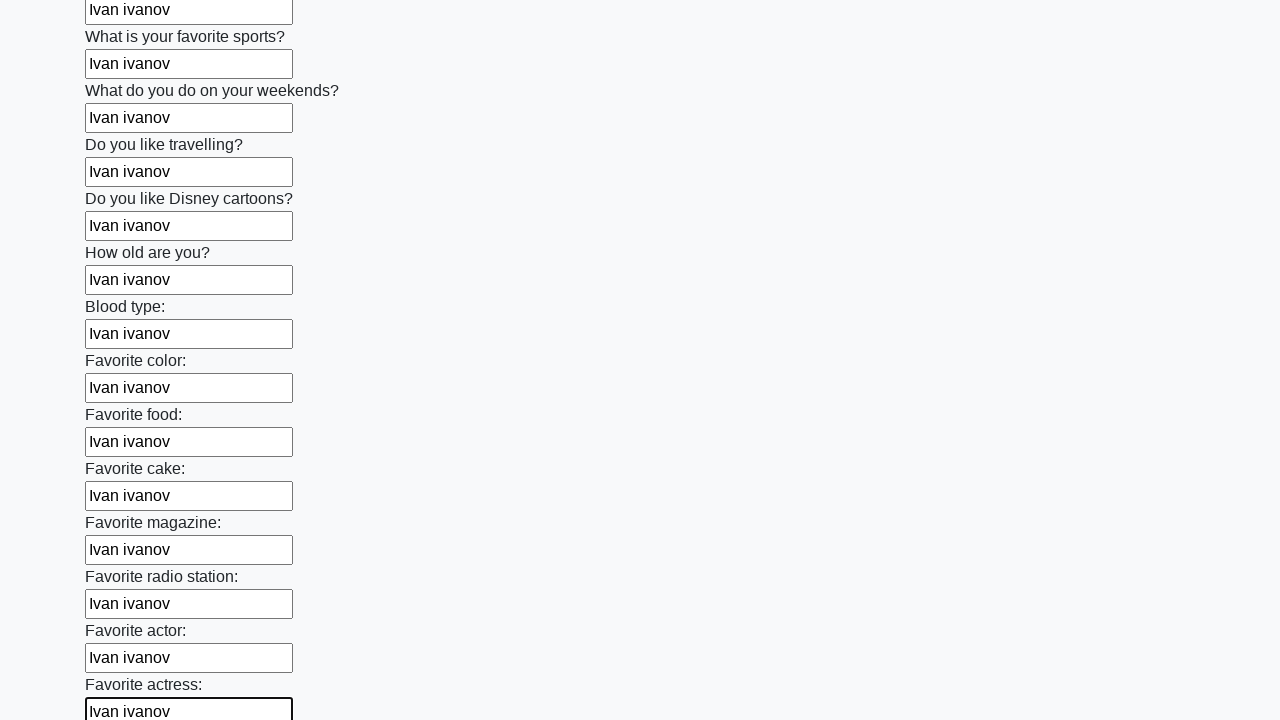

Filled input field with 'Ivan ivanov' on input >> nth=26
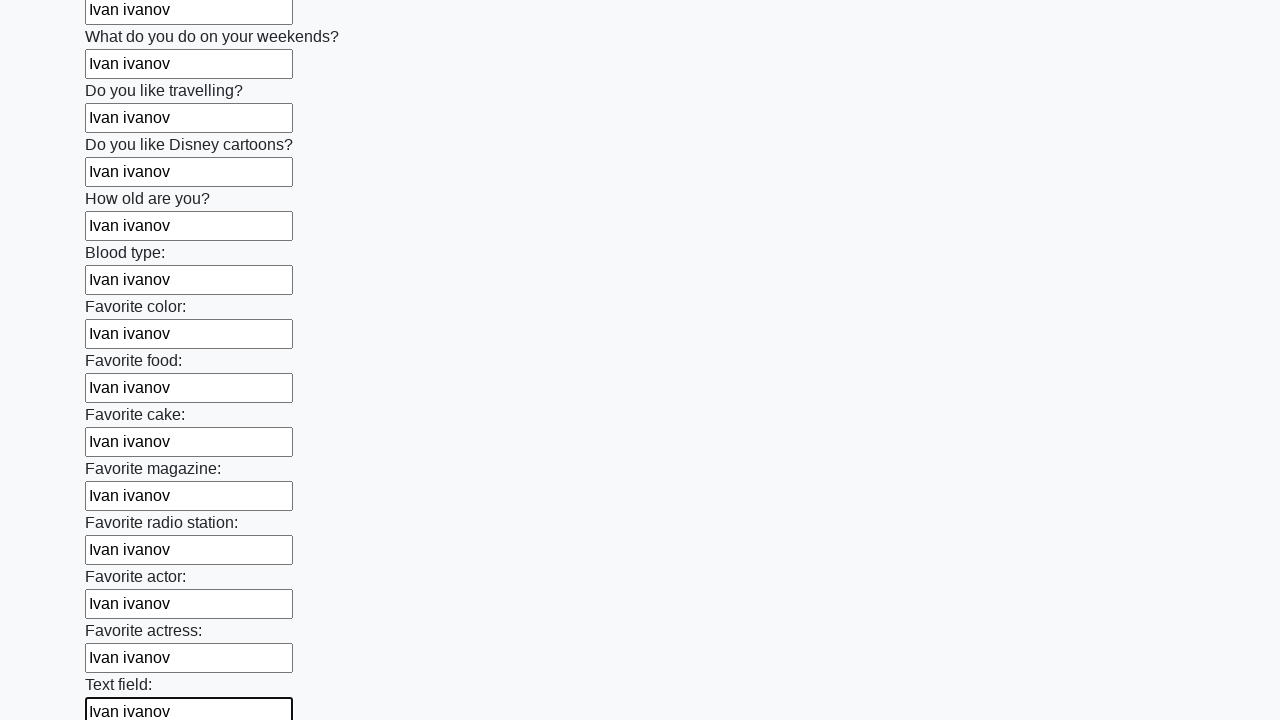

Filled input field with 'Ivan ivanov' on input >> nth=27
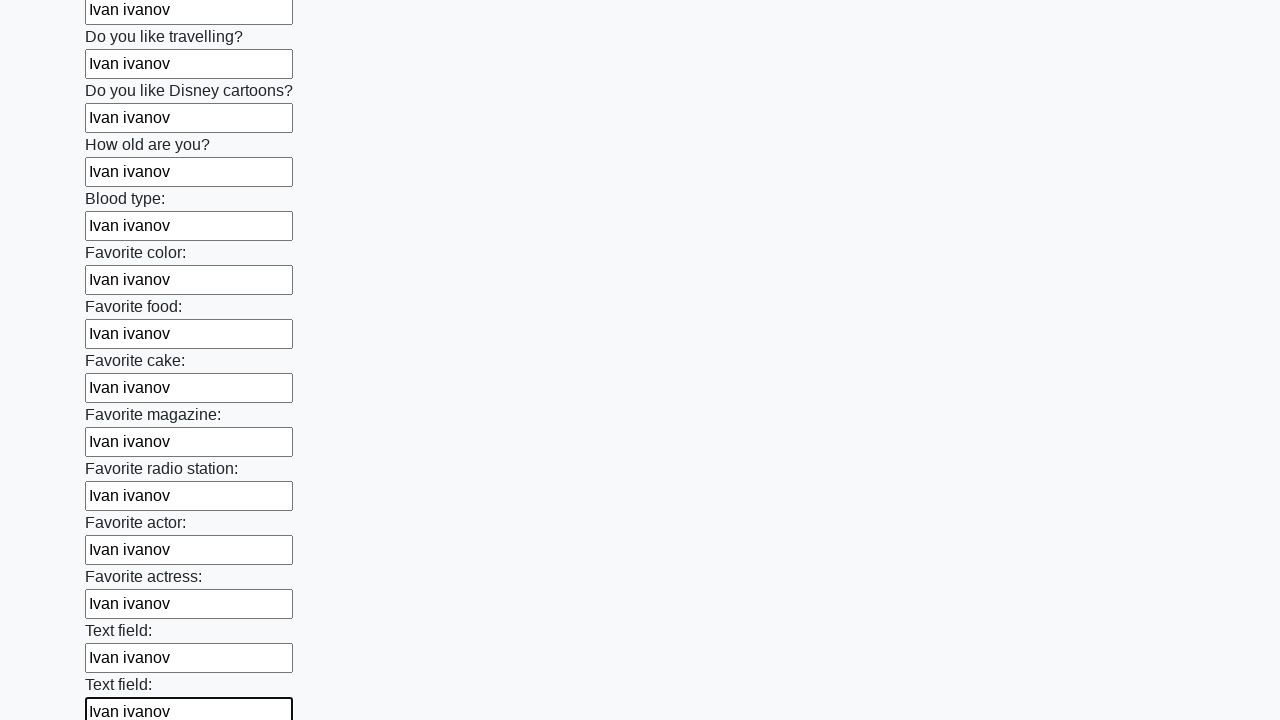

Filled input field with 'Ivan ivanov' on input >> nth=28
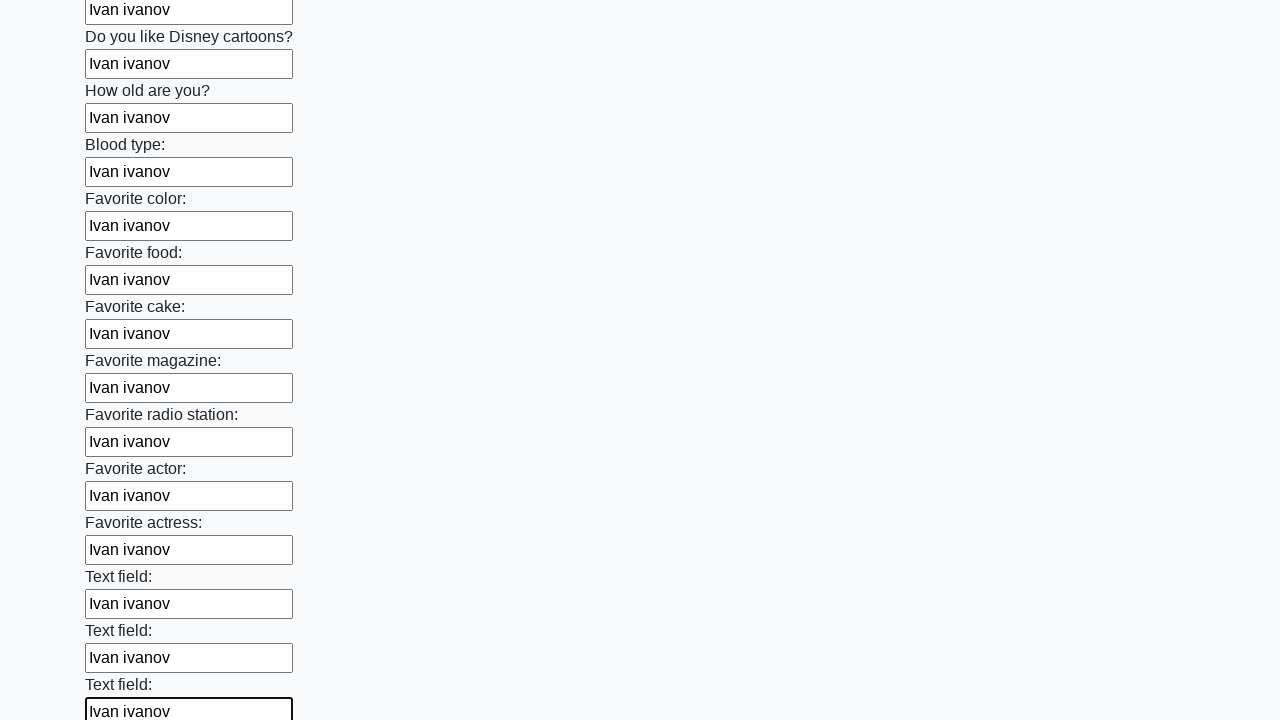

Filled input field with 'Ivan ivanov' on input >> nth=29
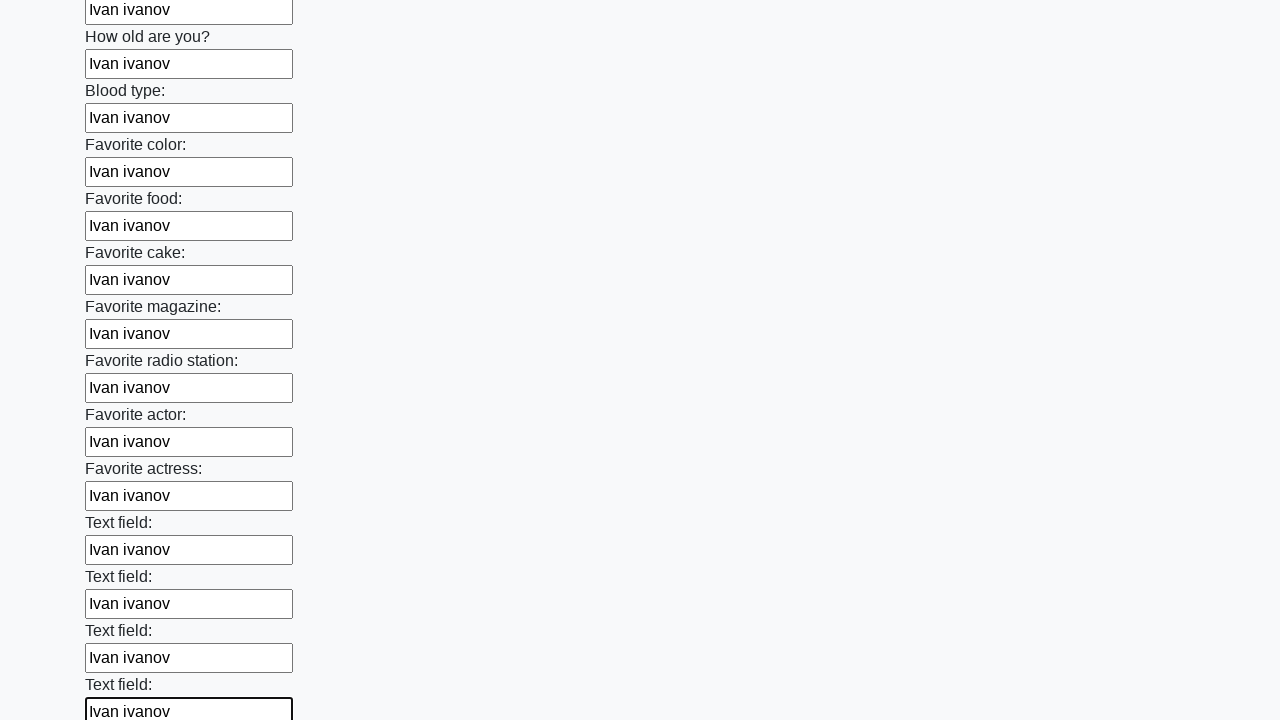

Filled input field with 'Ivan ivanov' on input >> nth=30
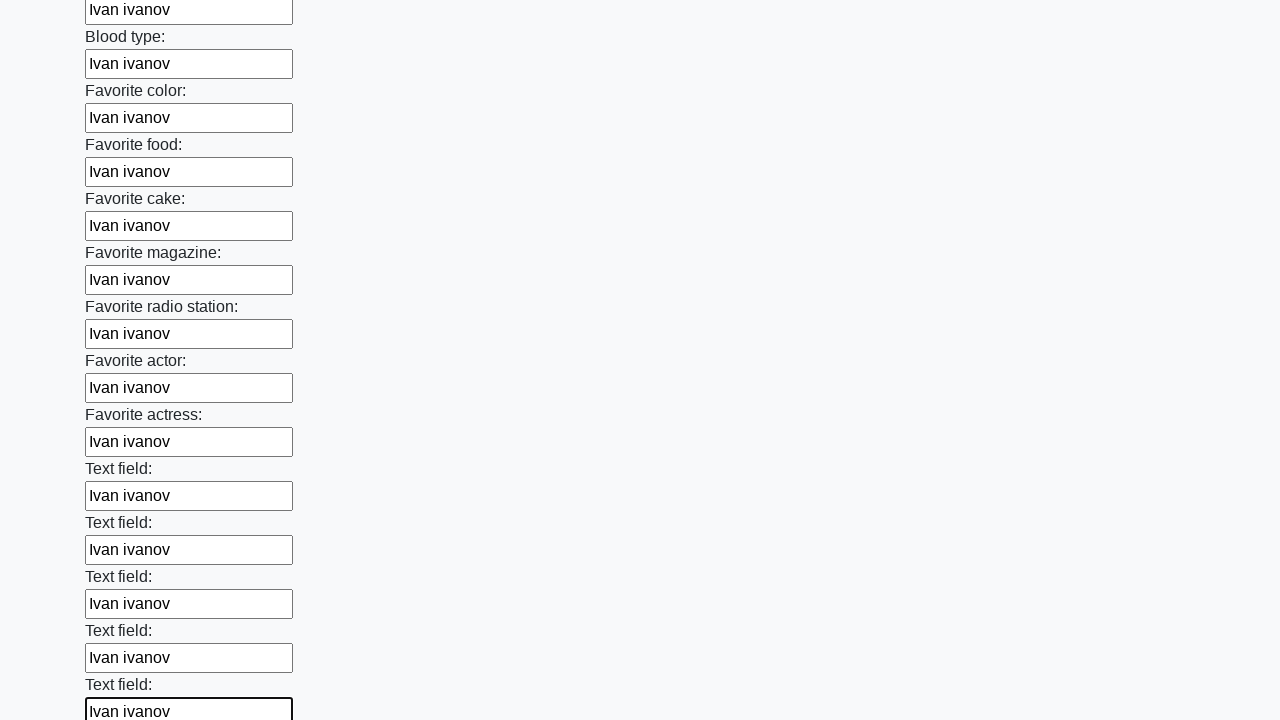

Filled input field with 'Ivan ivanov' on input >> nth=31
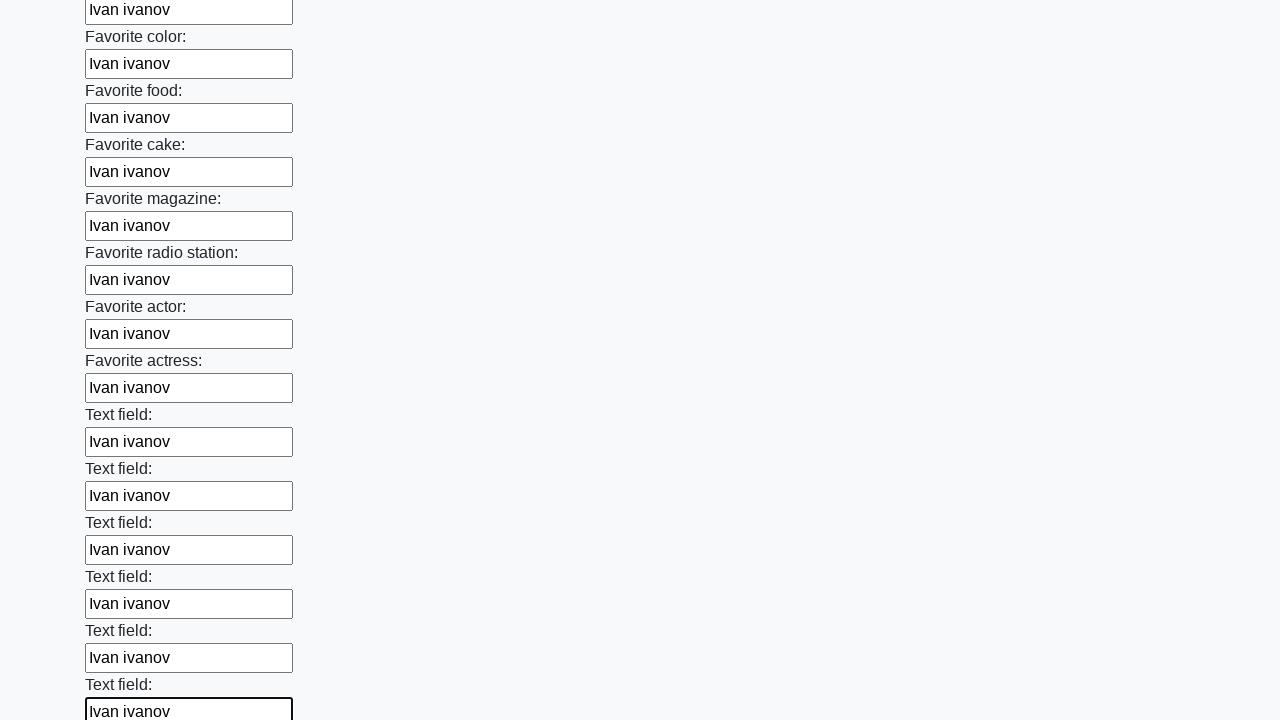

Filled input field with 'Ivan ivanov' on input >> nth=32
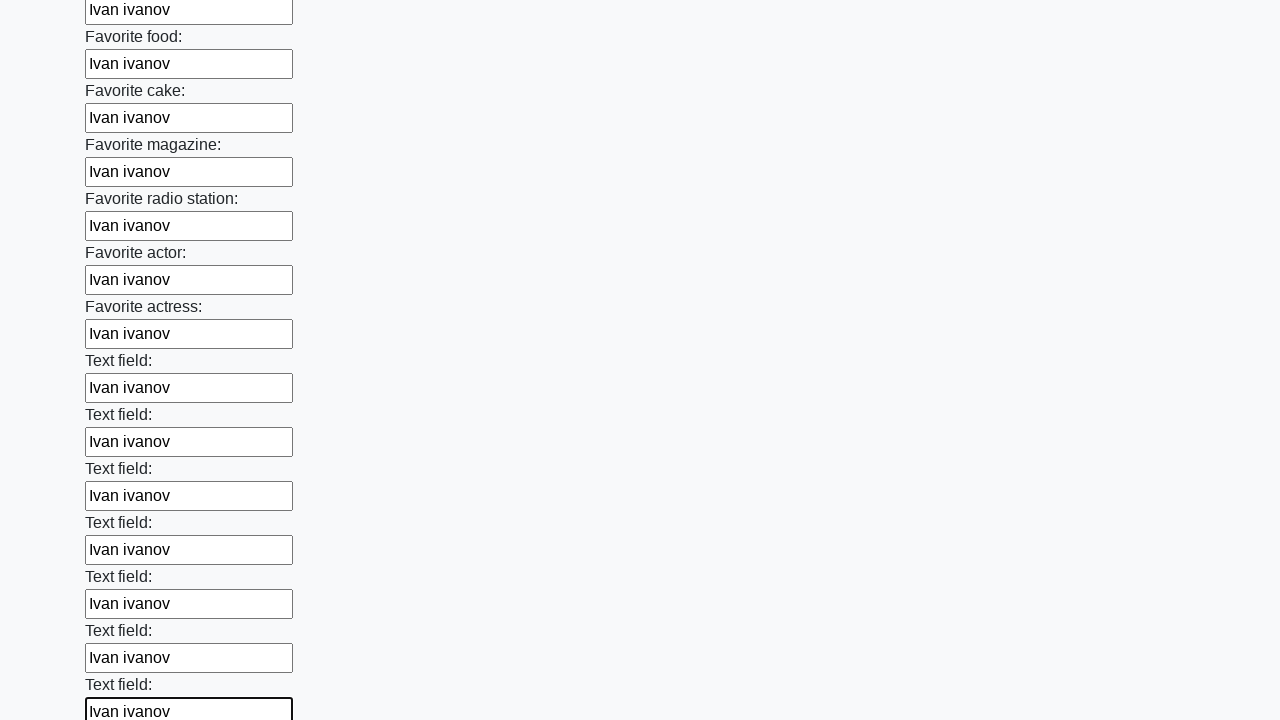

Filled input field with 'Ivan ivanov' on input >> nth=33
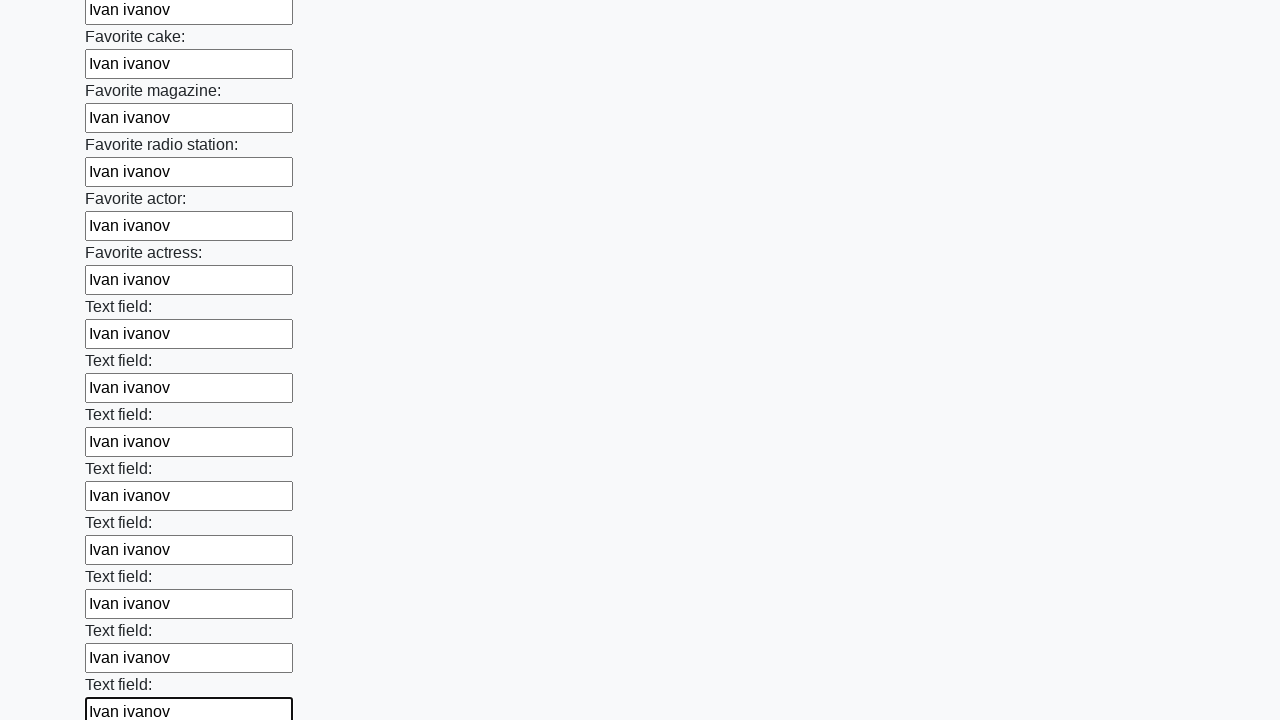

Filled input field with 'Ivan ivanov' on input >> nth=34
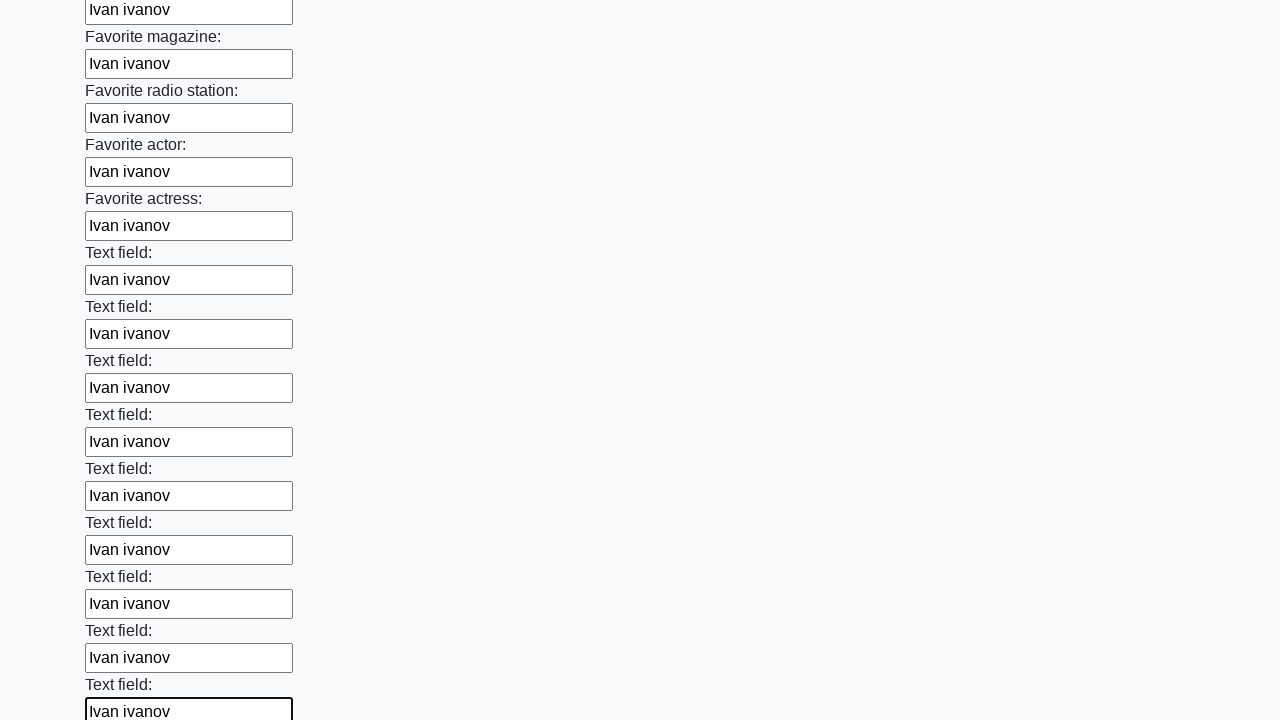

Filled input field with 'Ivan ivanov' on input >> nth=35
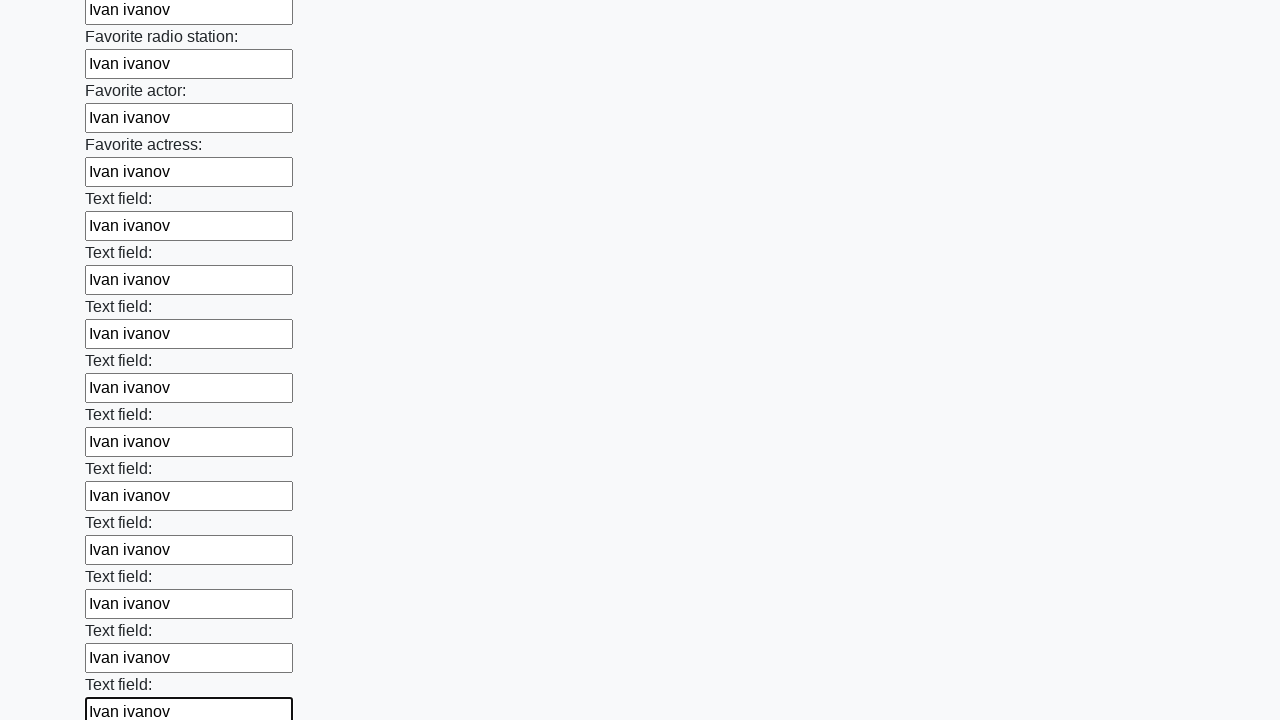

Filled input field with 'Ivan ivanov' on input >> nth=36
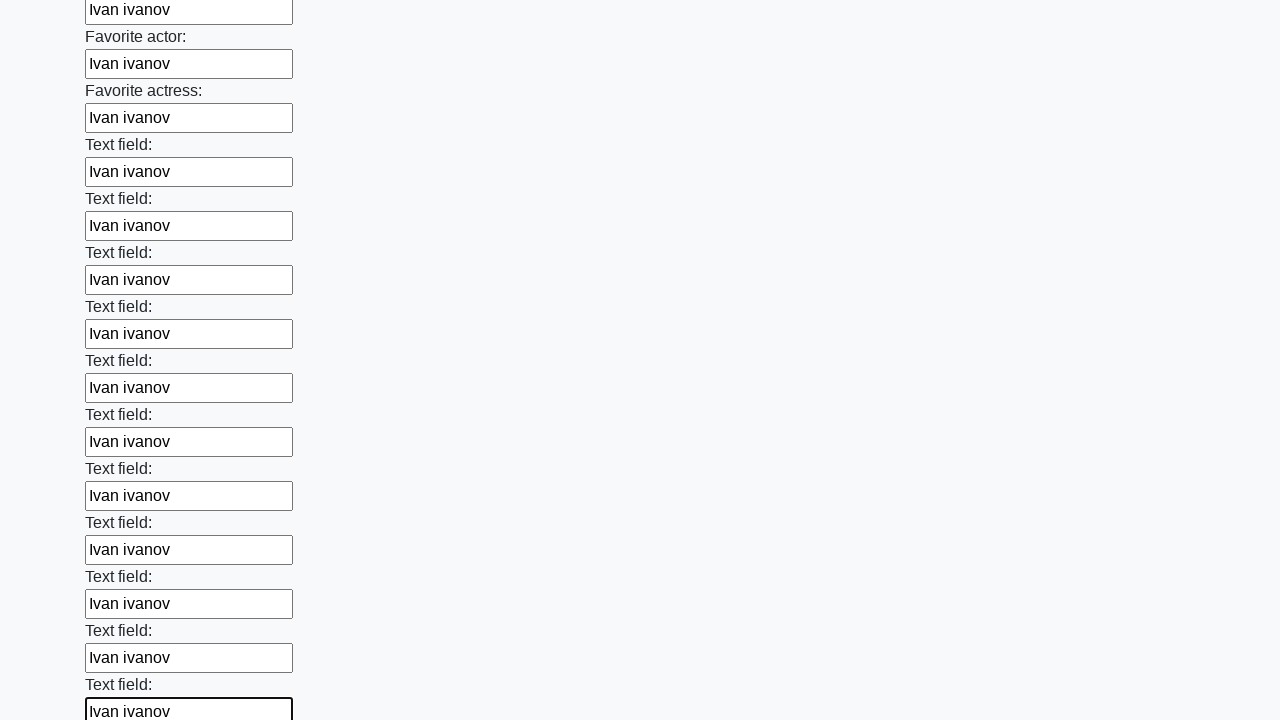

Filled input field with 'Ivan ivanov' on input >> nth=37
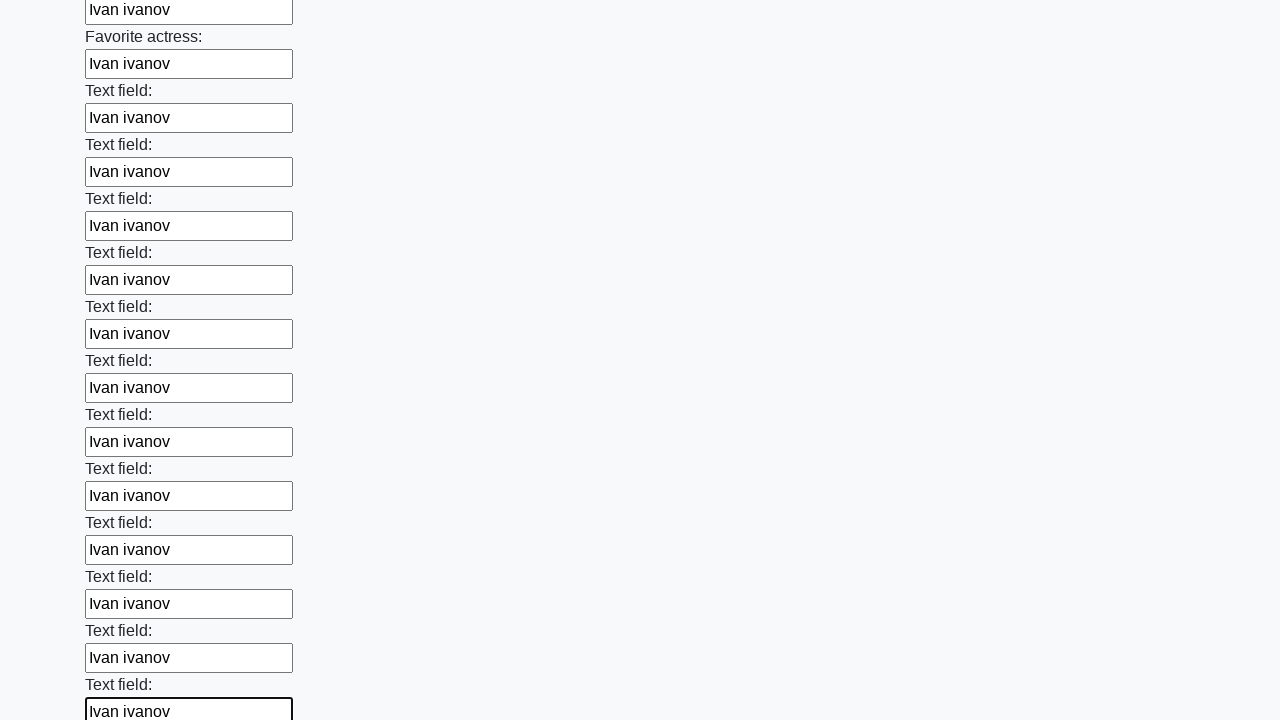

Filled input field with 'Ivan ivanov' on input >> nth=38
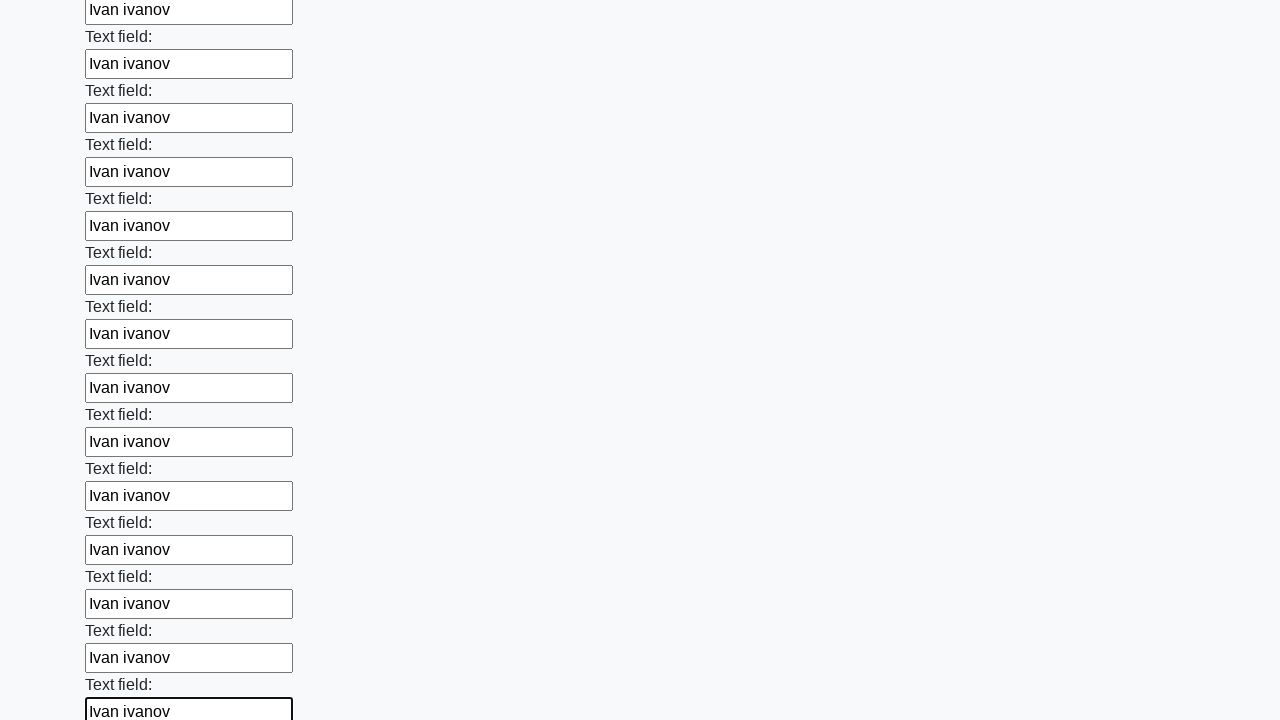

Filled input field with 'Ivan ivanov' on input >> nth=39
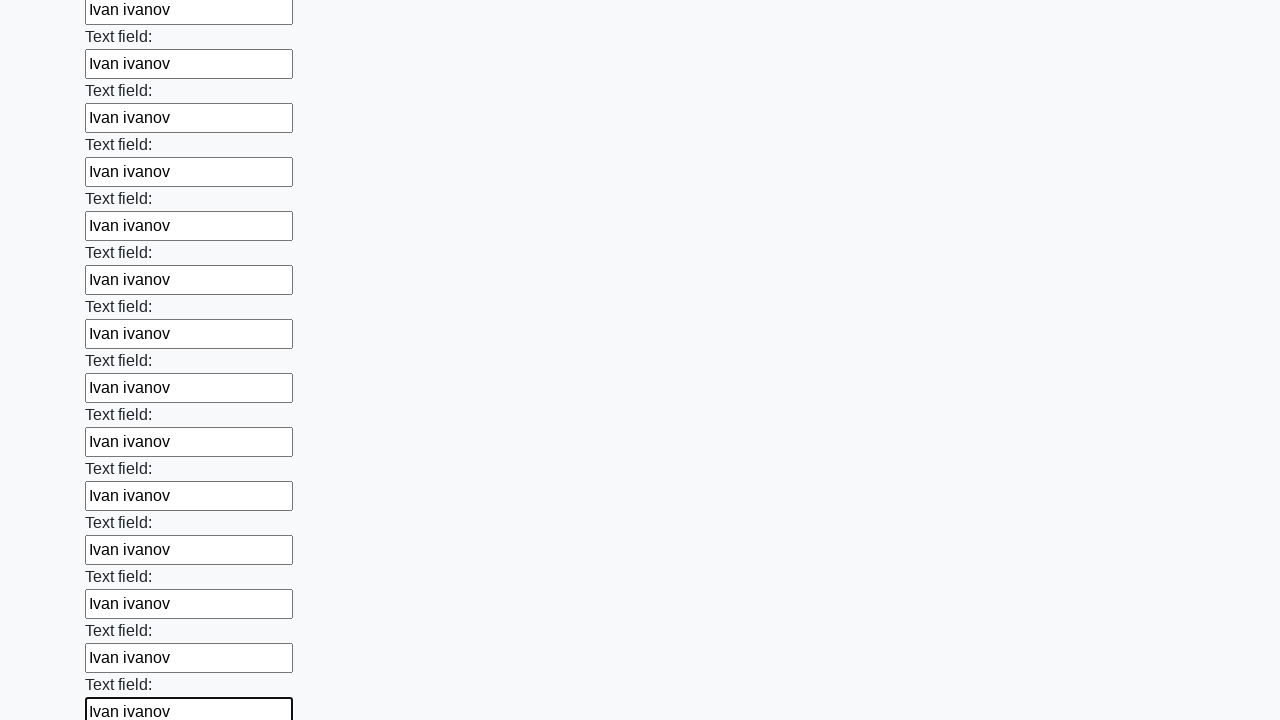

Filled input field with 'Ivan ivanov' on input >> nth=40
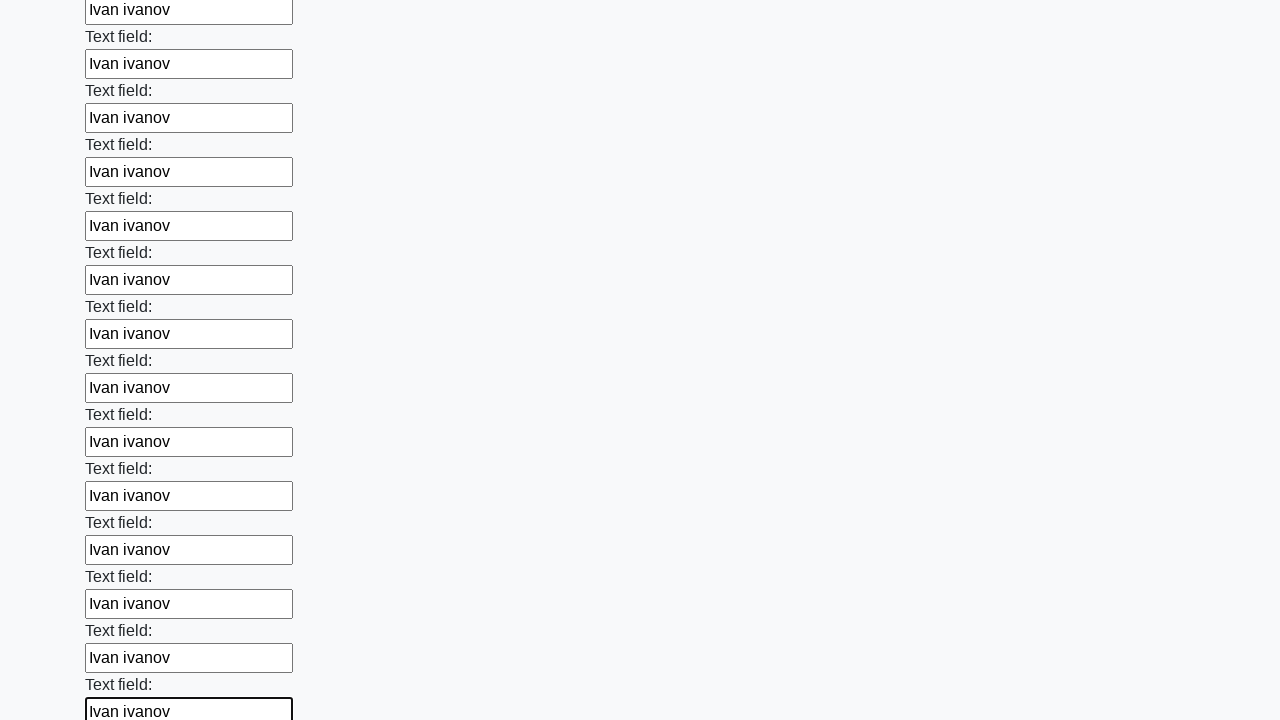

Filled input field with 'Ivan ivanov' on input >> nth=41
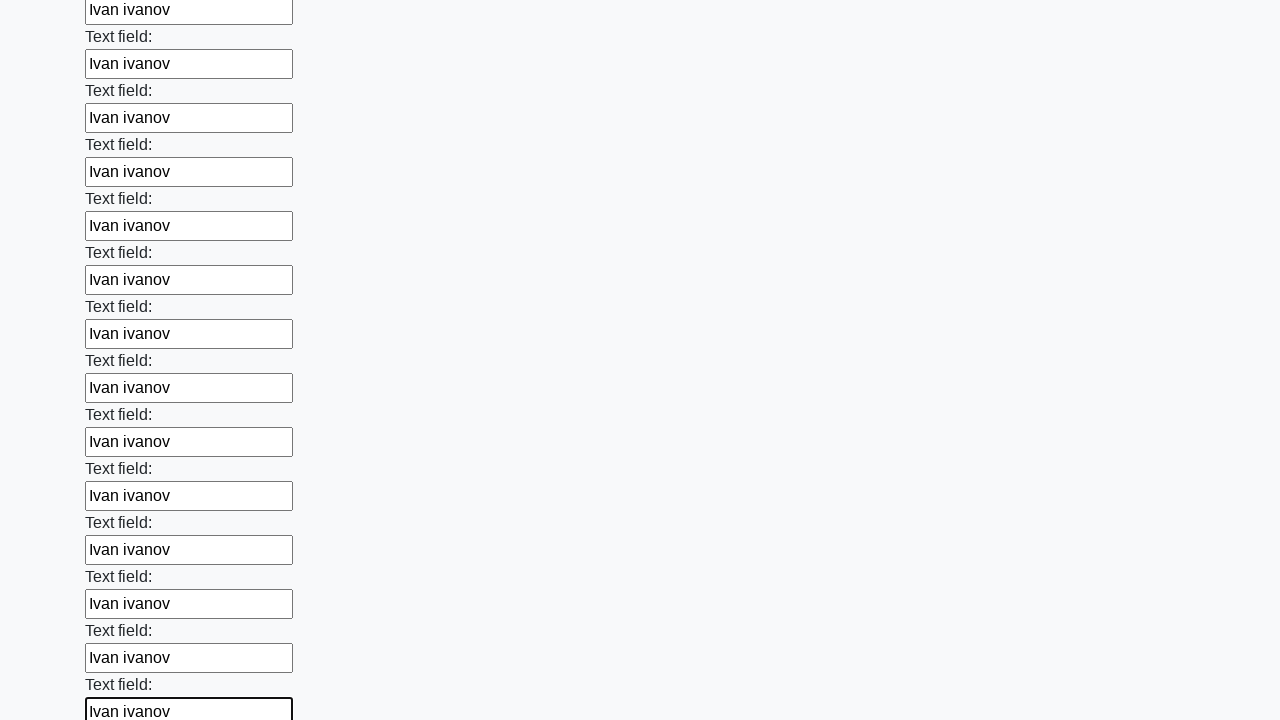

Filled input field with 'Ivan ivanov' on input >> nth=42
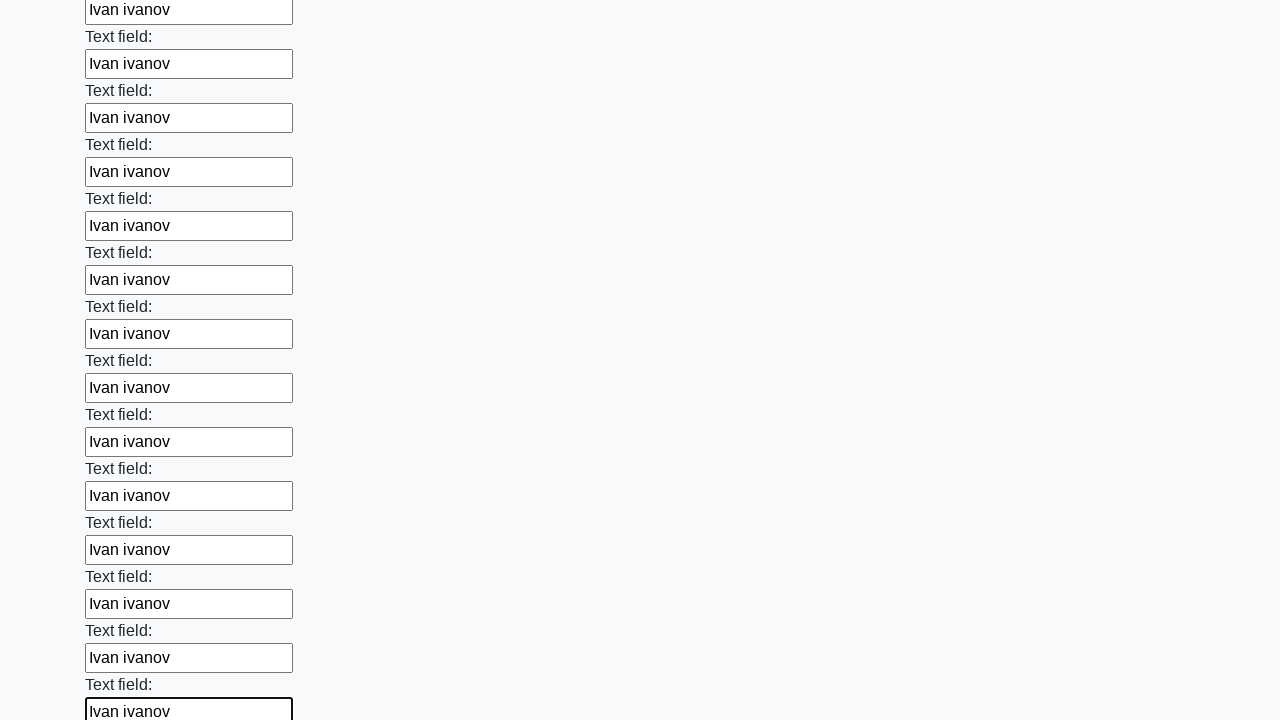

Filled input field with 'Ivan ivanov' on input >> nth=43
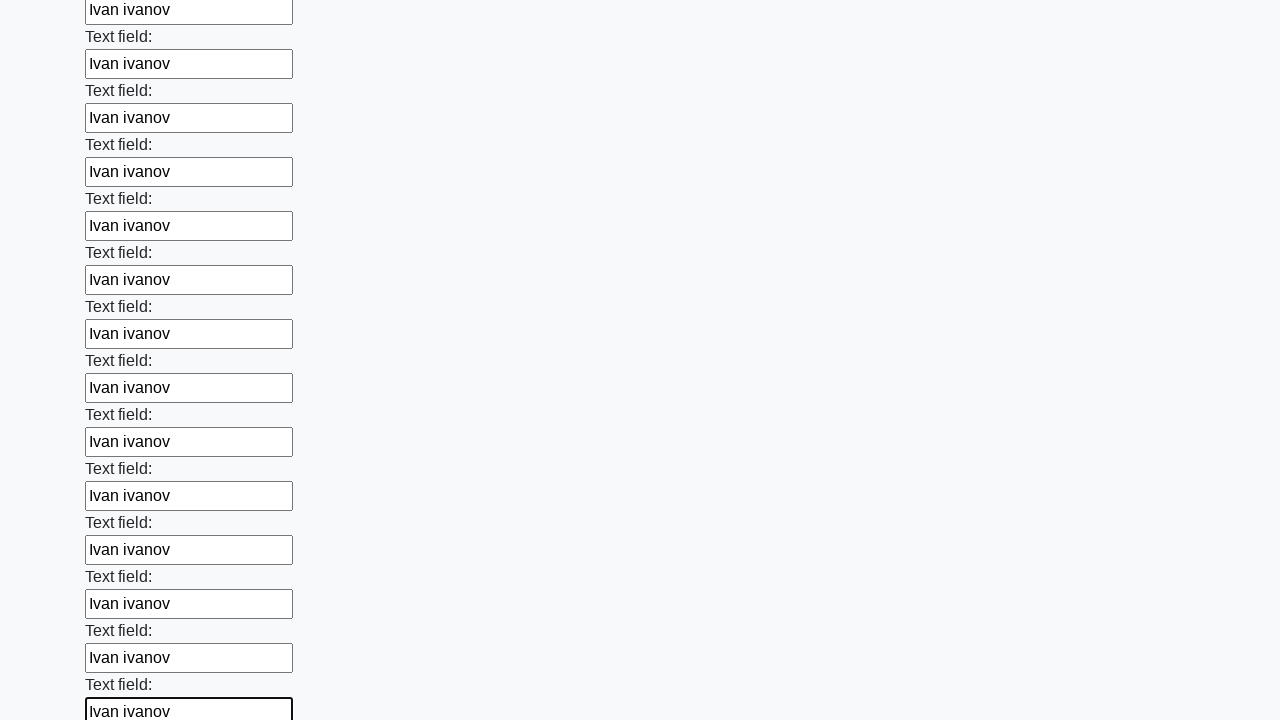

Filled input field with 'Ivan ivanov' on input >> nth=44
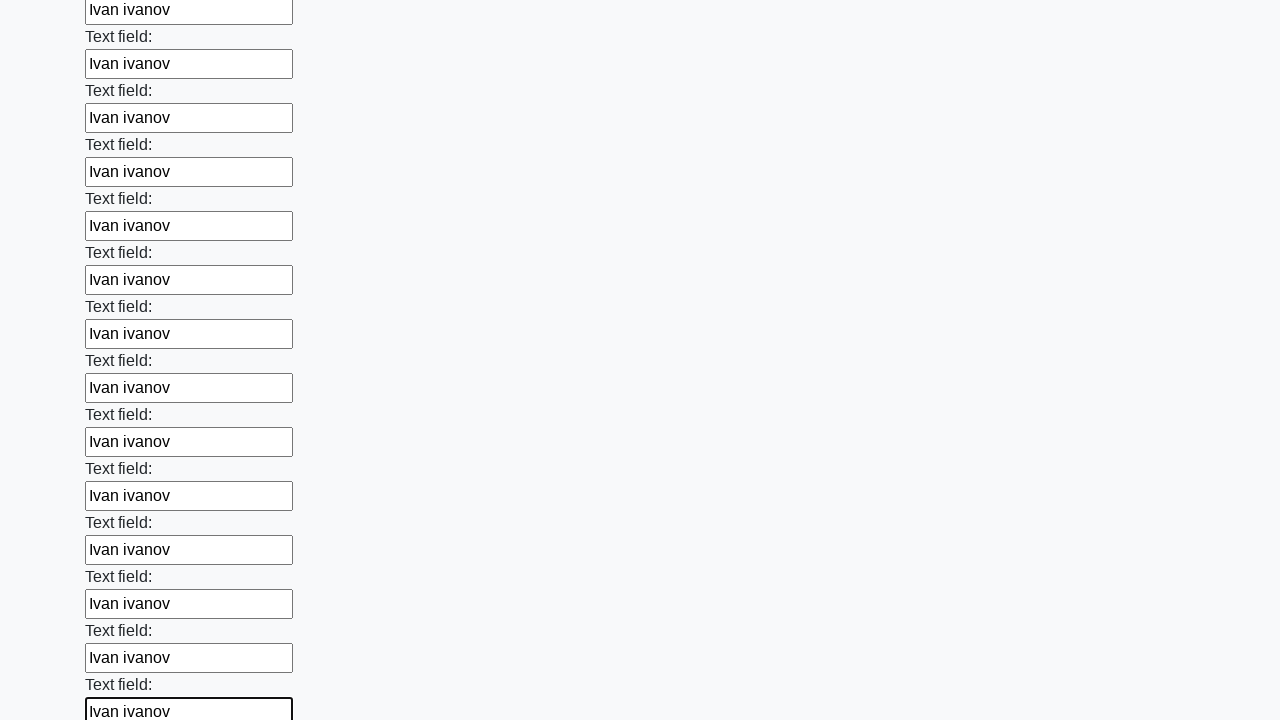

Filled input field with 'Ivan ivanov' on input >> nth=45
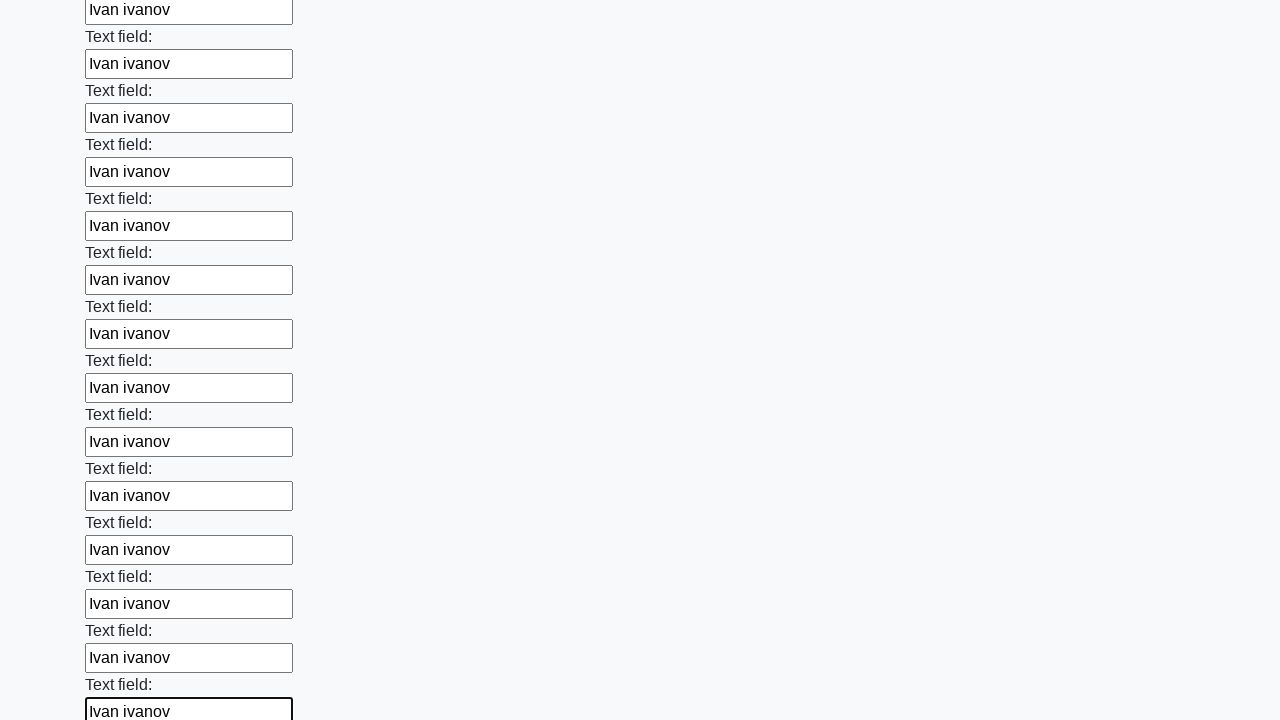

Filled input field with 'Ivan ivanov' on input >> nth=46
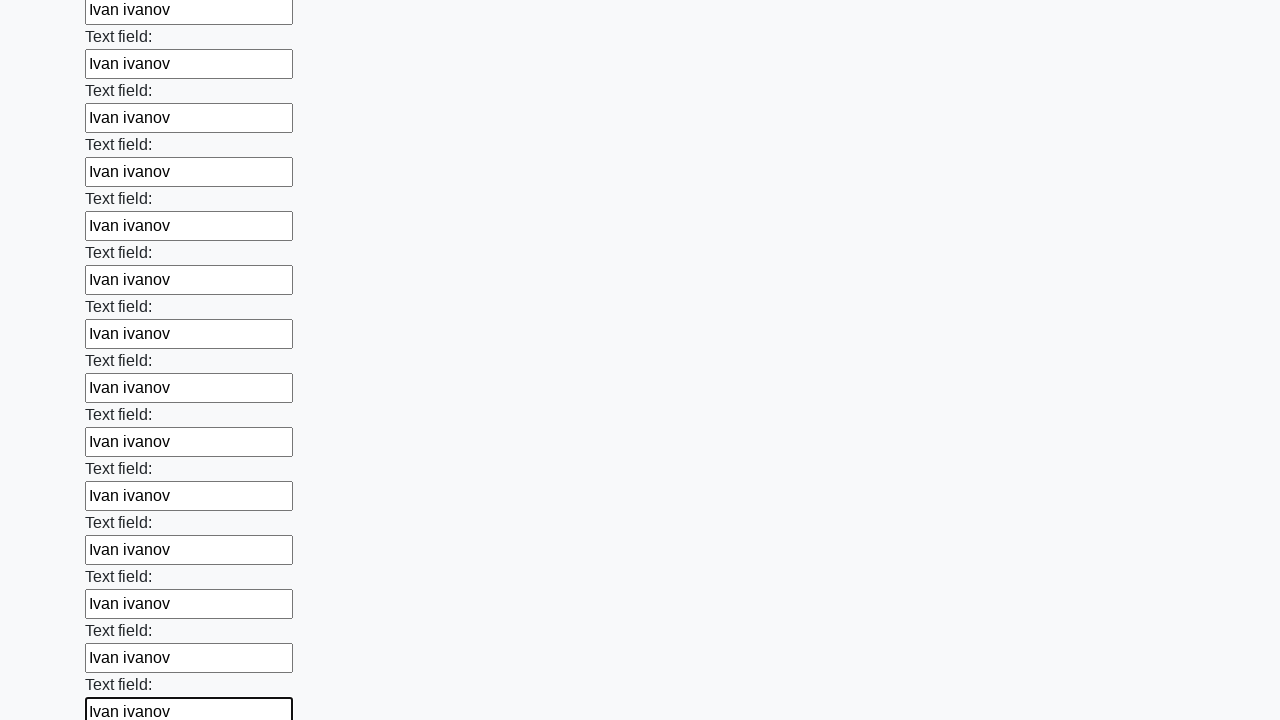

Filled input field with 'Ivan ivanov' on input >> nth=47
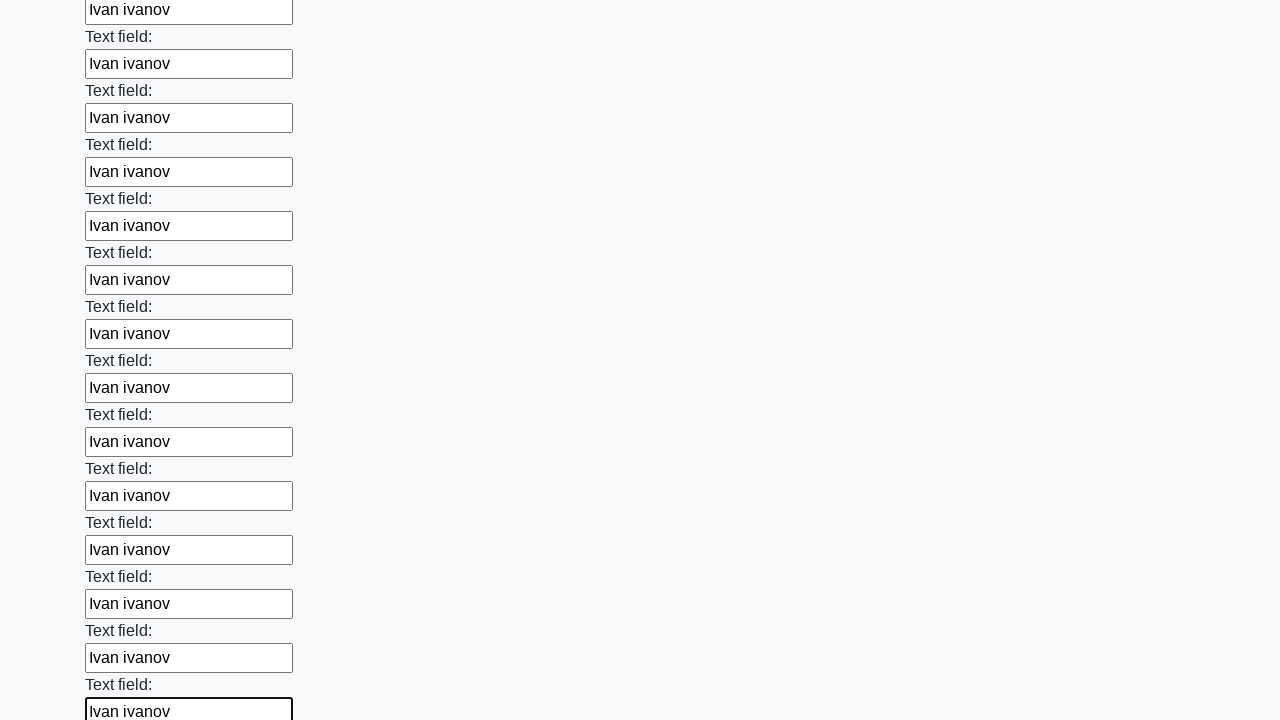

Filled input field with 'Ivan ivanov' on input >> nth=48
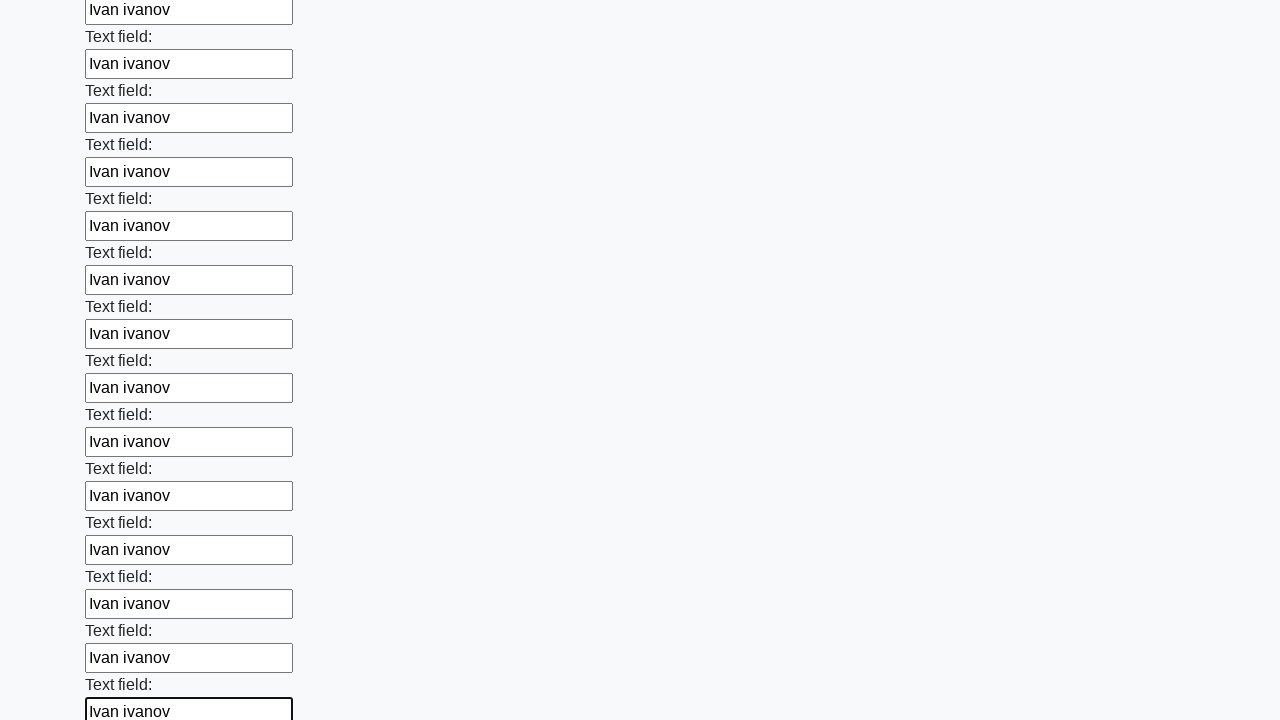

Filled input field with 'Ivan ivanov' on input >> nth=49
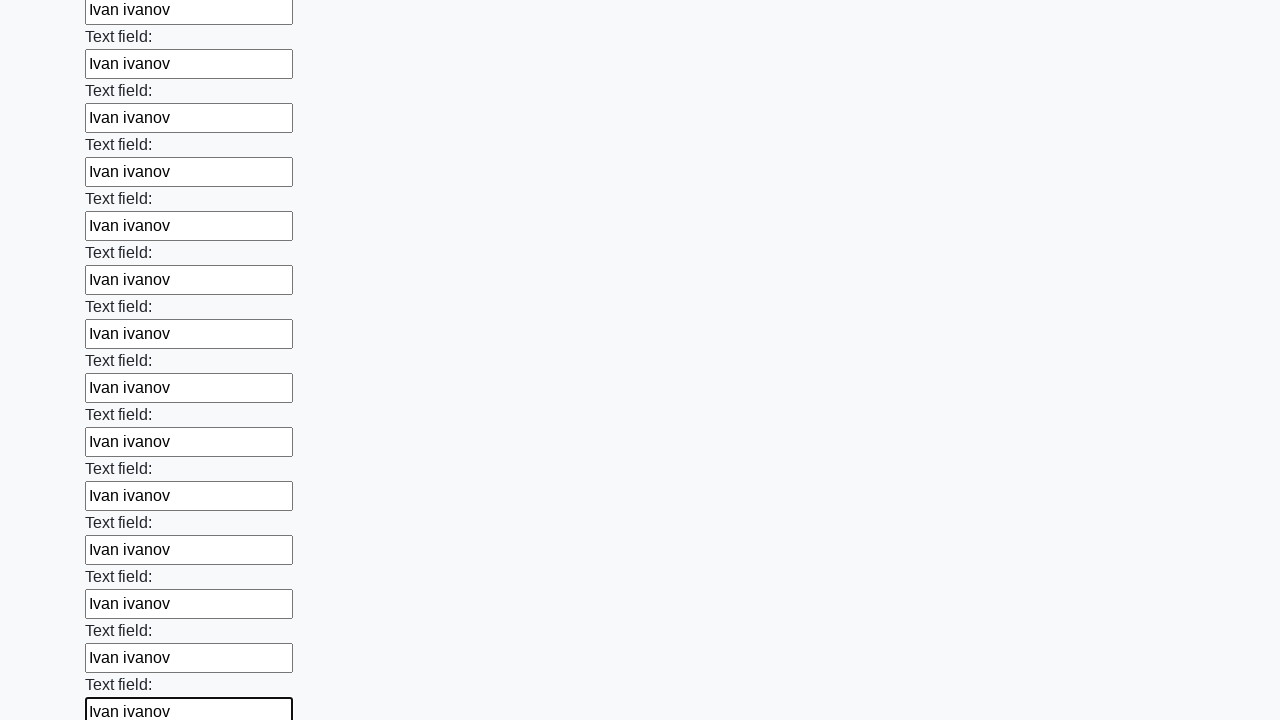

Filled input field with 'Ivan ivanov' on input >> nth=50
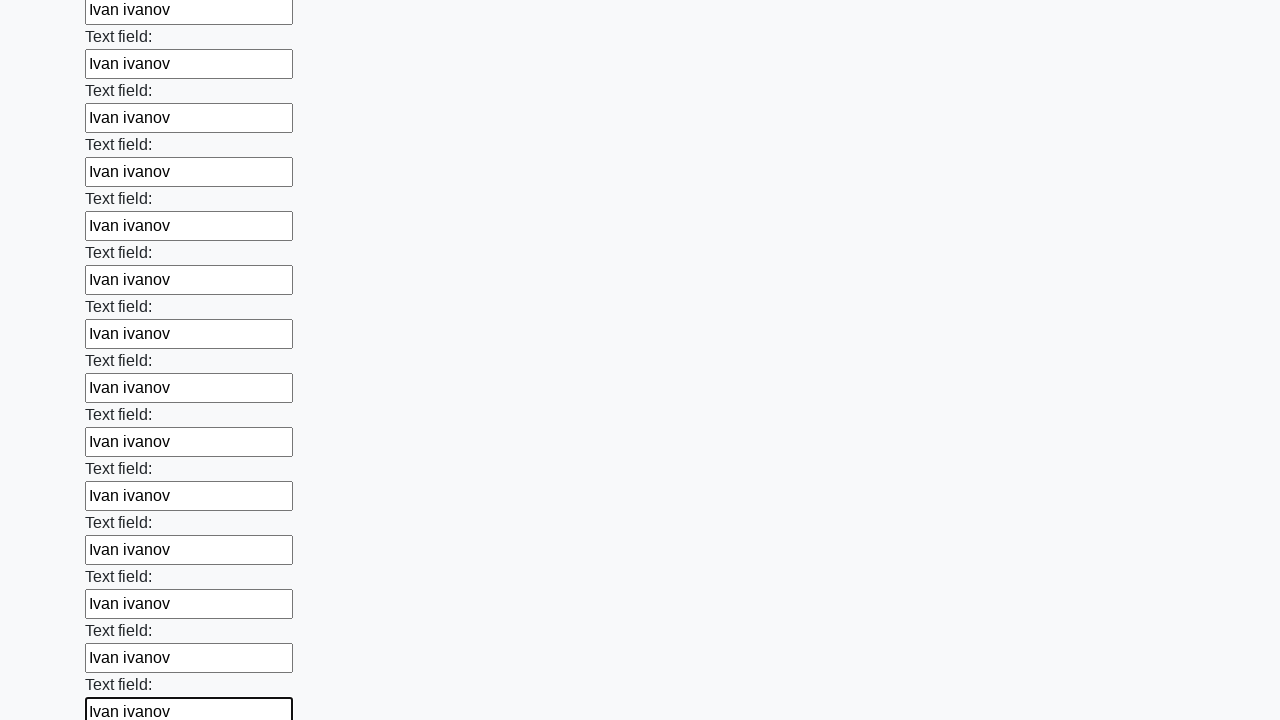

Filled input field with 'Ivan ivanov' on input >> nth=51
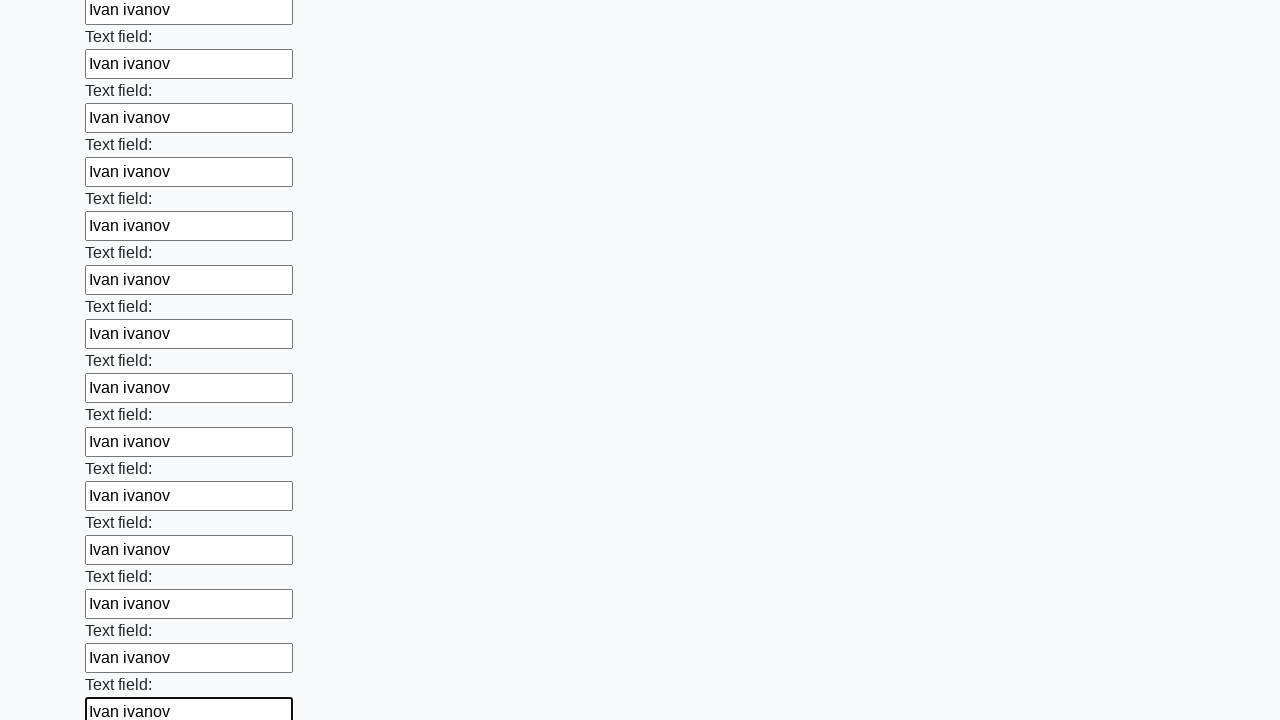

Filled input field with 'Ivan ivanov' on input >> nth=52
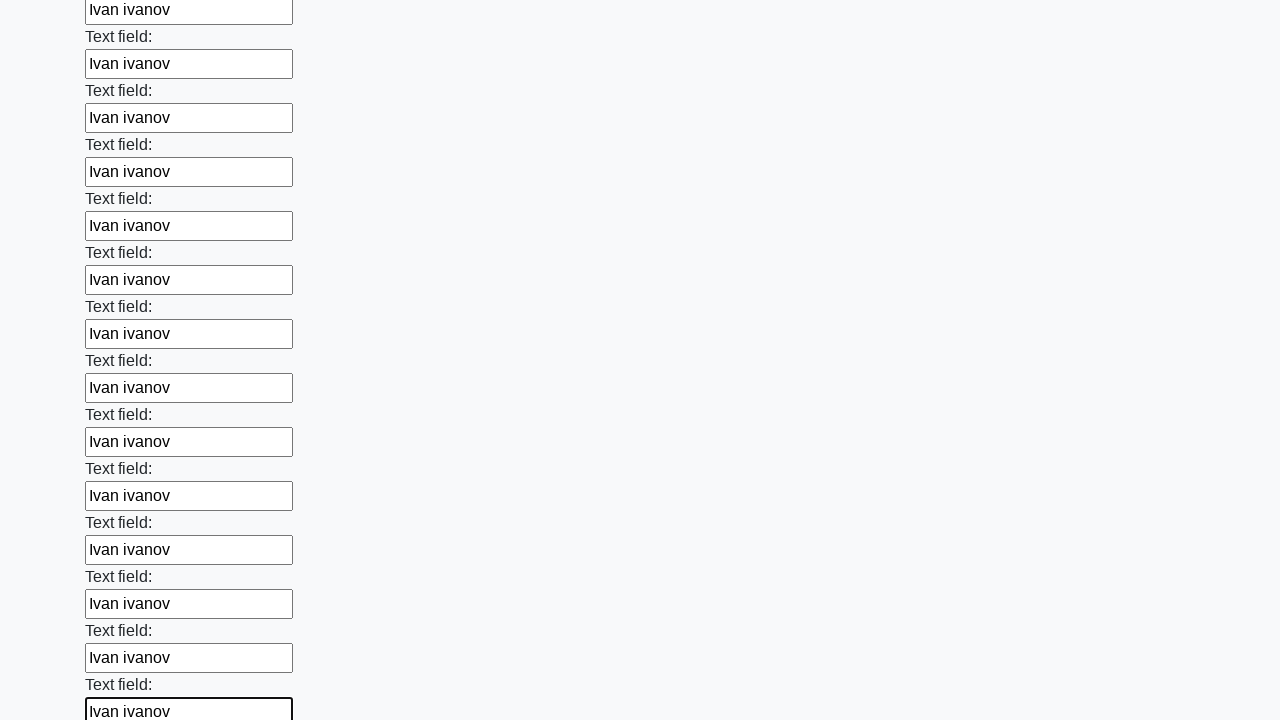

Filled input field with 'Ivan ivanov' on input >> nth=53
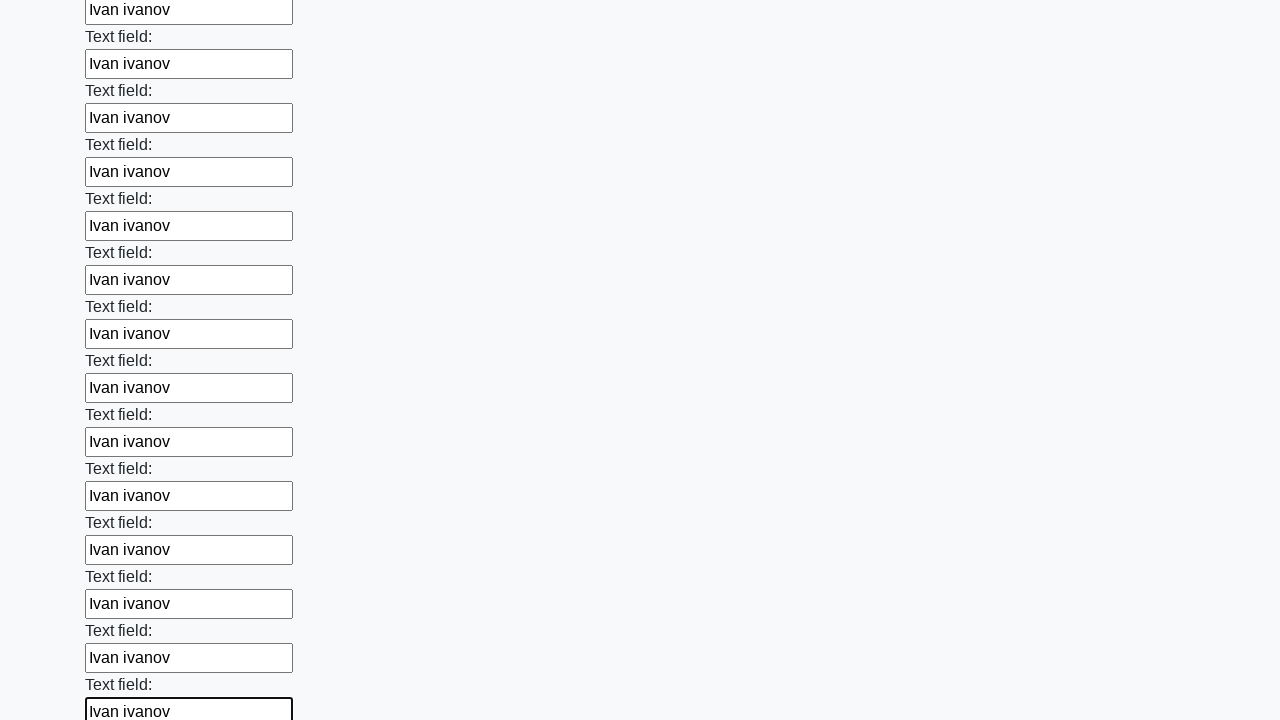

Filled input field with 'Ivan ivanov' on input >> nth=54
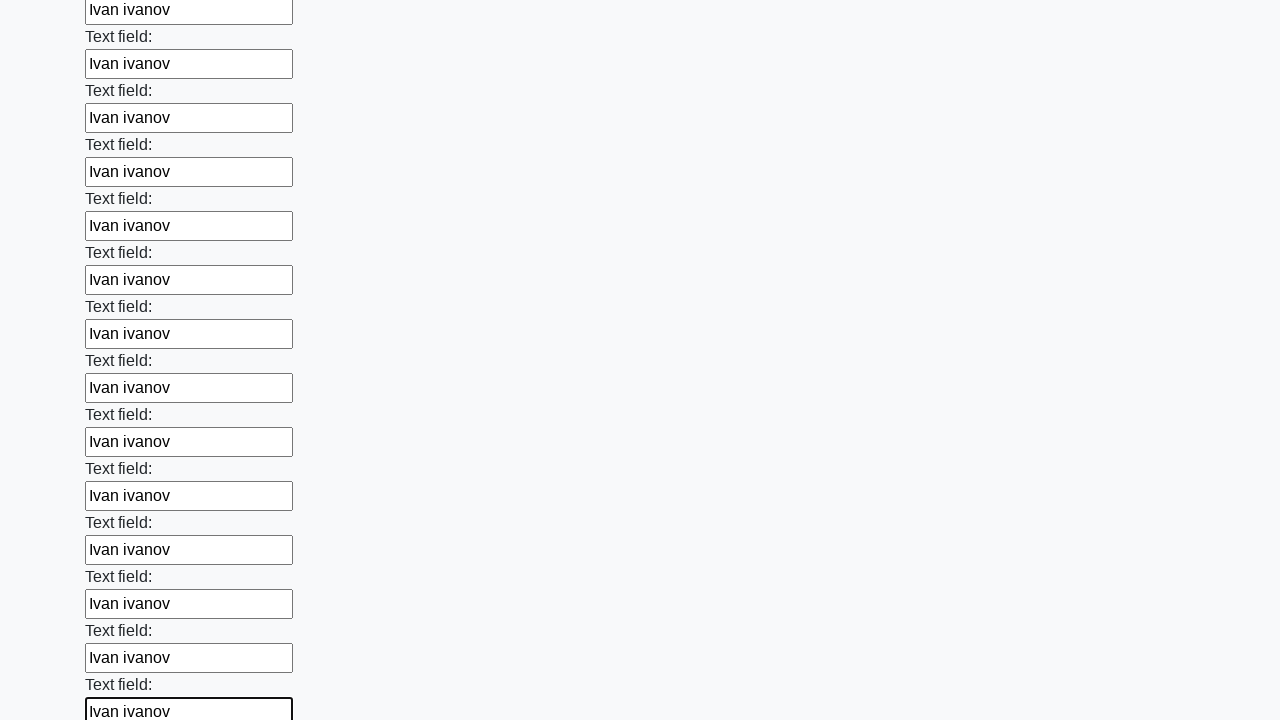

Filled input field with 'Ivan ivanov' on input >> nth=55
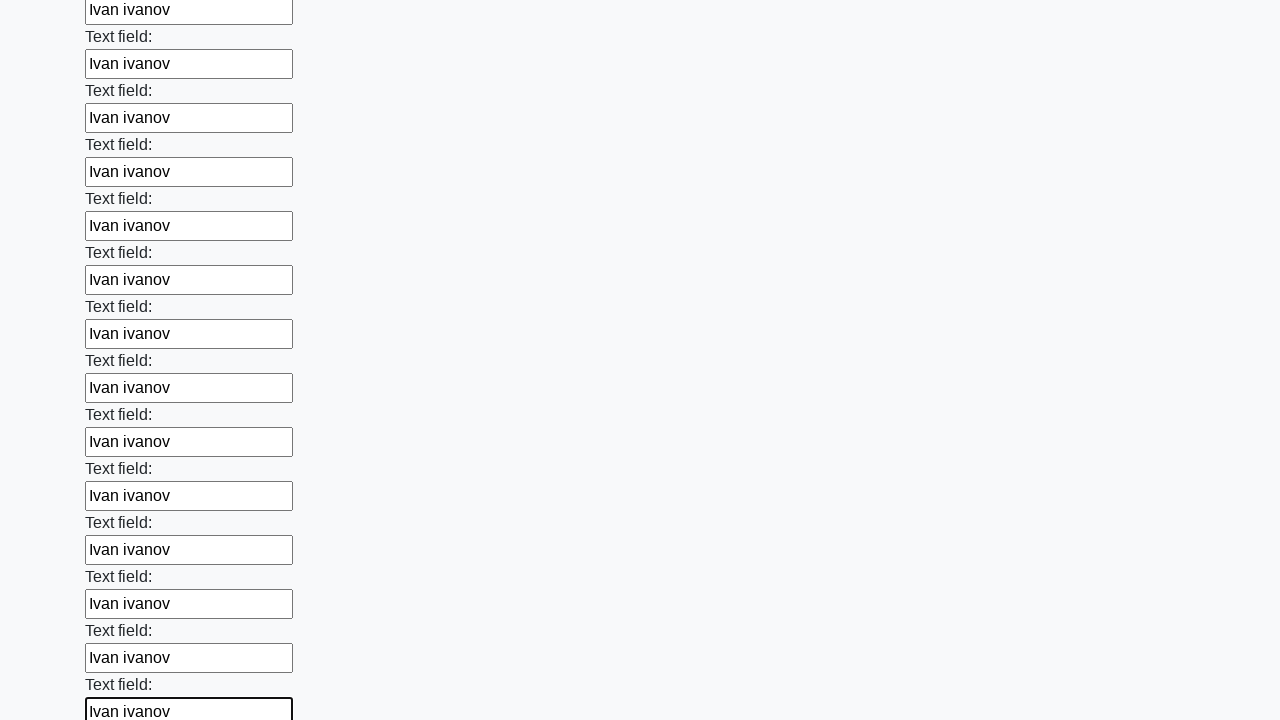

Filled input field with 'Ivan ivanov' on input >> nth=56
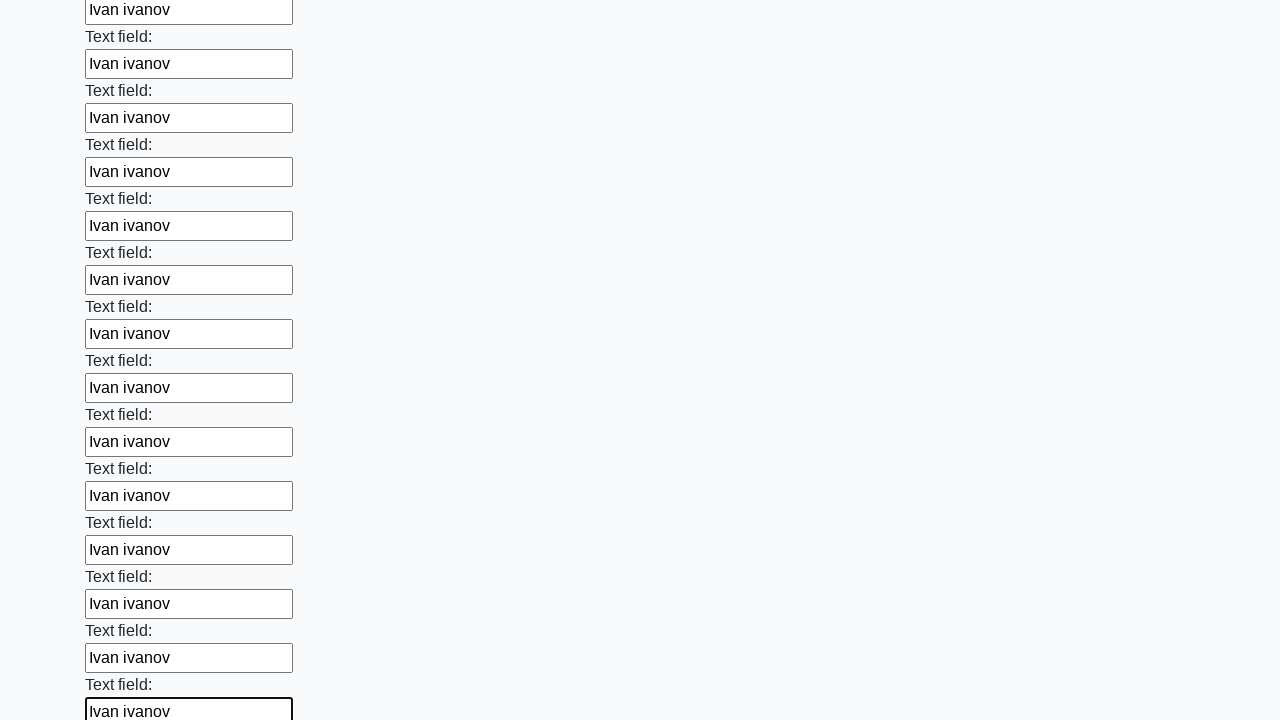

Filled input field with 'Ivan ivanov' on input >> nth=57
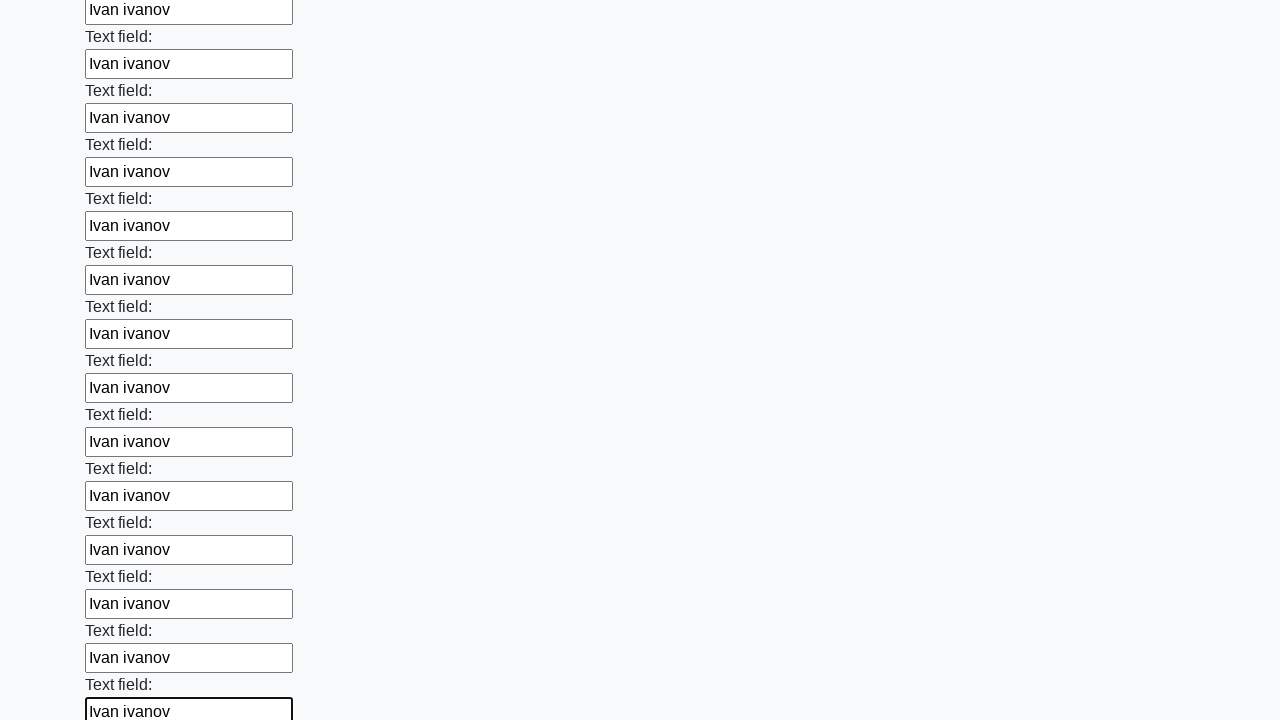

Filled input field with 'Ivan ivanov' on input >> nth=58
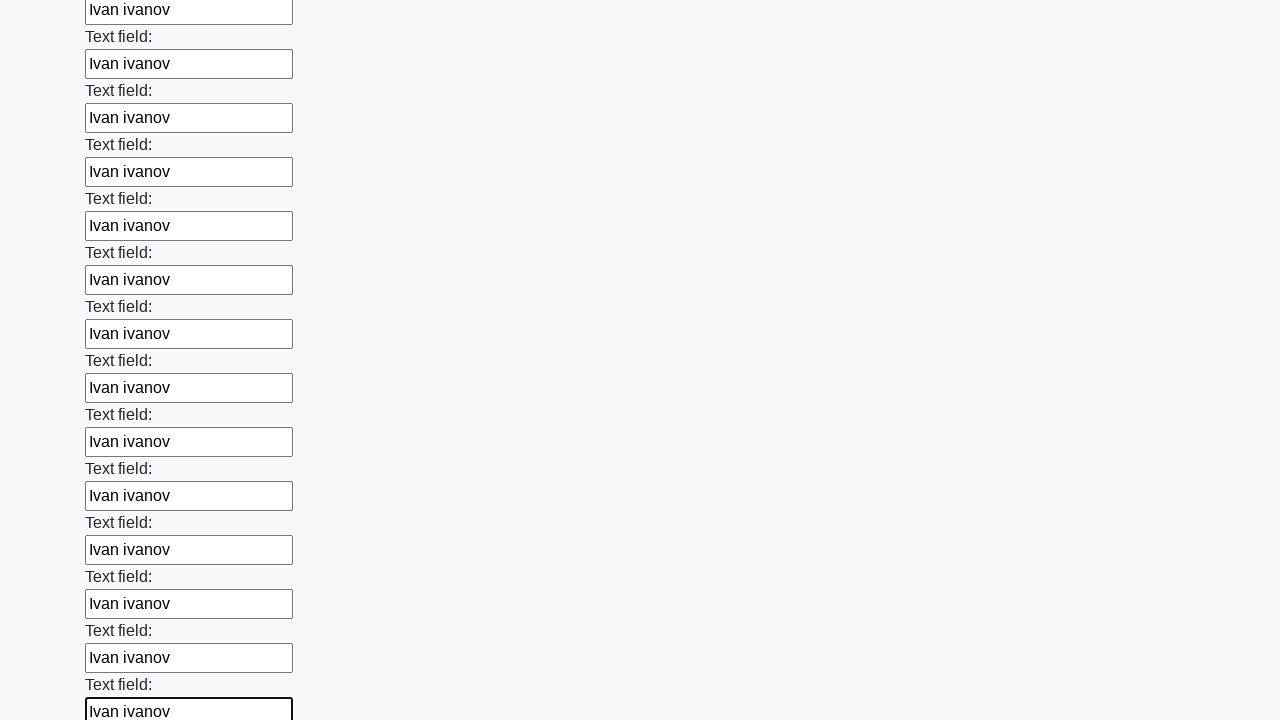

Filled input field with 'Ivan ivanov' on input >> nth=59
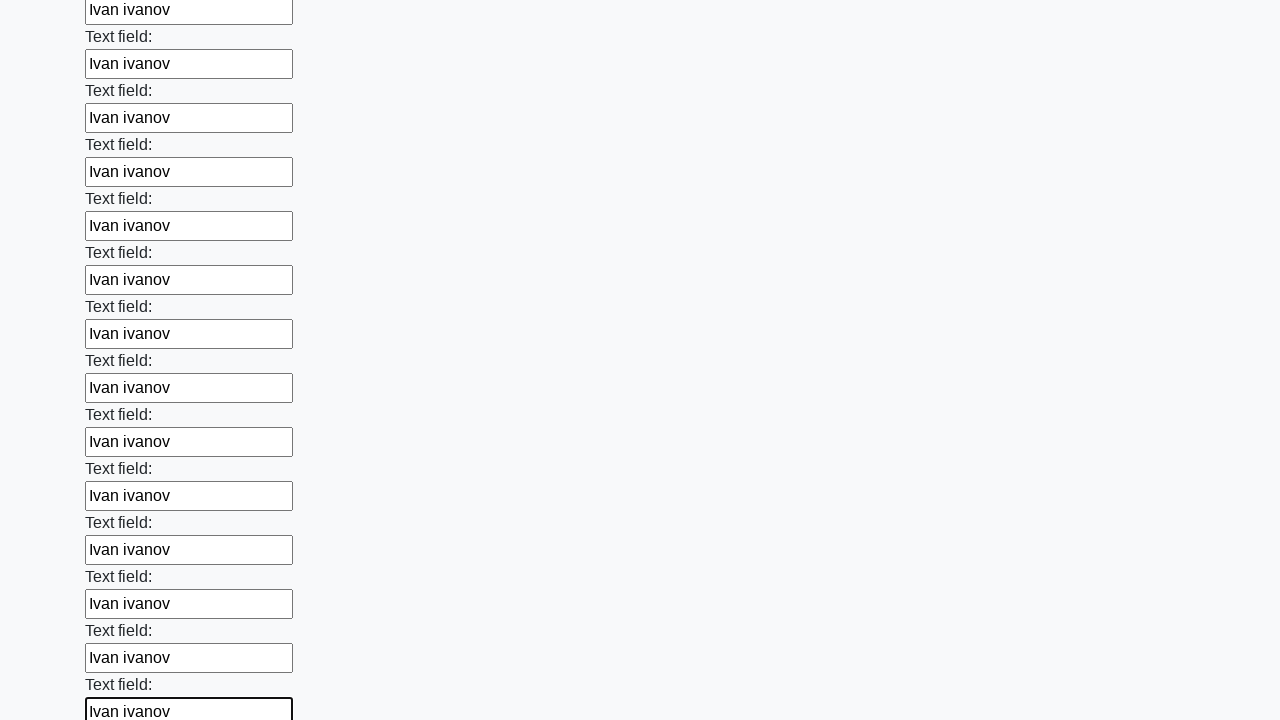

Filled input field with 'Ivan ivanov' on input >> nth=60
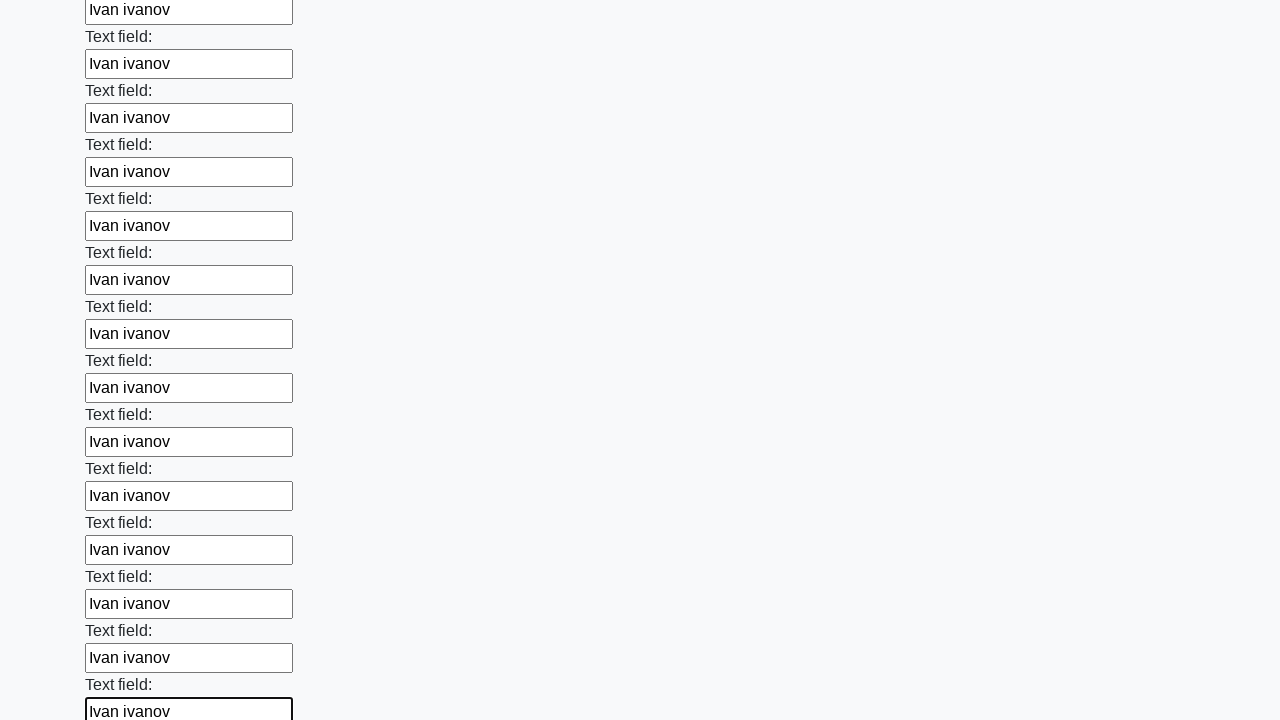

Filled input field with 'Ivan ivanov' on input >> nth=61
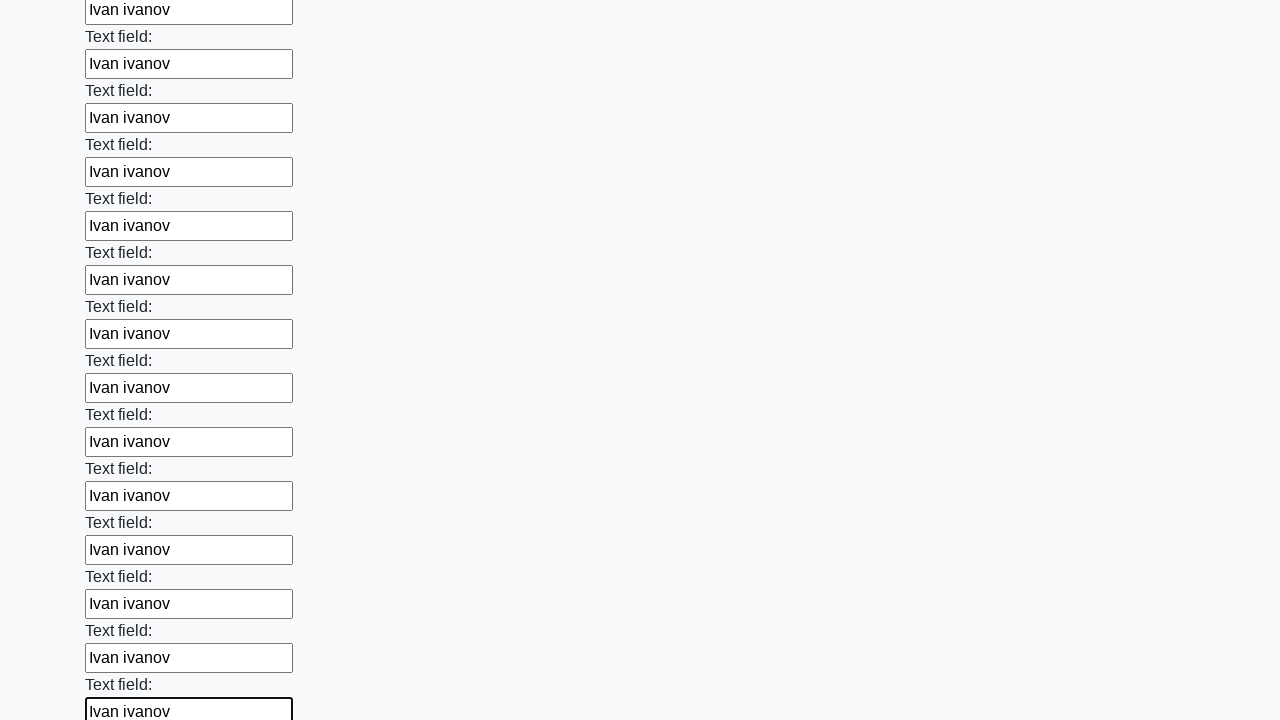

Filled input field with 'Ivan ivanov' on input >> nth=62
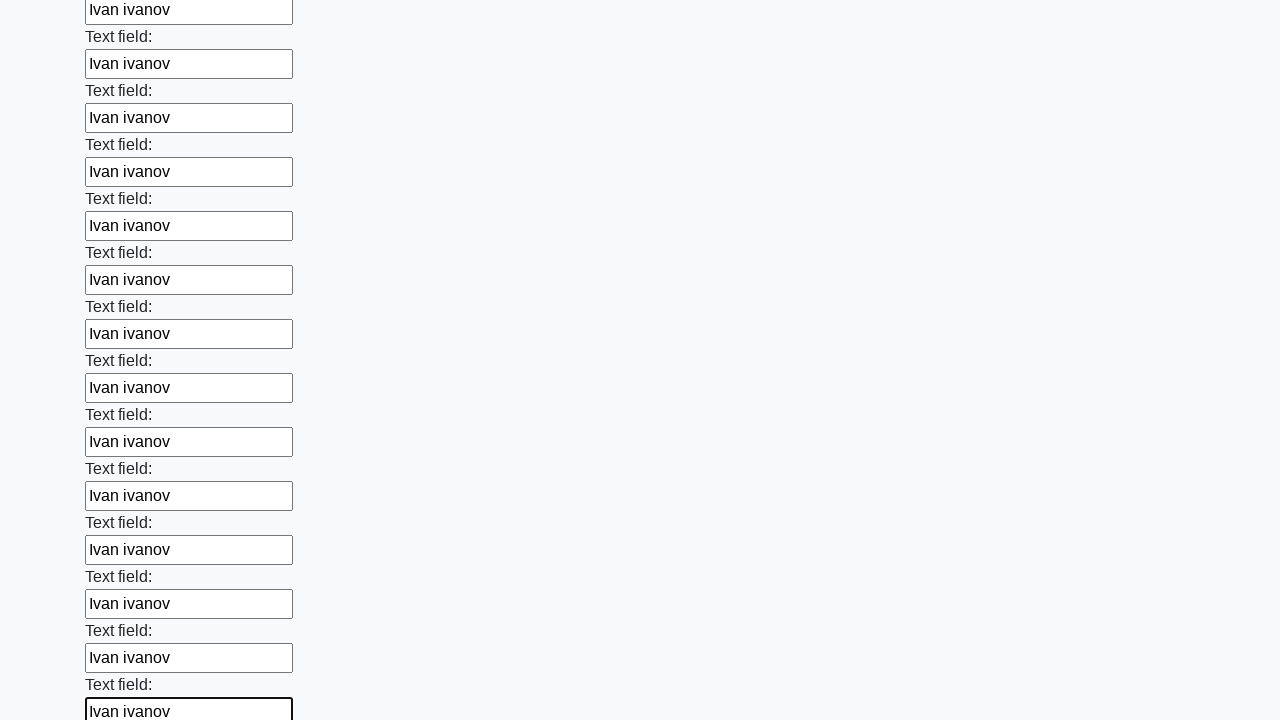

Filled input field with 'Ivan ivanov' on input >> nth=63
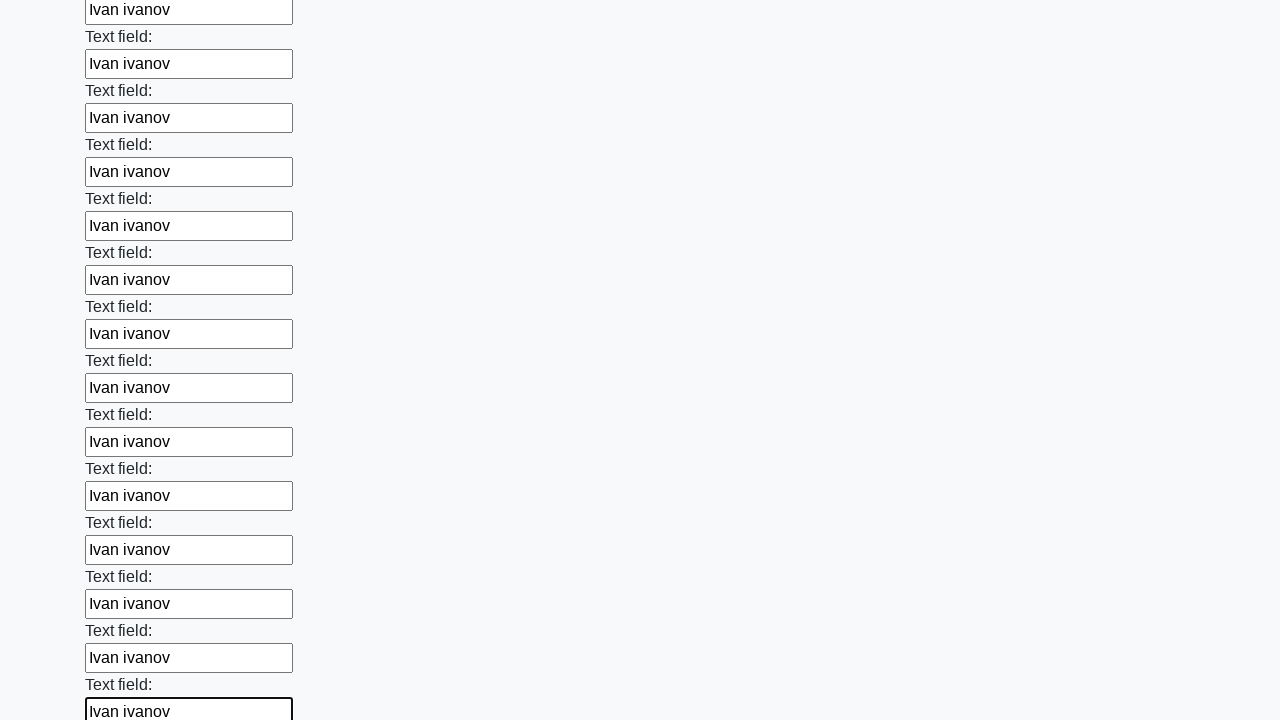

Filled input field with 'Ivan ivanov' on input >> nth=64
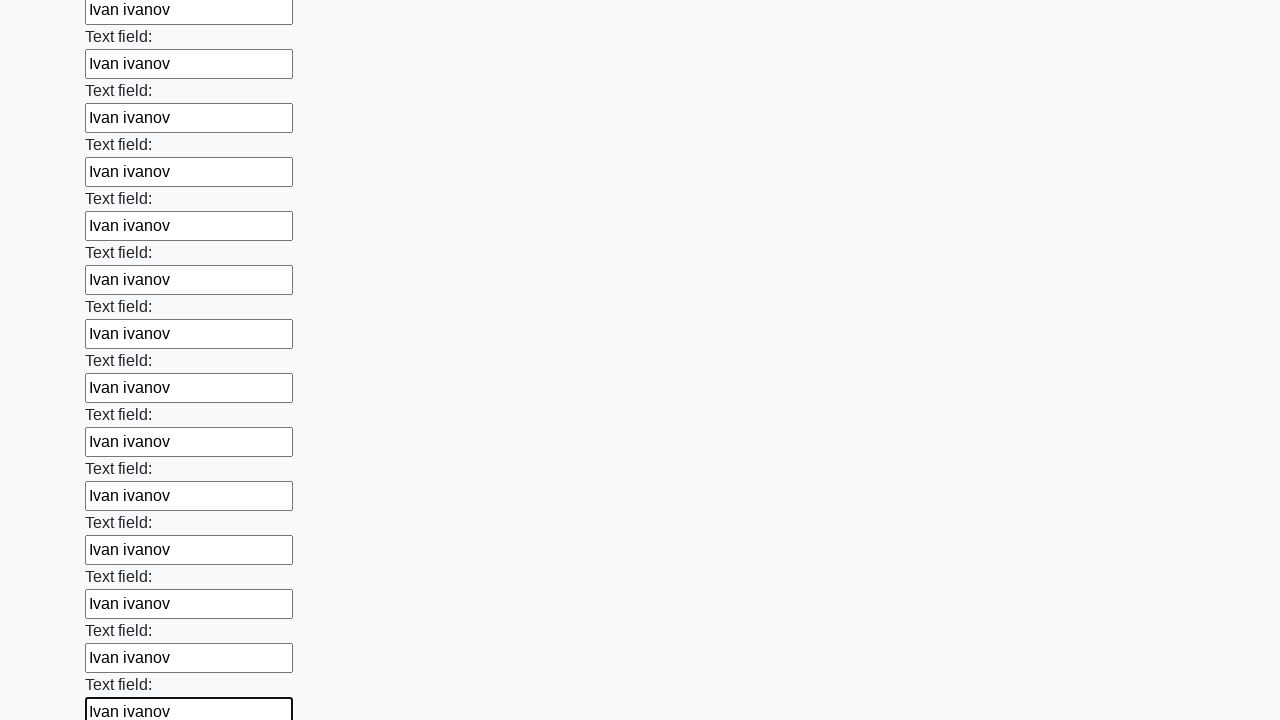

Filled input field with 'Ivan ivanov' on input >> nth=65
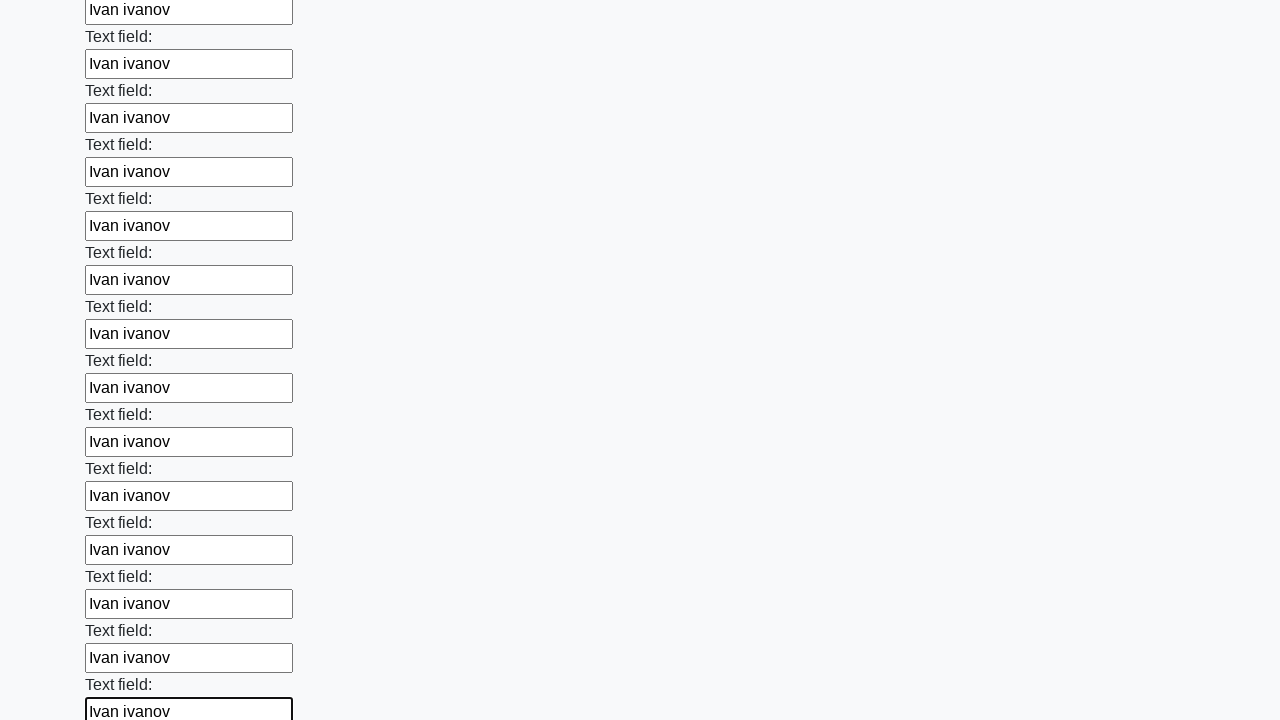

Filled input field with 'Ivan ivanov' on input >> nth=66
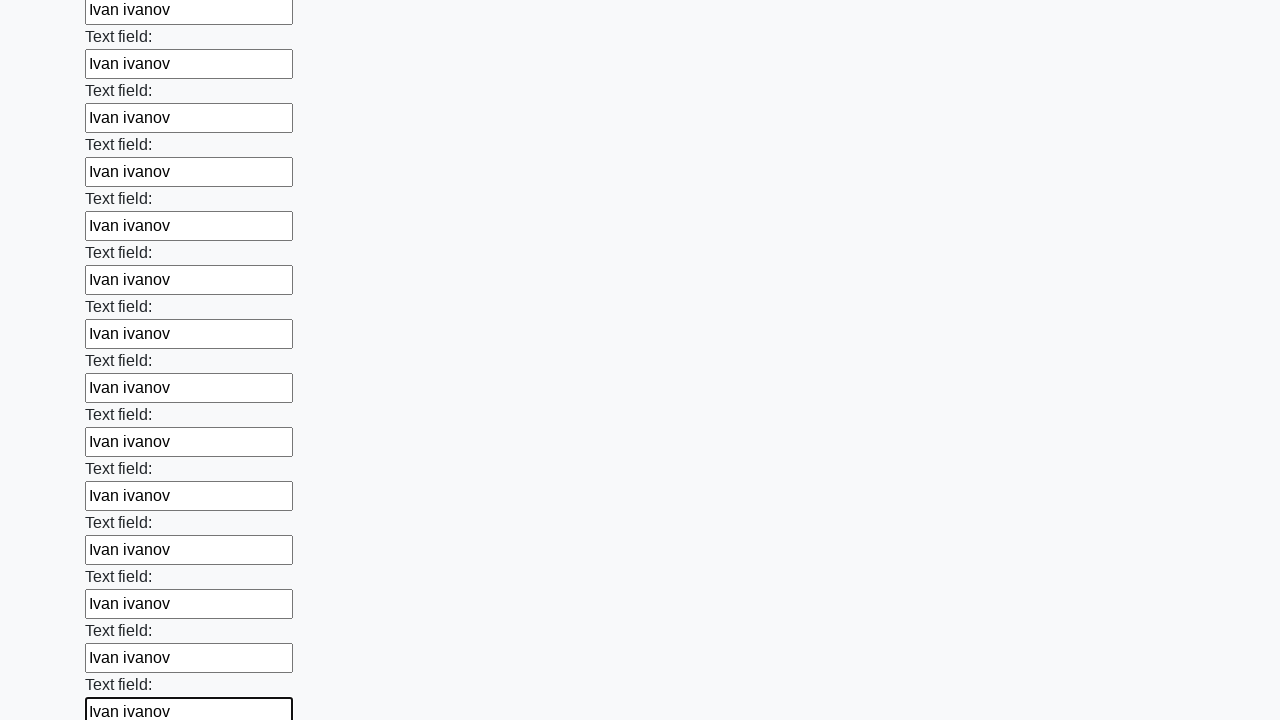

Filled input field with 'Ivan ivanov' on input >> nth=67
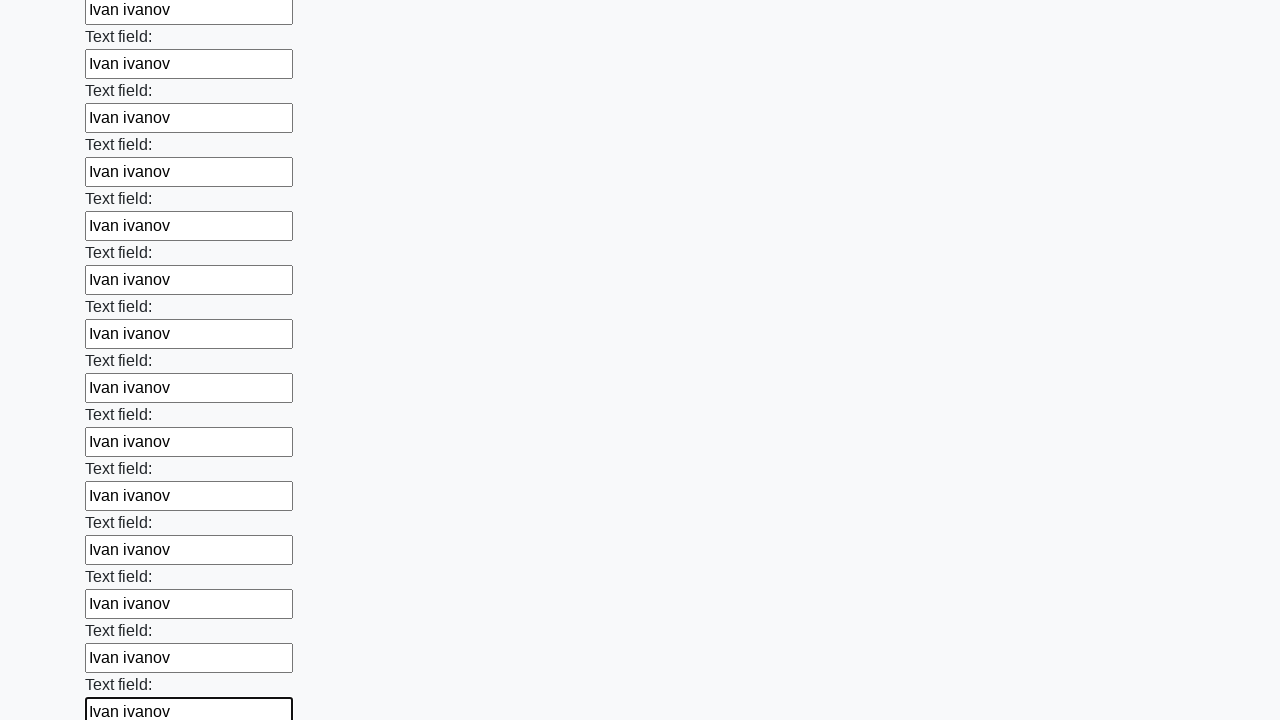

Filled input field with 'Ivan ivanov' on input >> nth=68
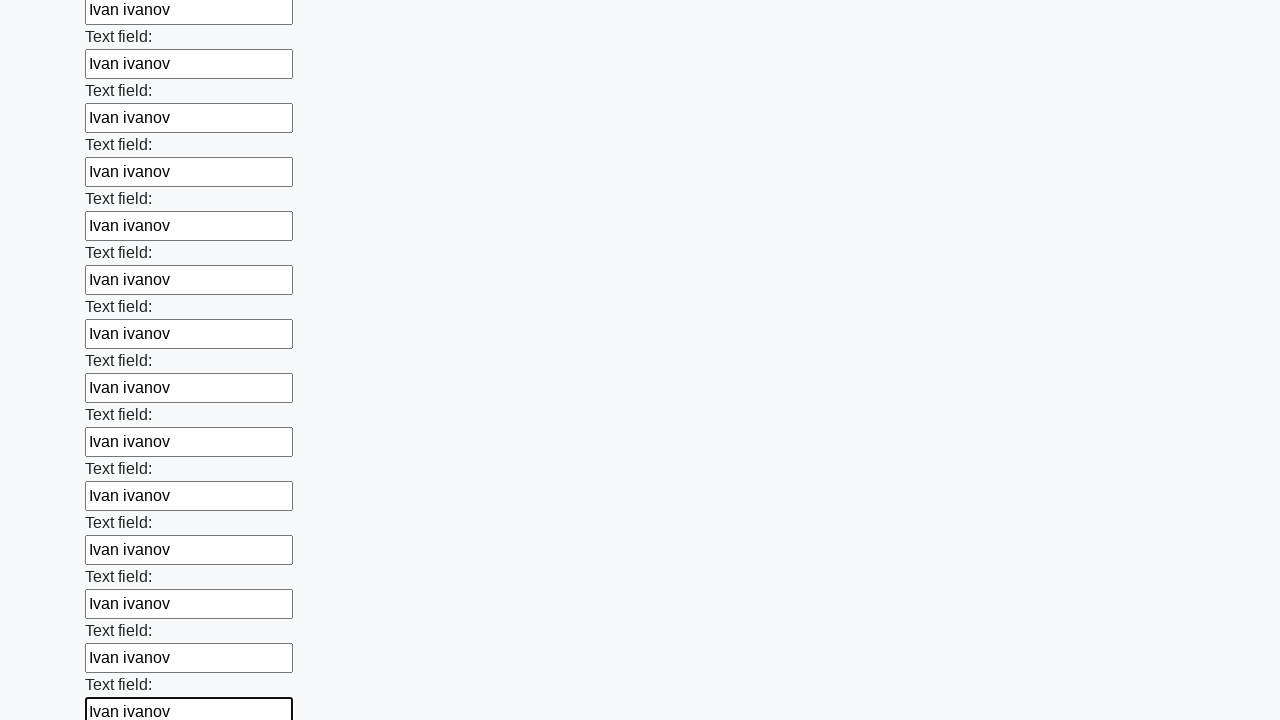

Filled input field with 'Ivan ivanov' on input >> nth=69
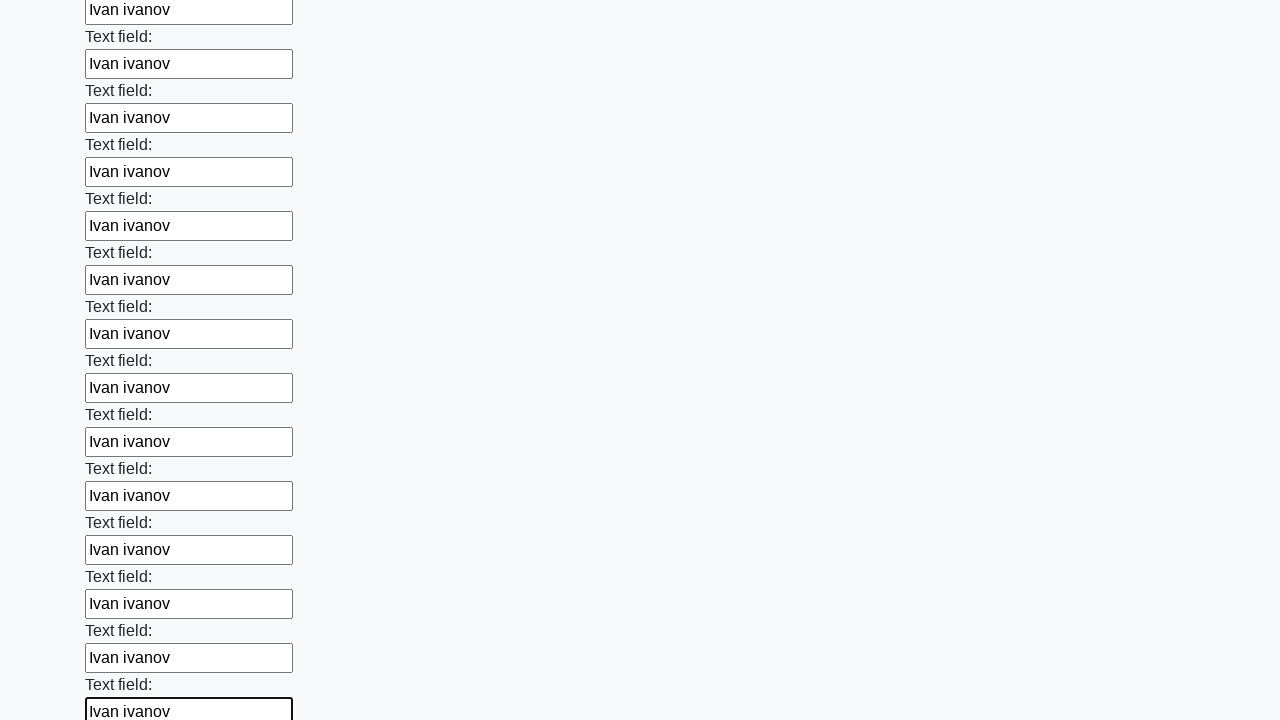

Filled input field with 'Ivan ivanov' on input >> nth=70
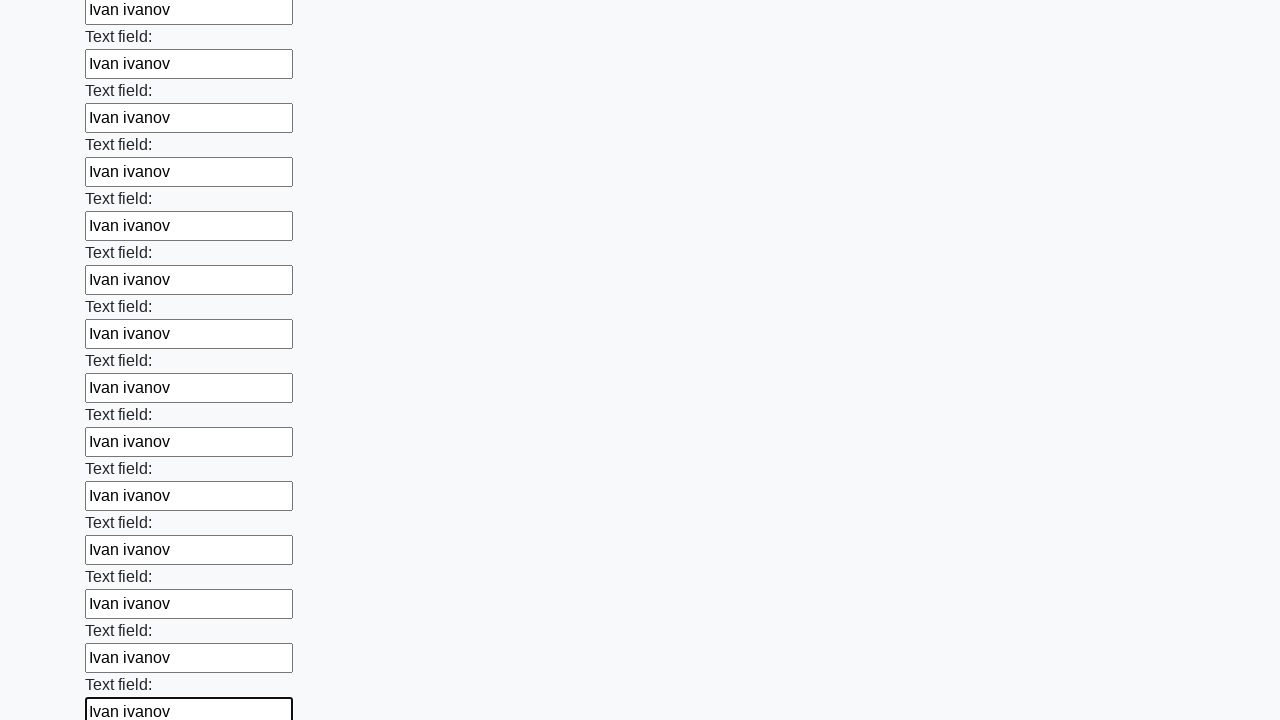

Filled input field with 'Ivan ivanov' on input >> nth=71
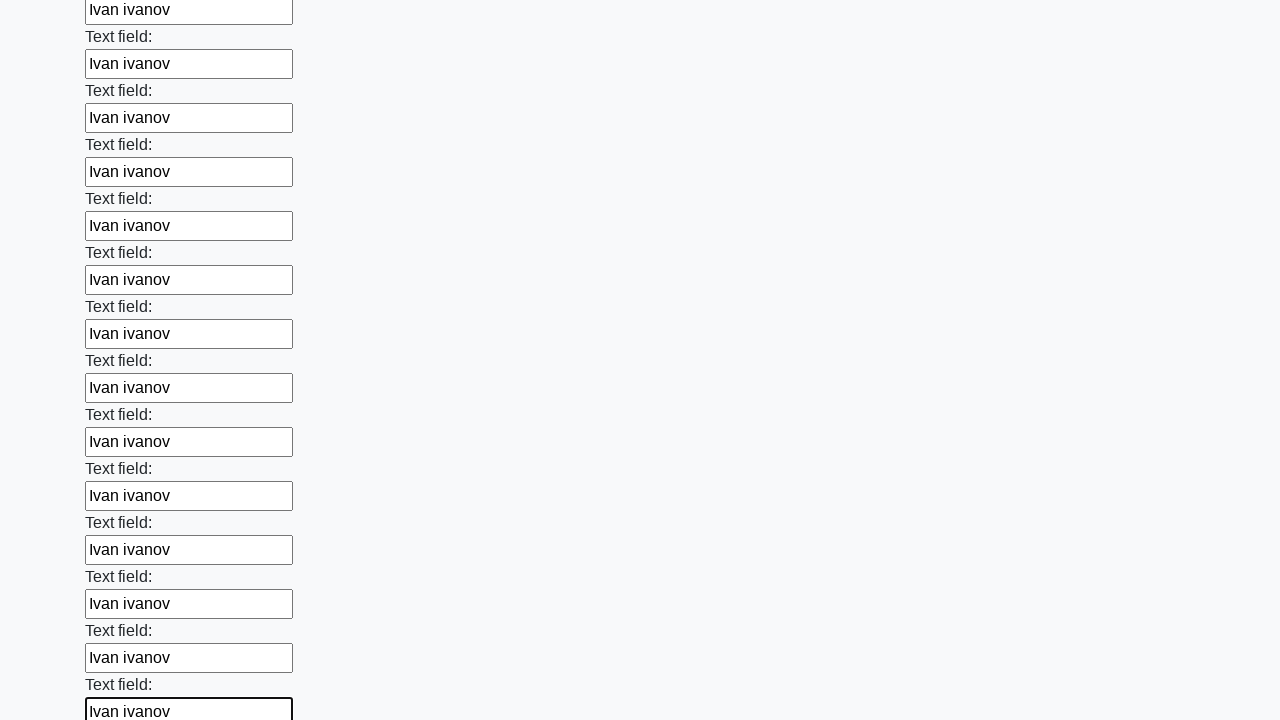

Filled input field with 'Ivan ivanov' on input >> nth=72
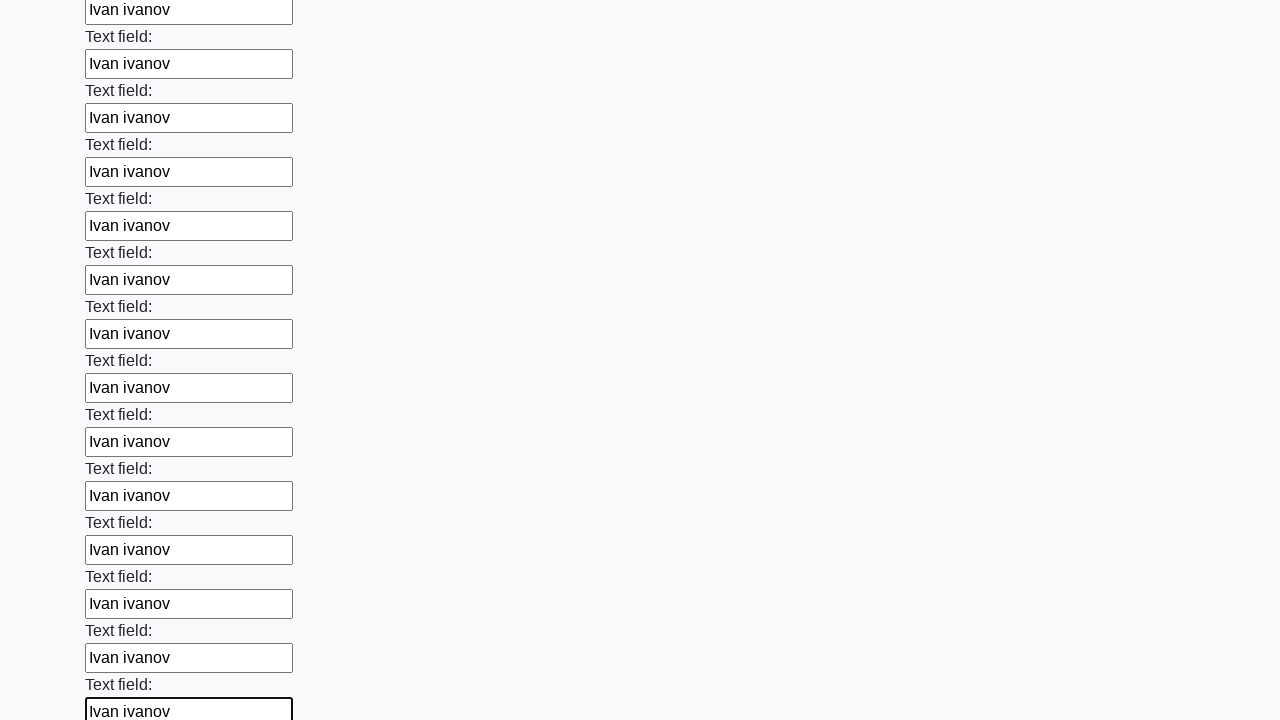

Filled input field with 'Ivan ivanov' on input >> nth=73
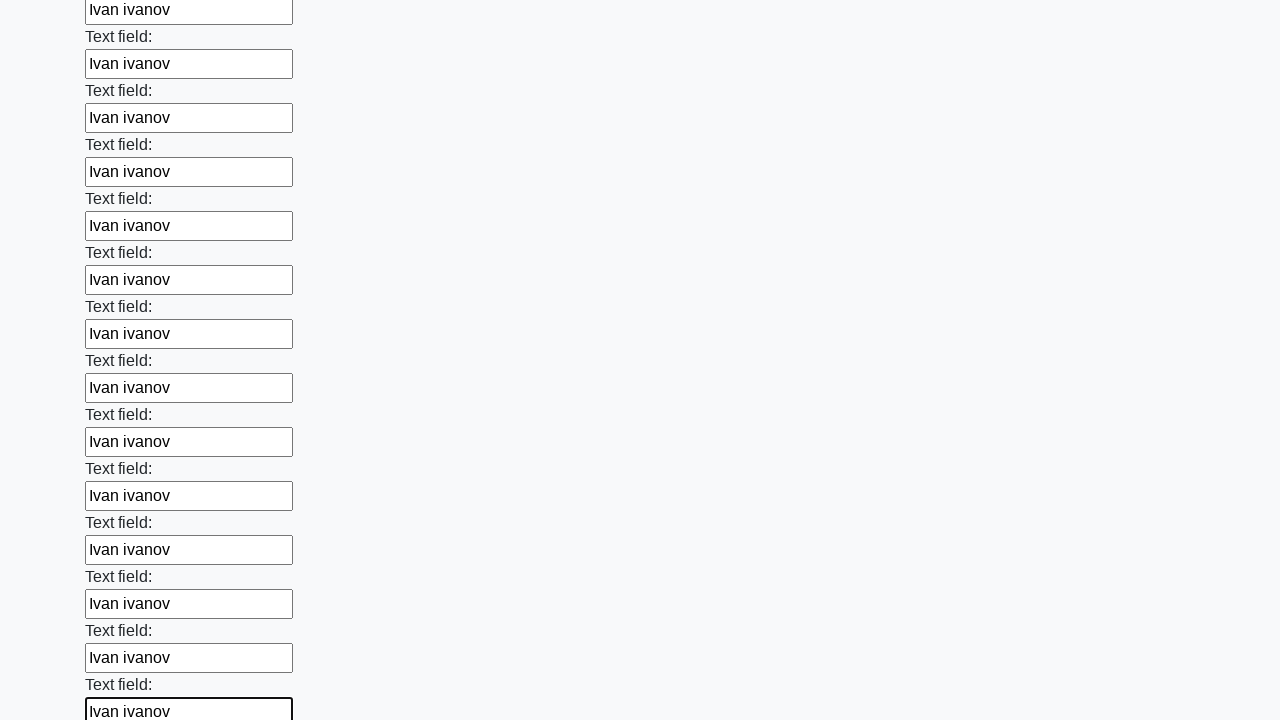

Filled input field with 'Ivan ivanov' on input >> nth=74
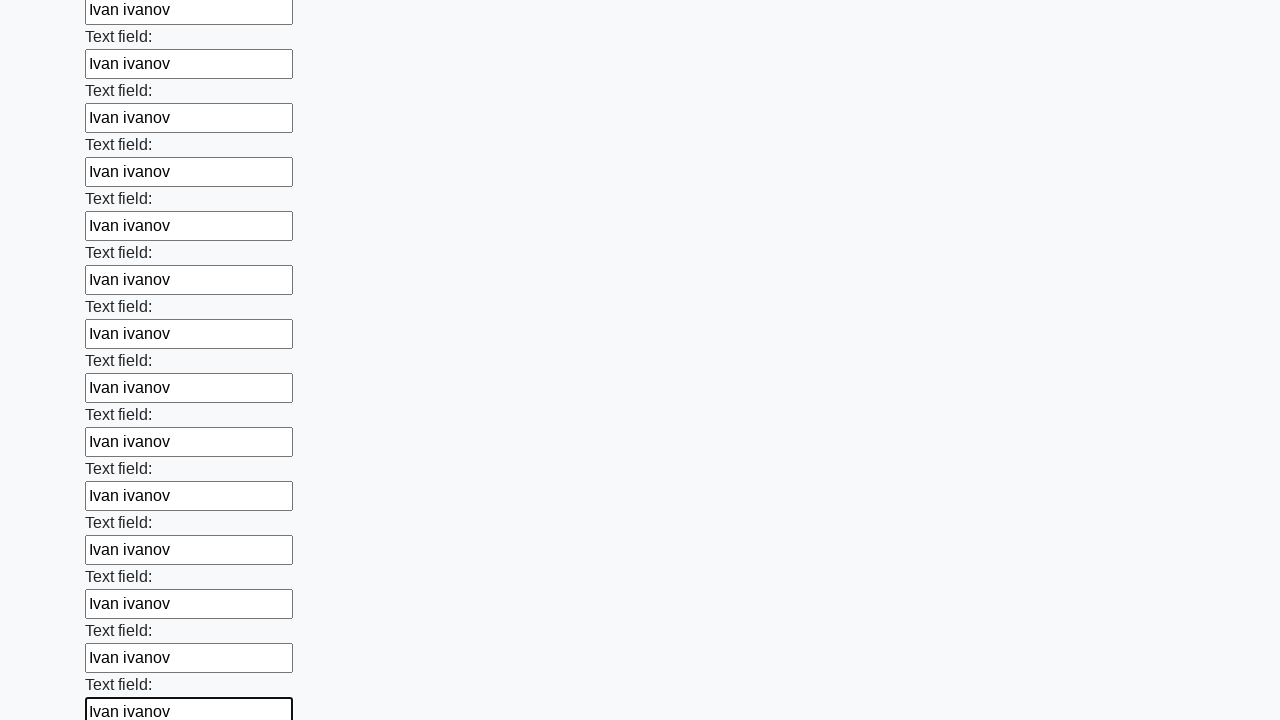

Filled input field with 'Ivan ivanov' on input >> nth=75
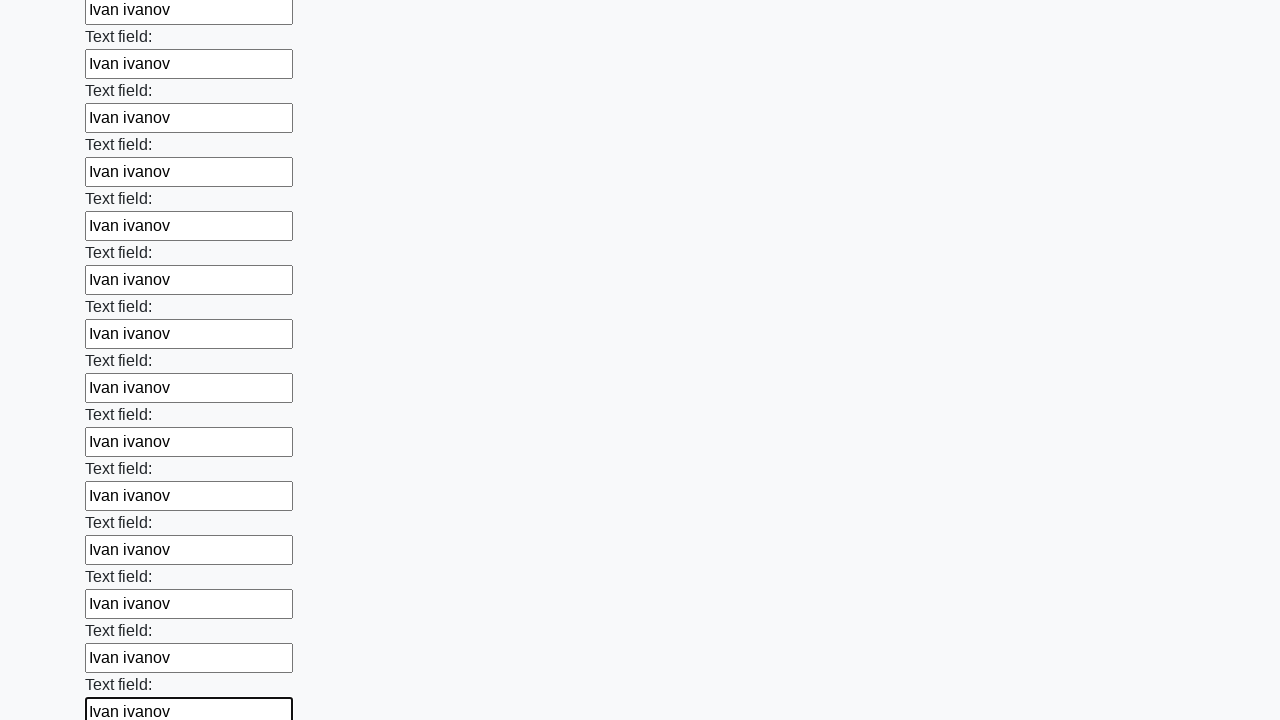

Filled input field with 'Ivan ivanov' on input >> nth=76
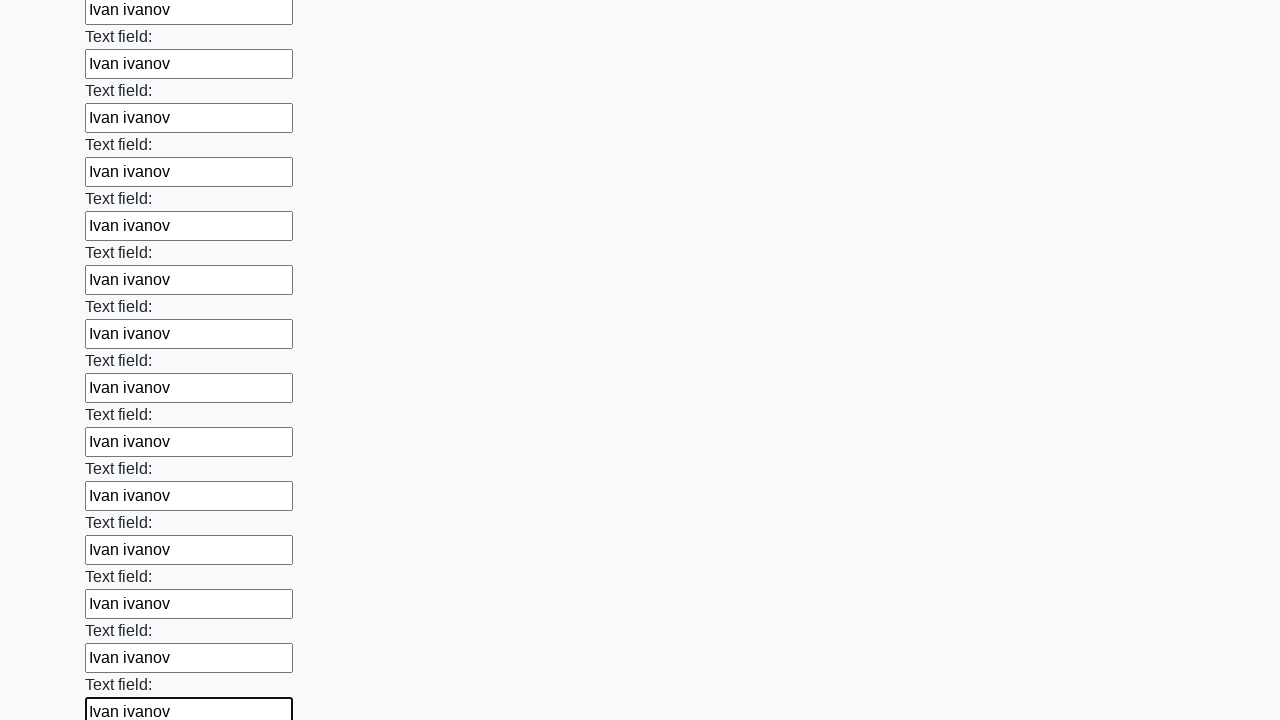

Filled input field with 'Ivan ivanov' on input >> nth=77
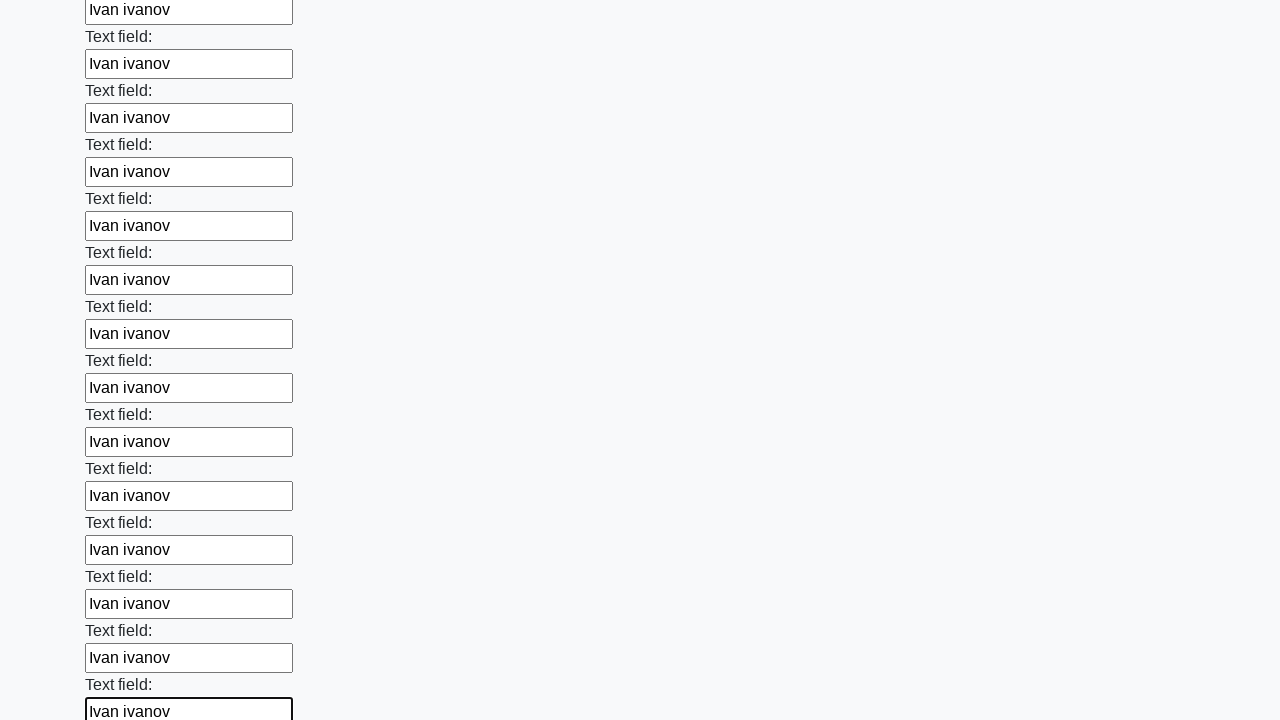

Filled input field with 'Ivan ivanov' on input >> nth=78
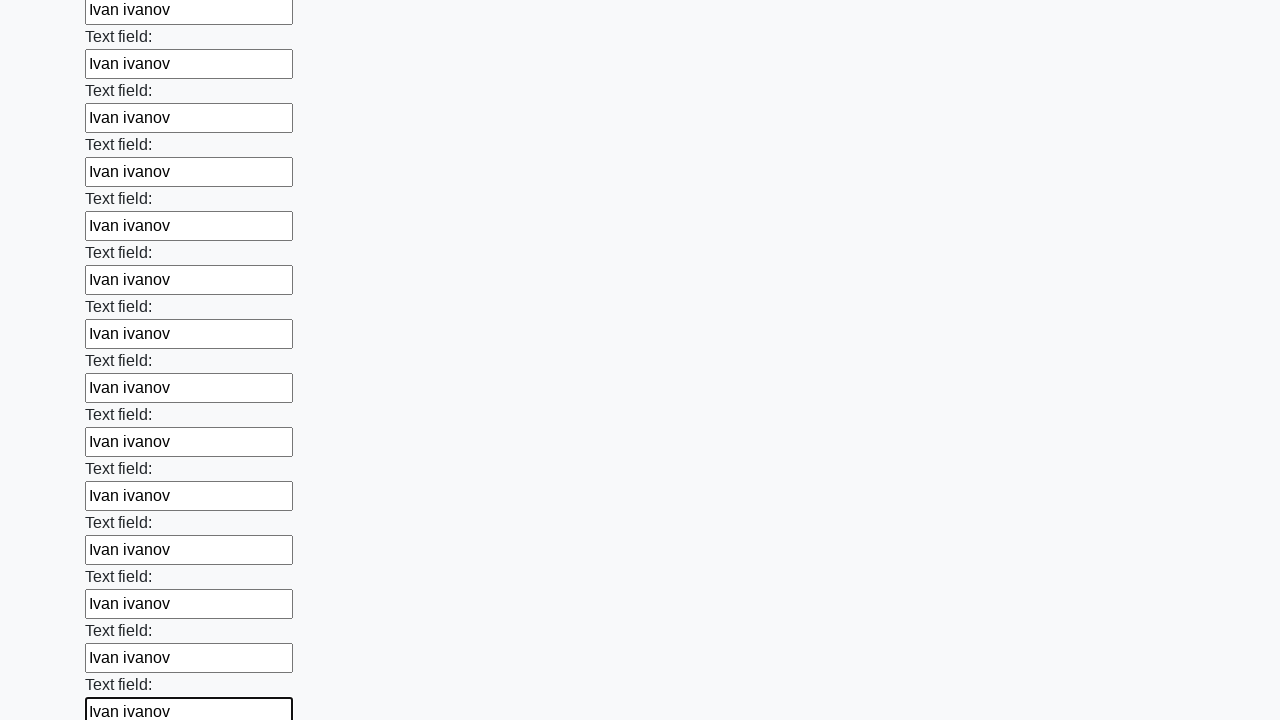

Filled input field with 'Ivan ivanov' on input >> nth=79
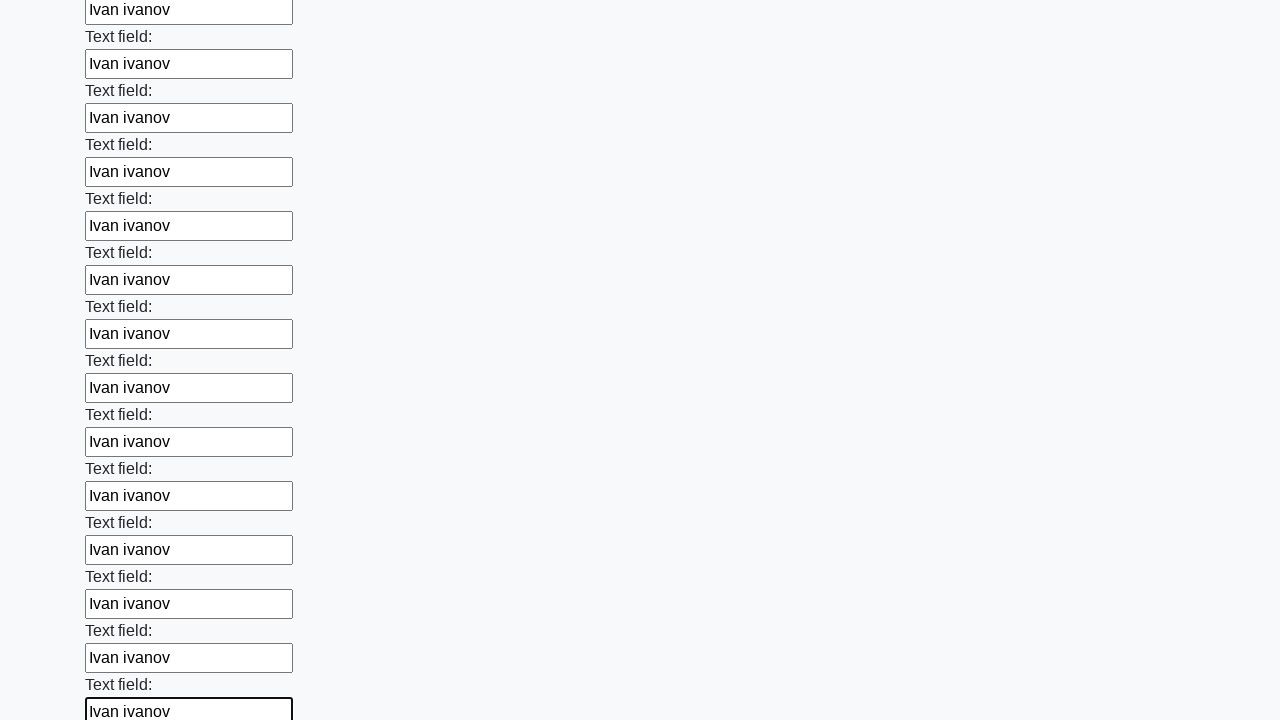

Filled input field with 'Ivan ivanov' on input >> nth=80
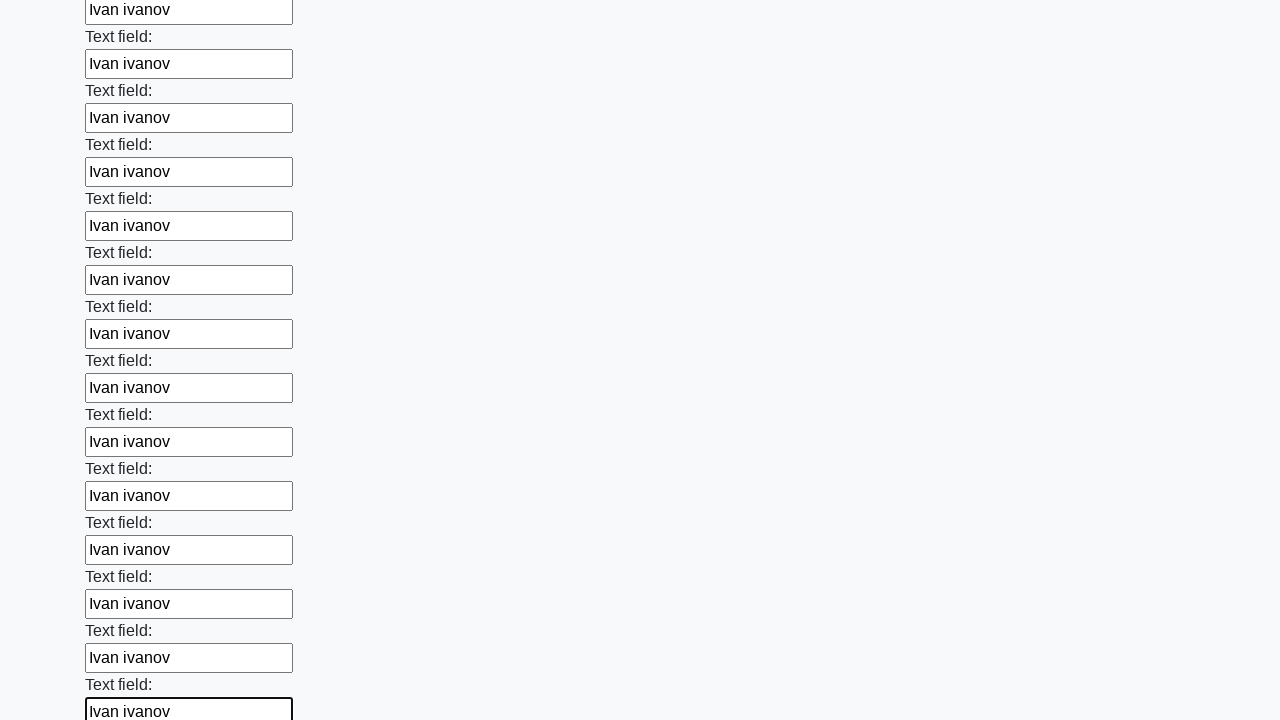

Filled input field with 'Ivan ivanov' on input >> nth=81
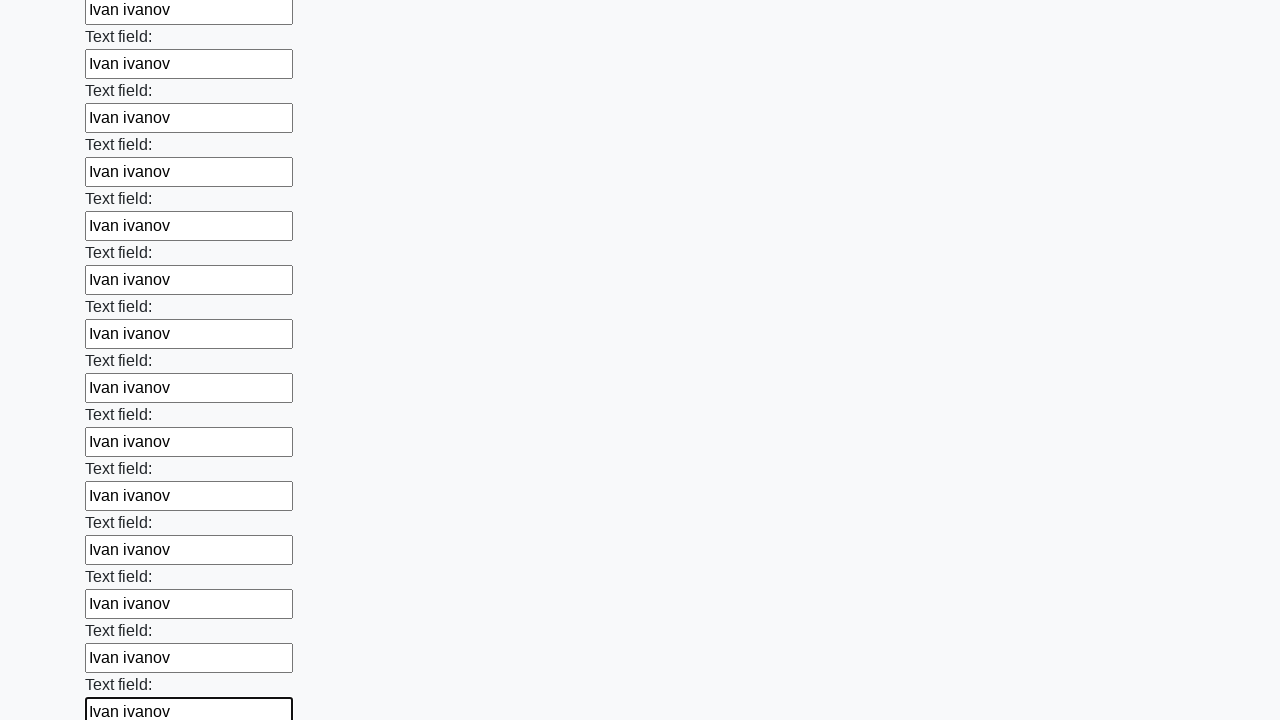

Filled input field with 'Ivan ivanov' on input >> nth=82
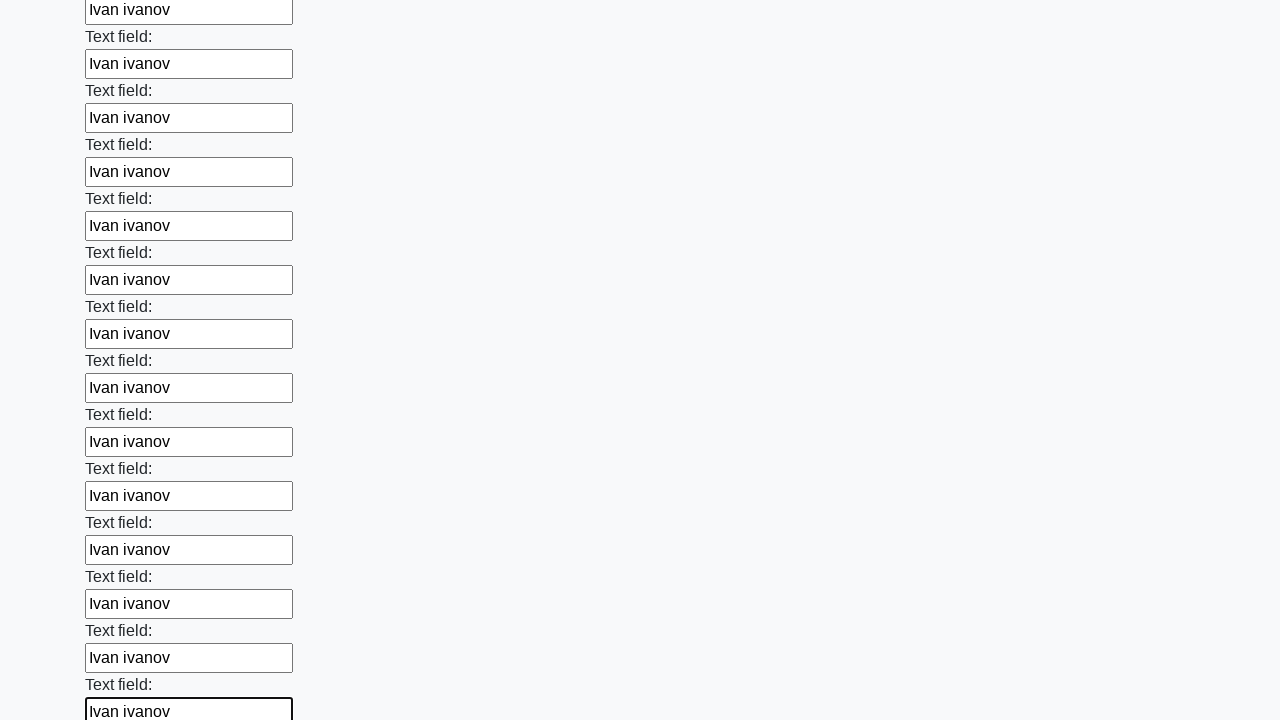

Filled input field with 'Ivan ivanov' on input >> nth=83
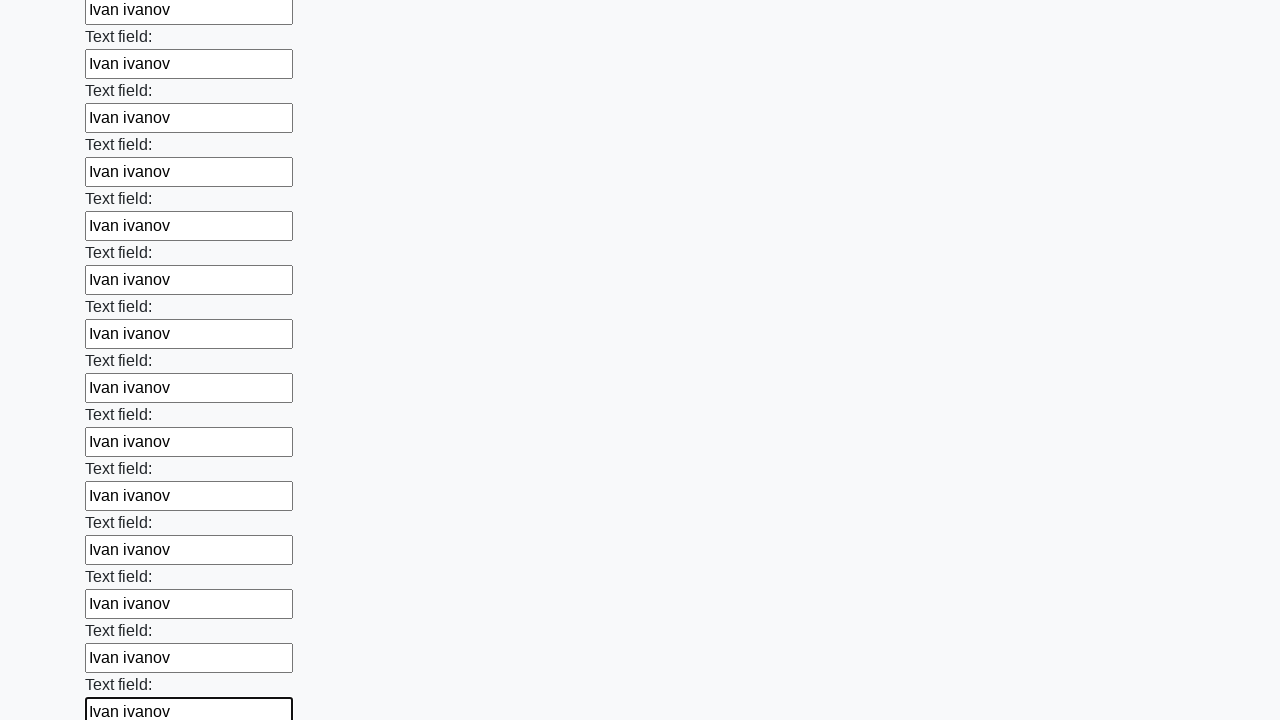

Filled input field with 'Ivan ivanov' on input >> nth=84
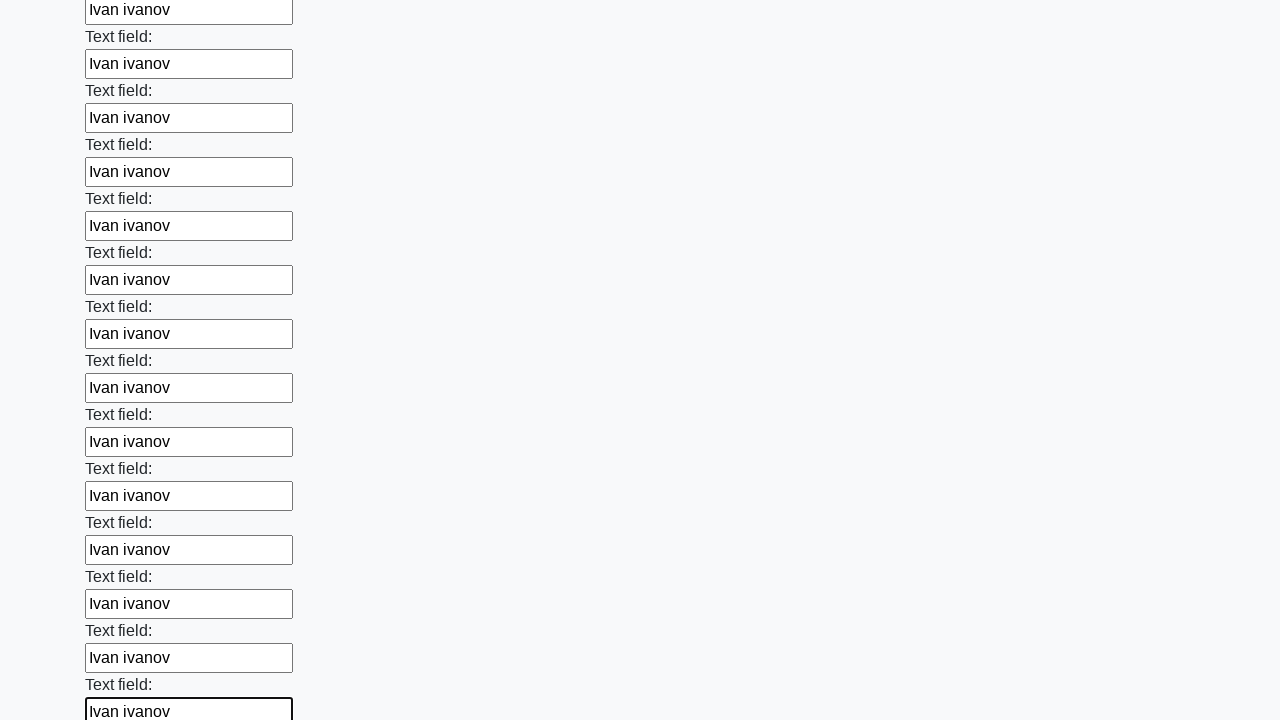

Filled input field with 'Ivan ivanov' on input >> nth=85
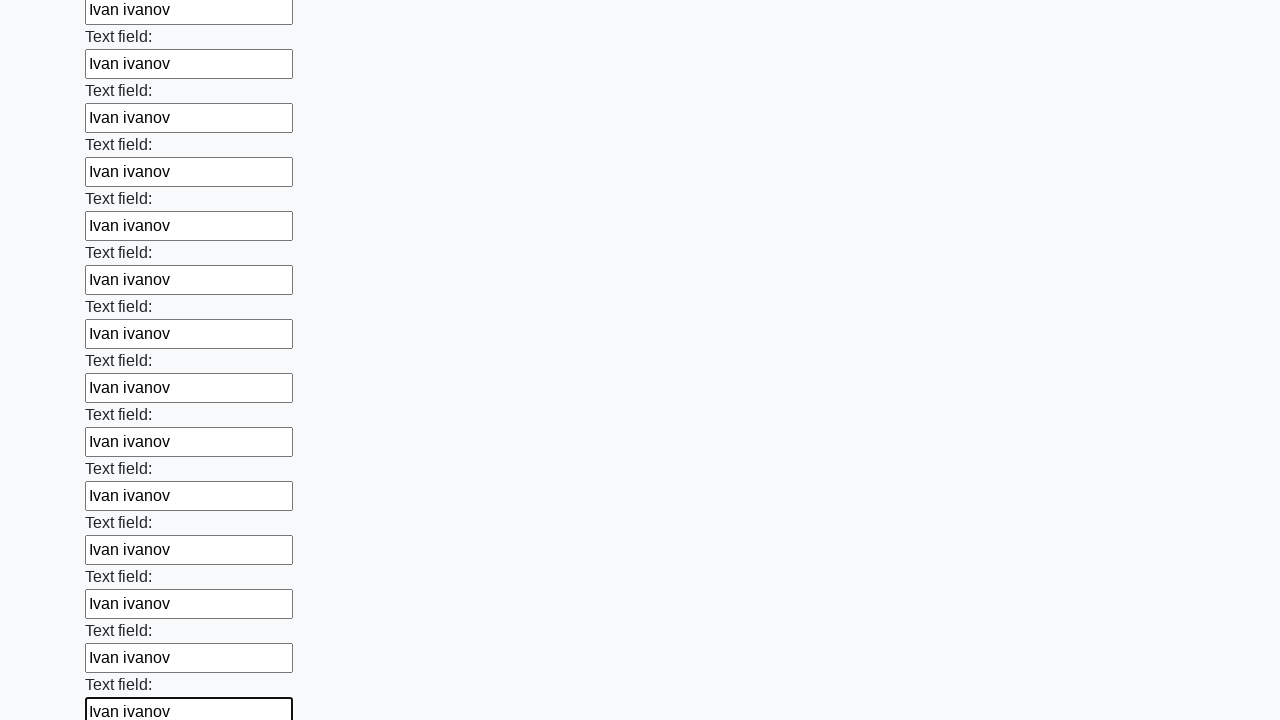

Filled input field with 'Ivan ivanov' on input >> nth=86
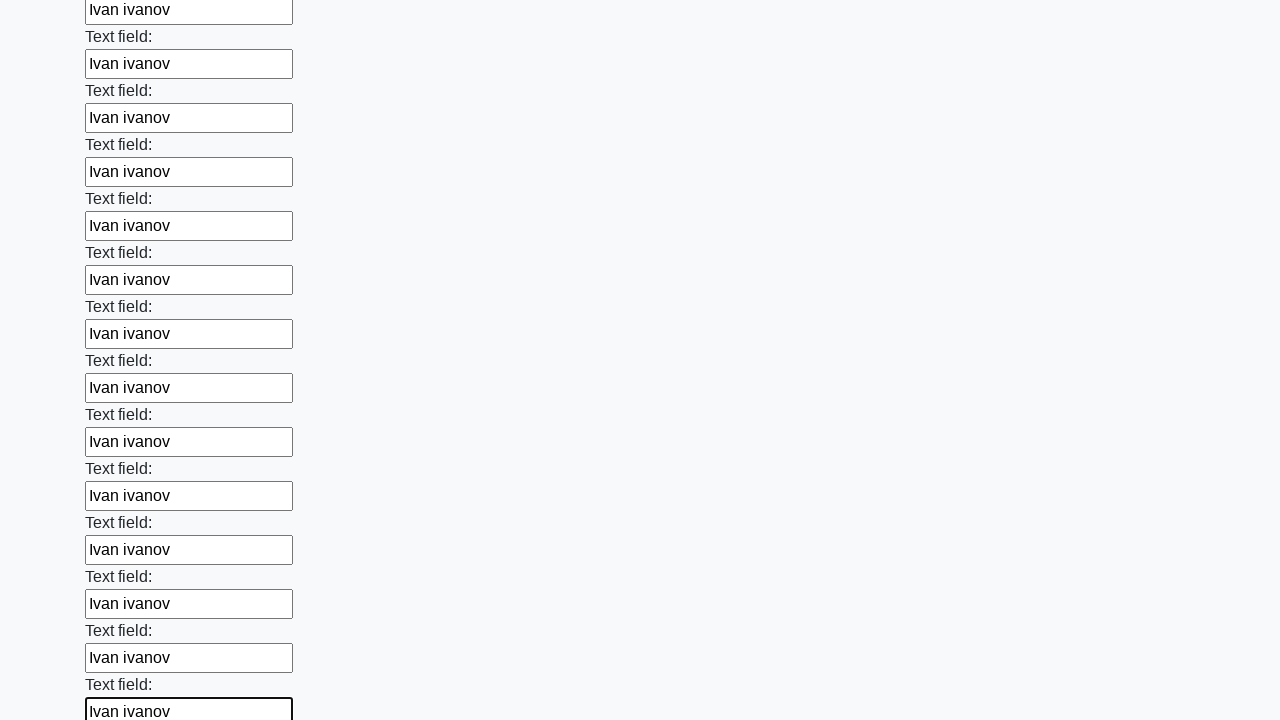

Filled input field with 'Ivan ivanov' on input >> nth=87
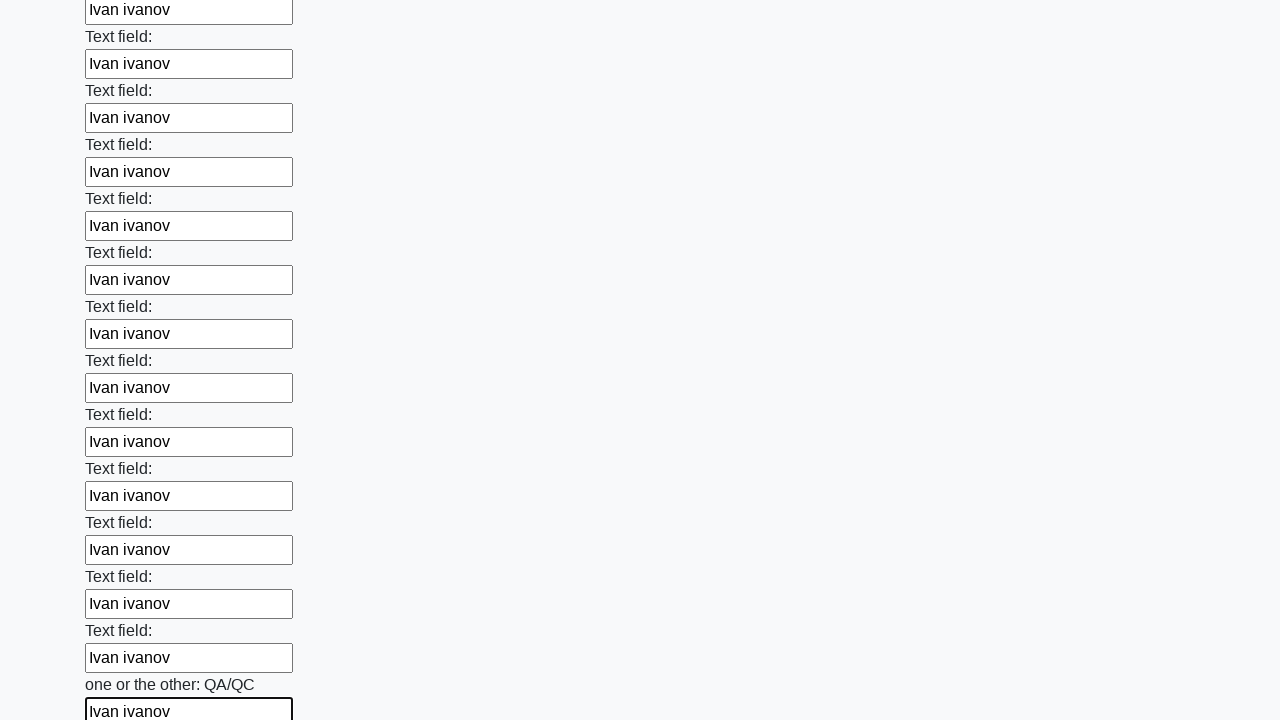

Filled input field with 'Ivan ivanov' on input >> nth=88
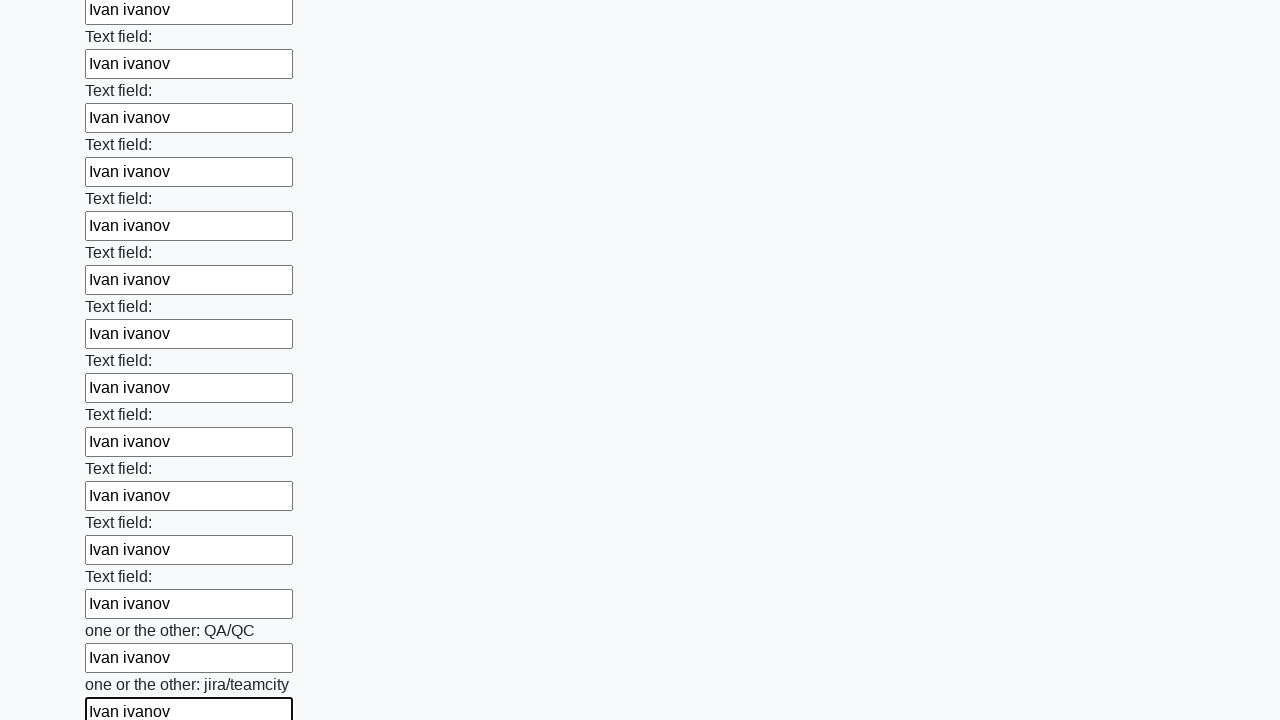

Filled input field with 'Ivan ivanov' on input >> nth=89
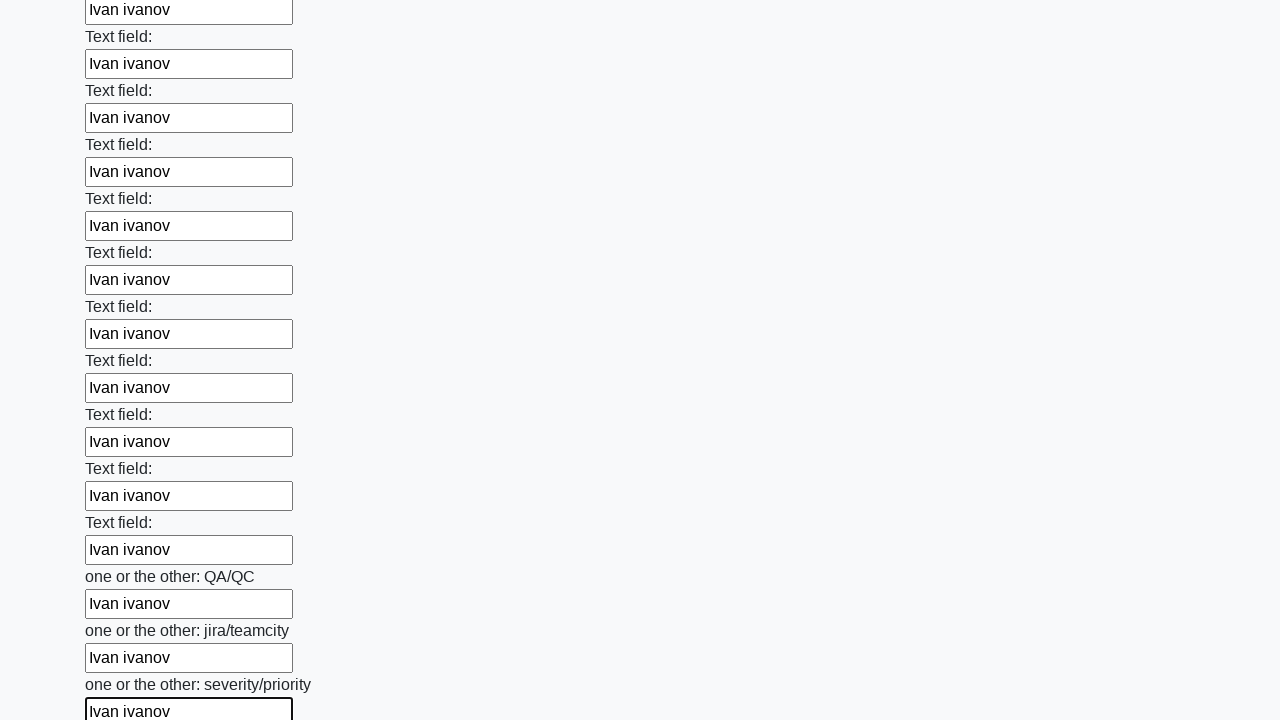

Filled input field with 'Ivan ivanov' on input >> nth=90
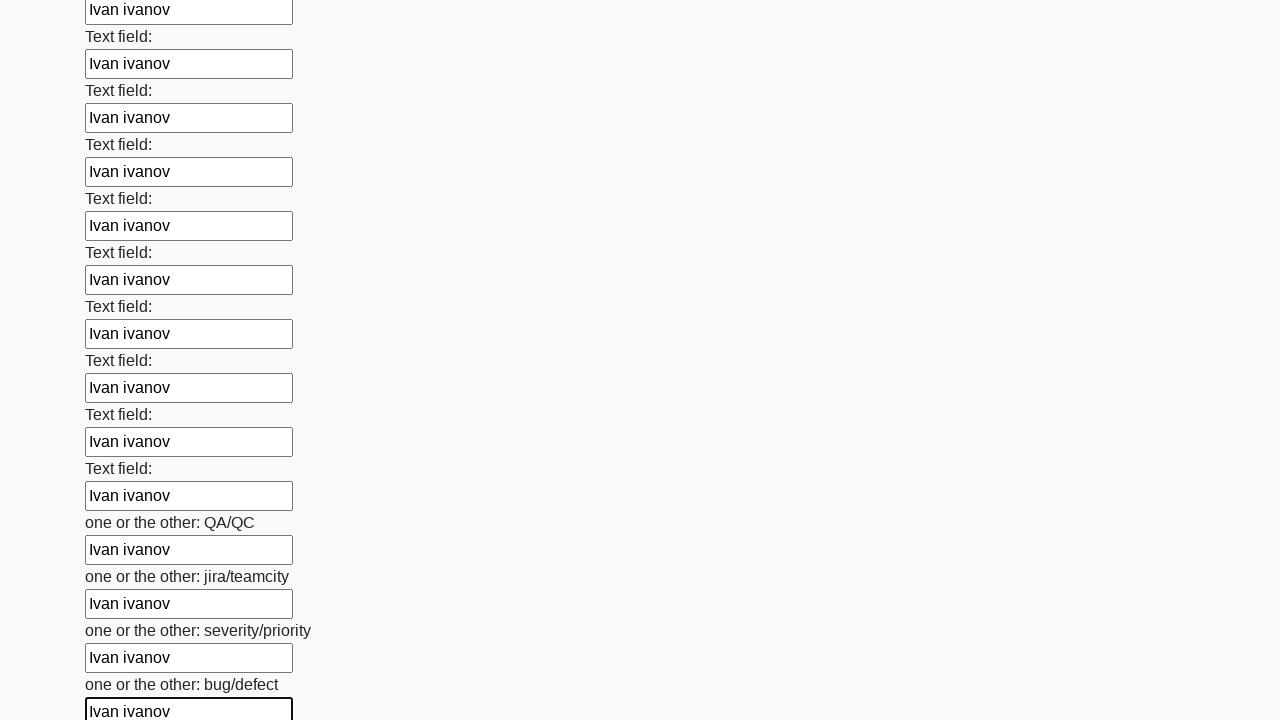

Filled input field with 'Ivan ivanov' on input >> nth=91
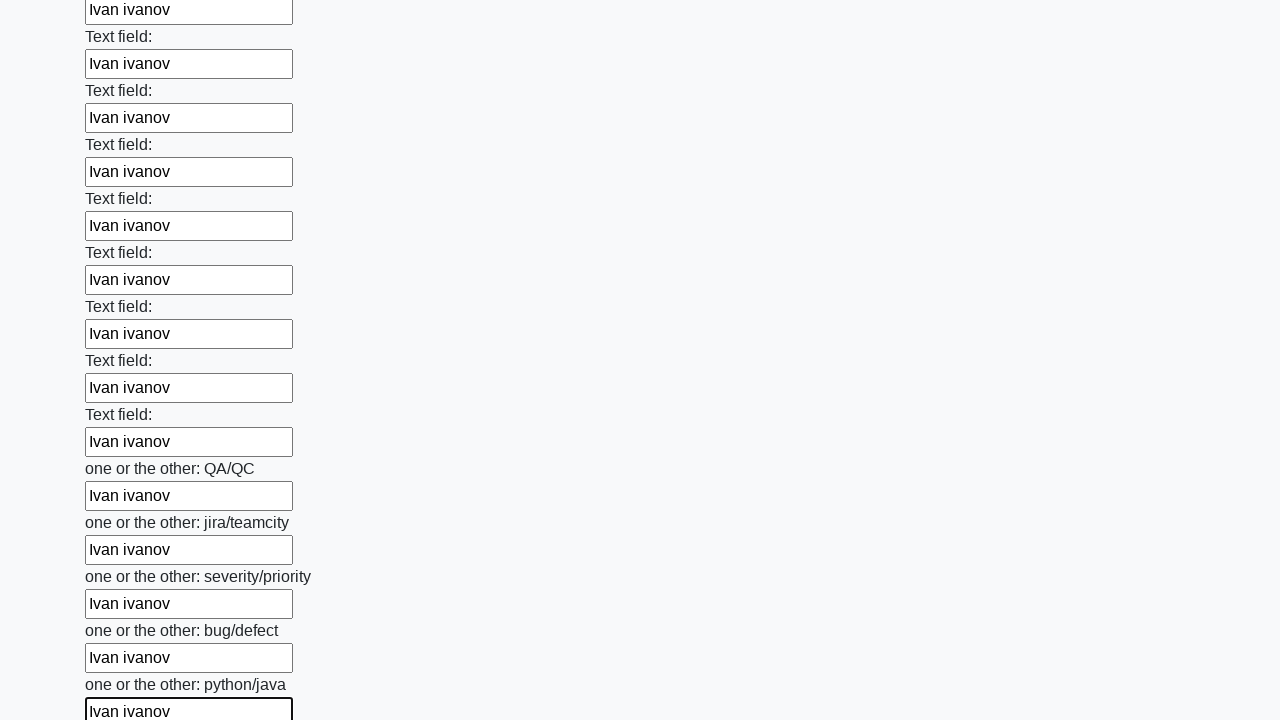

Filled input field with 'Ivan ivanov' on input >> nth=92
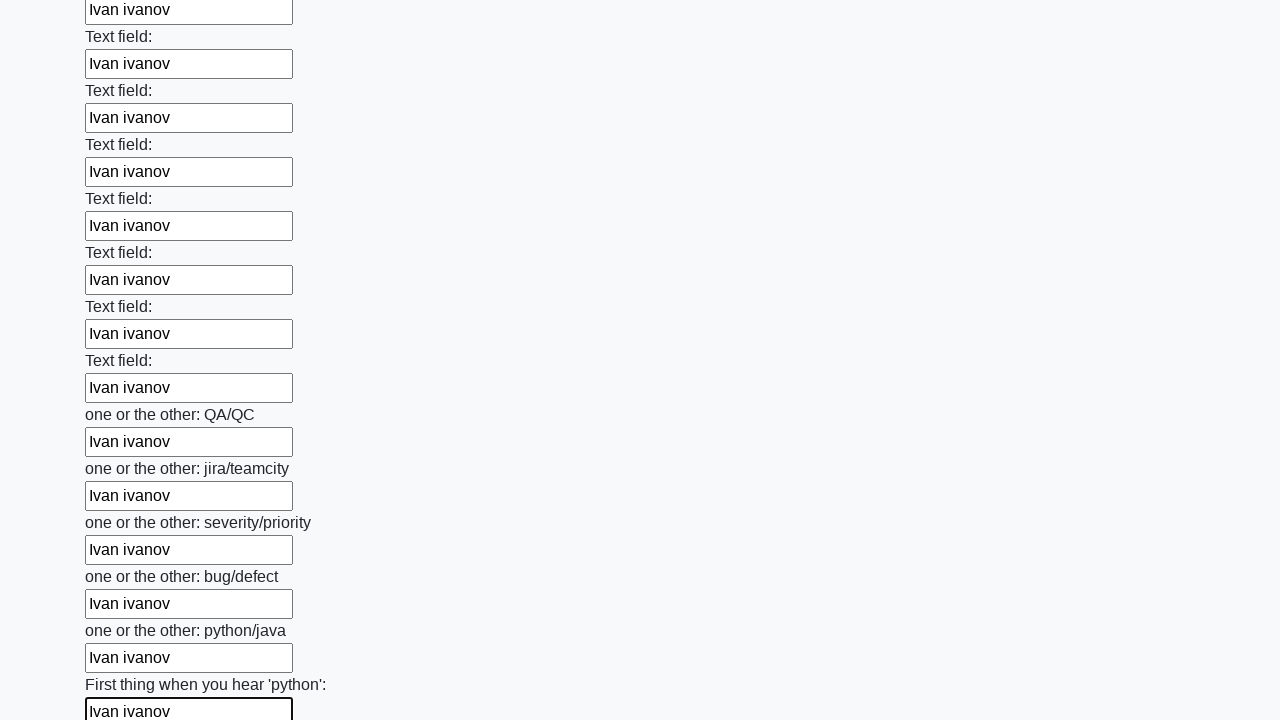

Filled input field with 'Ivan ivanov' on input >> nth=93
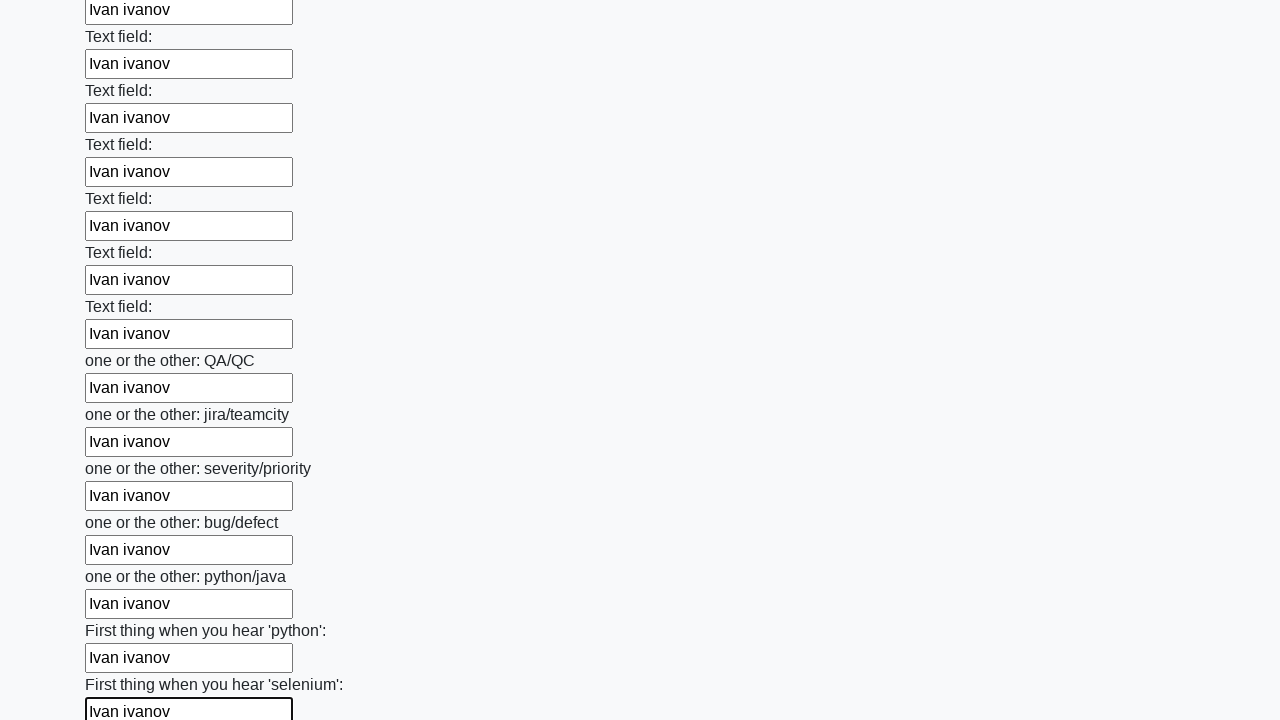

Filled input field with 'Ivan ivanov' on input >> nth=94
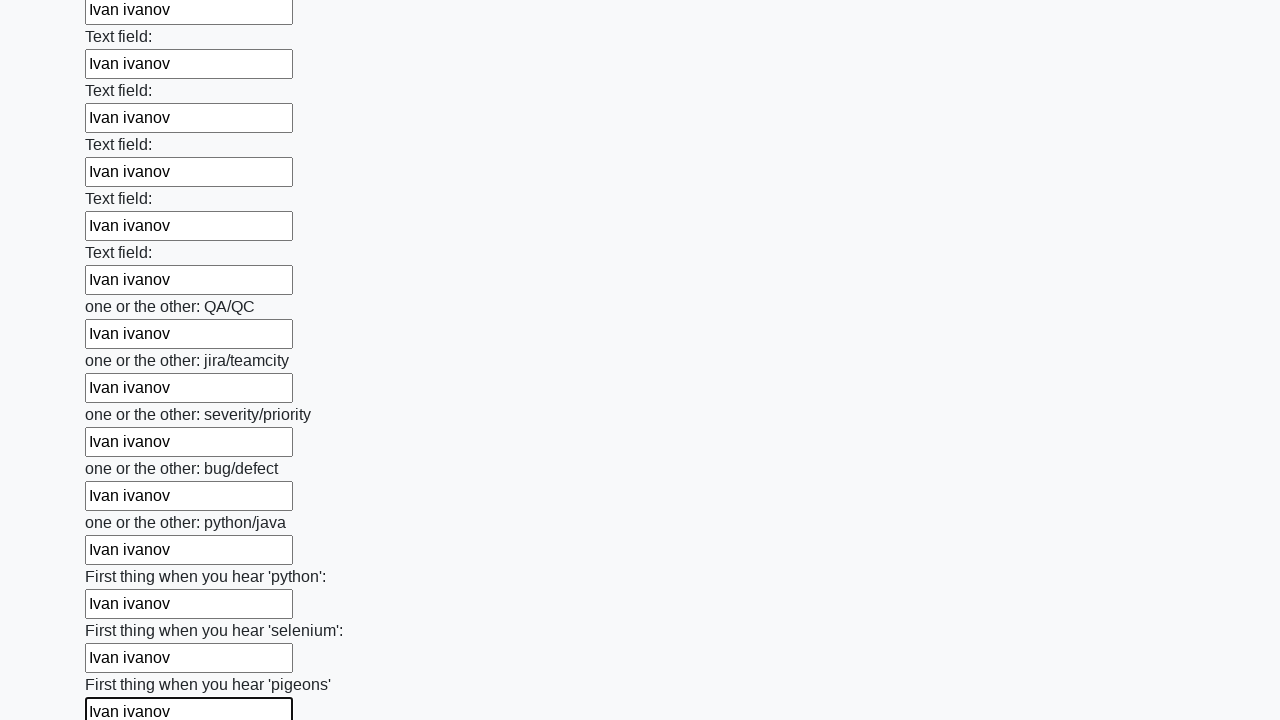

Filled input field with 'Ivan ivanov' on input >> nth=95
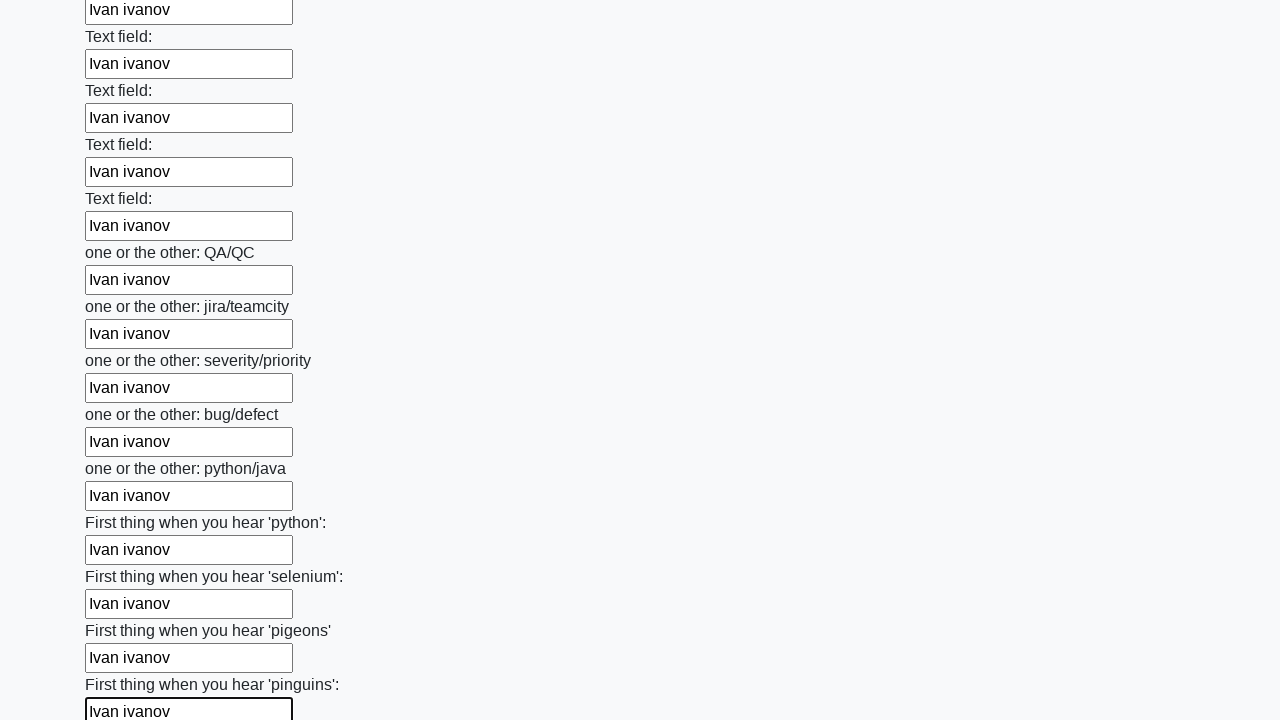

Filled input field with 'Ivan ivanov' on input >> nth=96
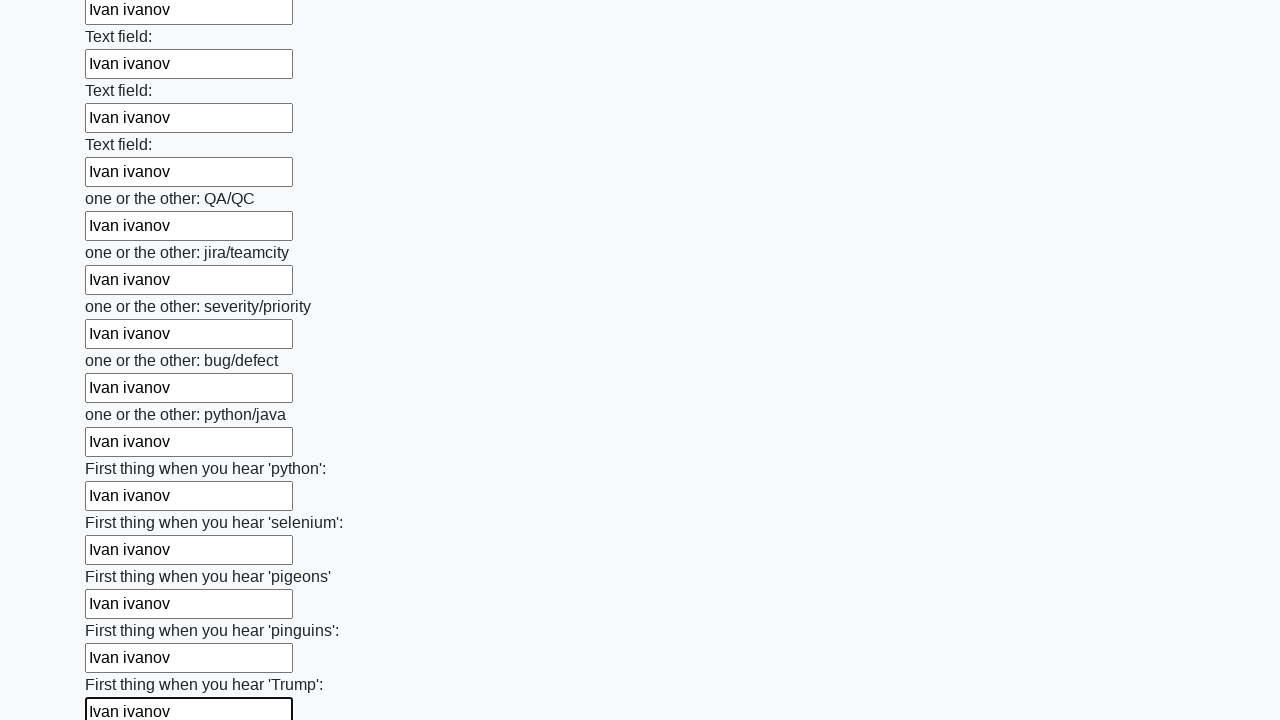

Filled input field with 'Ivan ivanov' on input >> nth=97
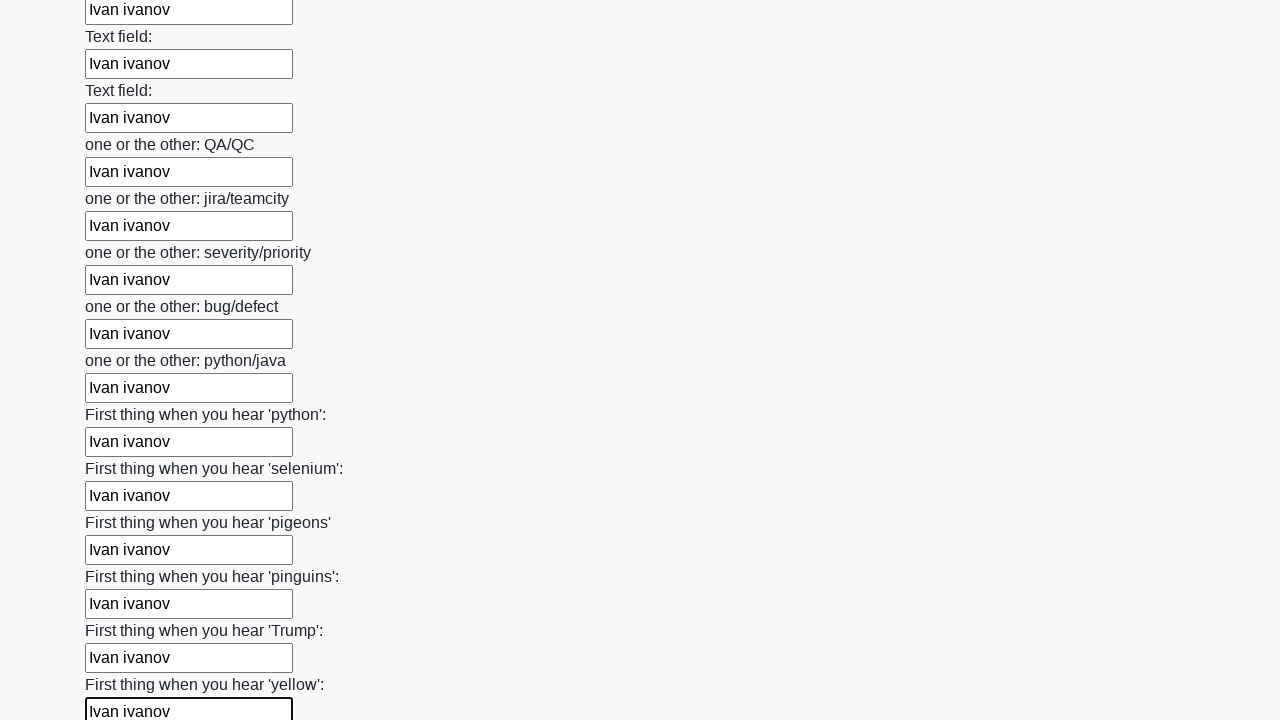

Filled input field with 'Ivan ivanov' on input >> nth=98
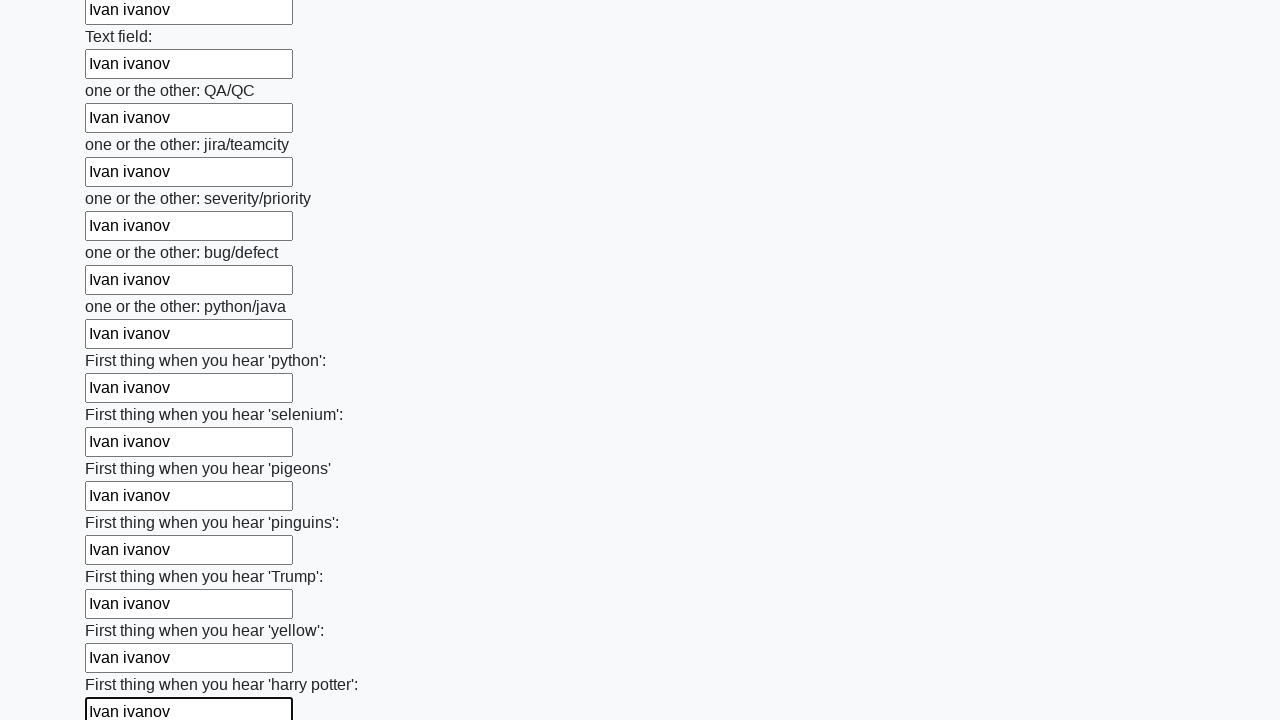

Filled input field with 'Ivan ivanov' on input >> nth=99
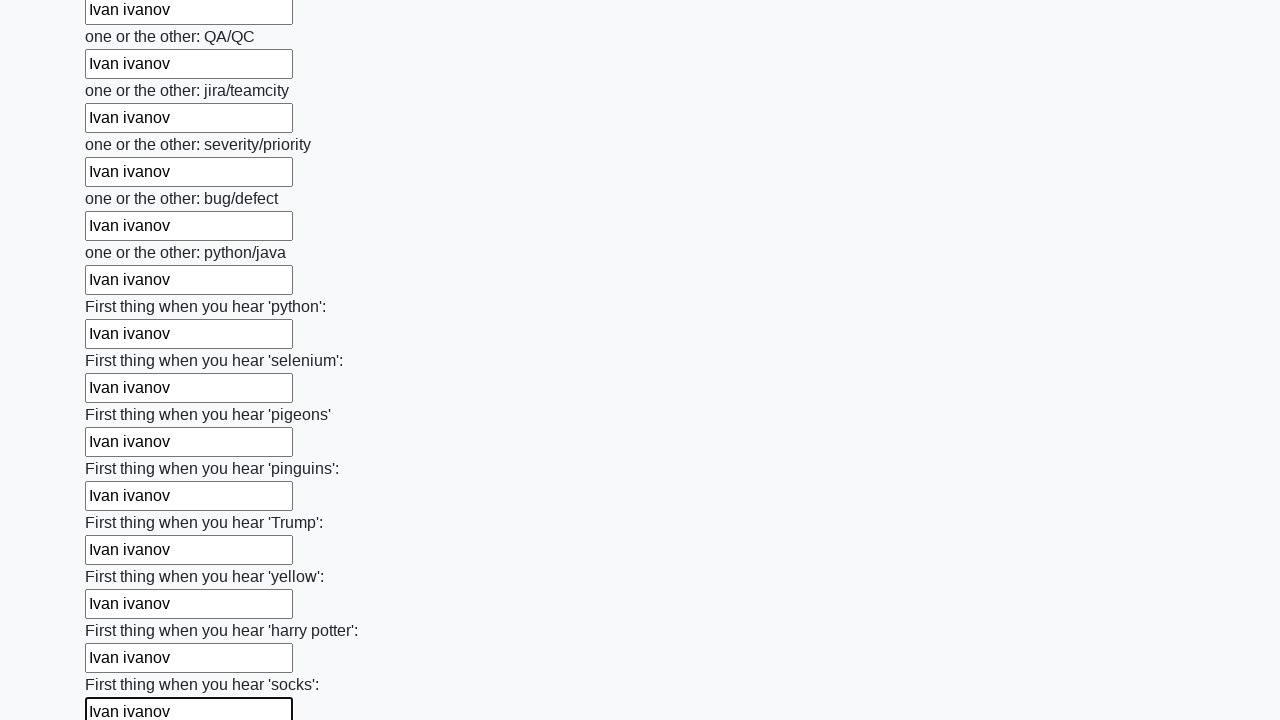

Clicked the submit button to submit the form at (123, 611) on button.btn
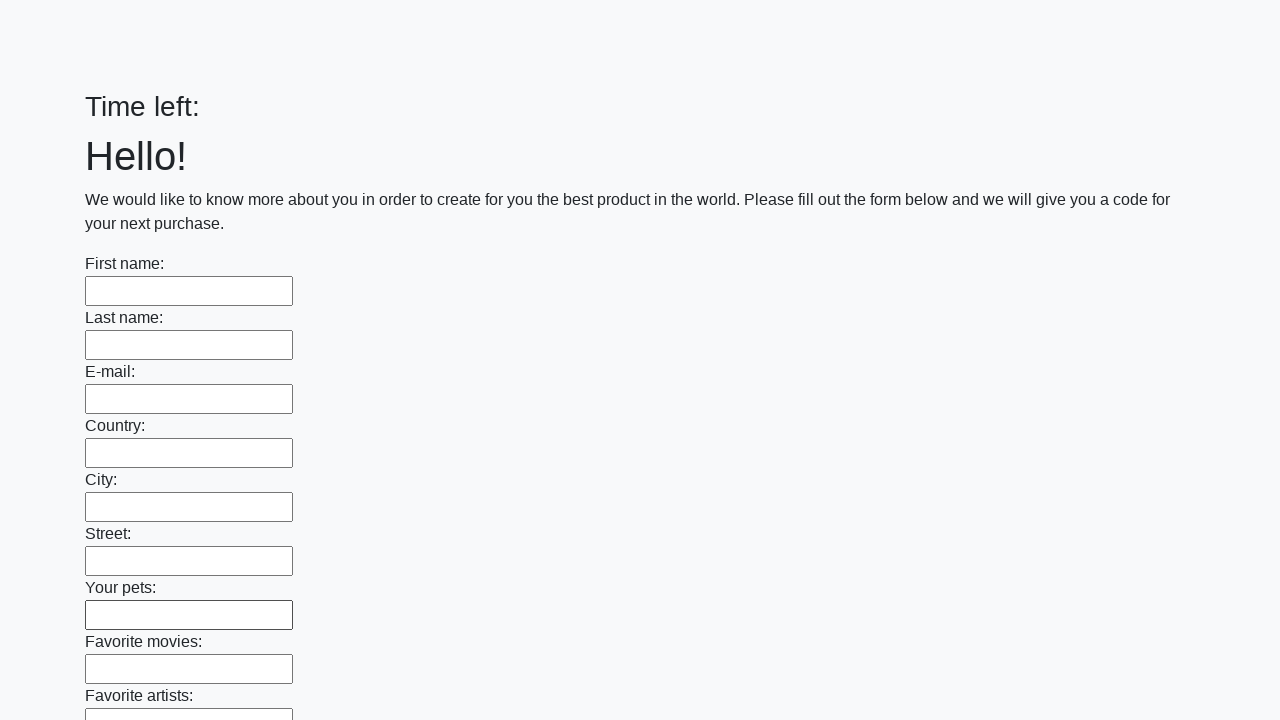

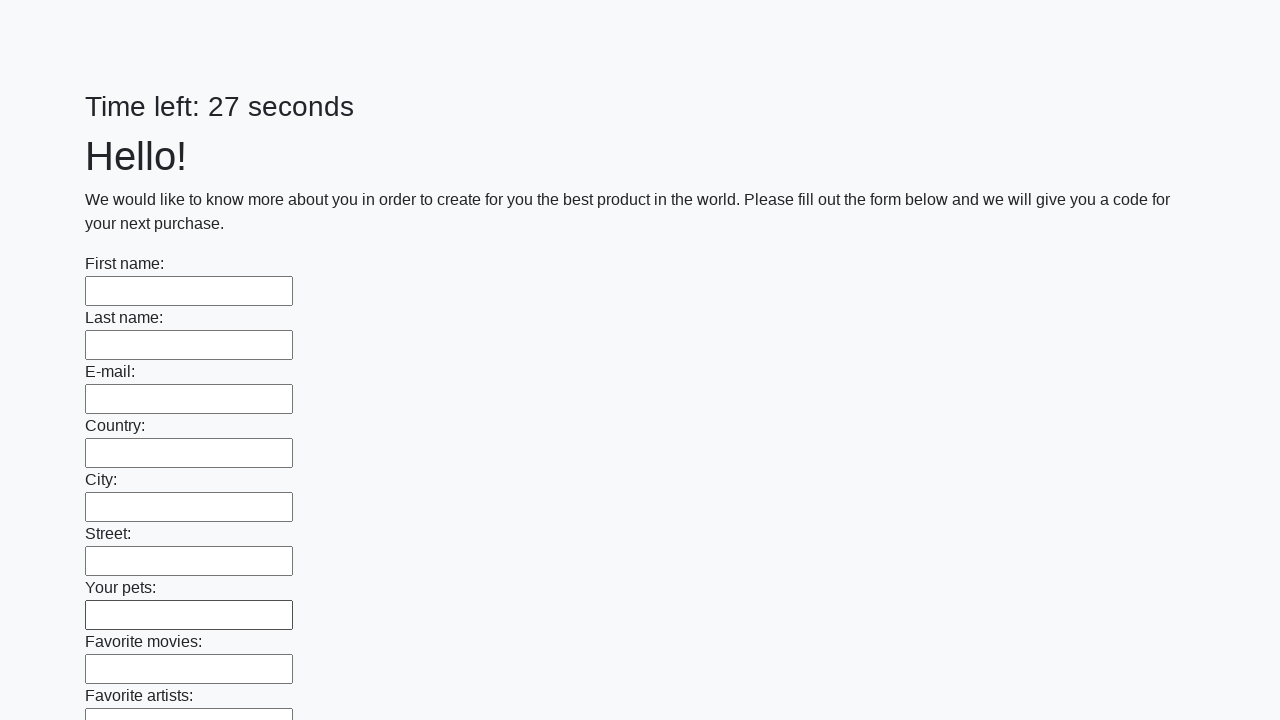